Tests iterating through all options in a dropdown menu, selecting each one by text, index, and value

Starting URL: https://demoqa.com/select-menu

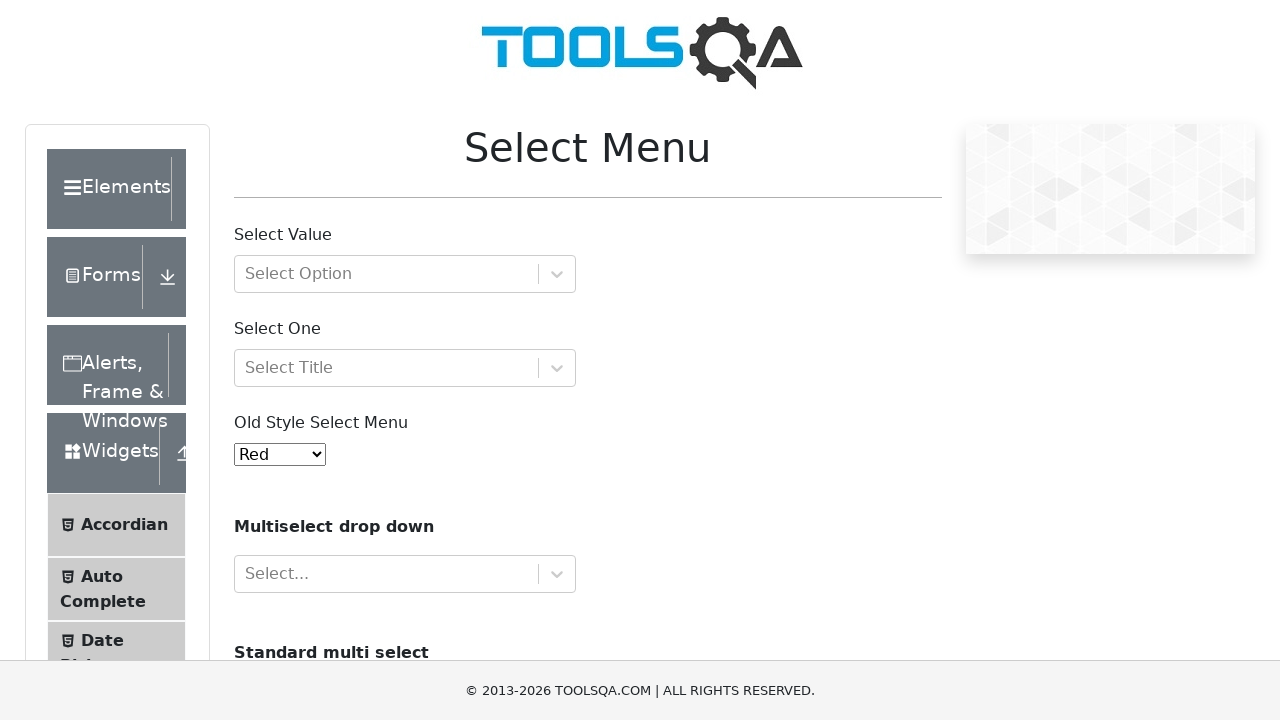

Located dropdown element with selector 'select#oldSelectMenu'
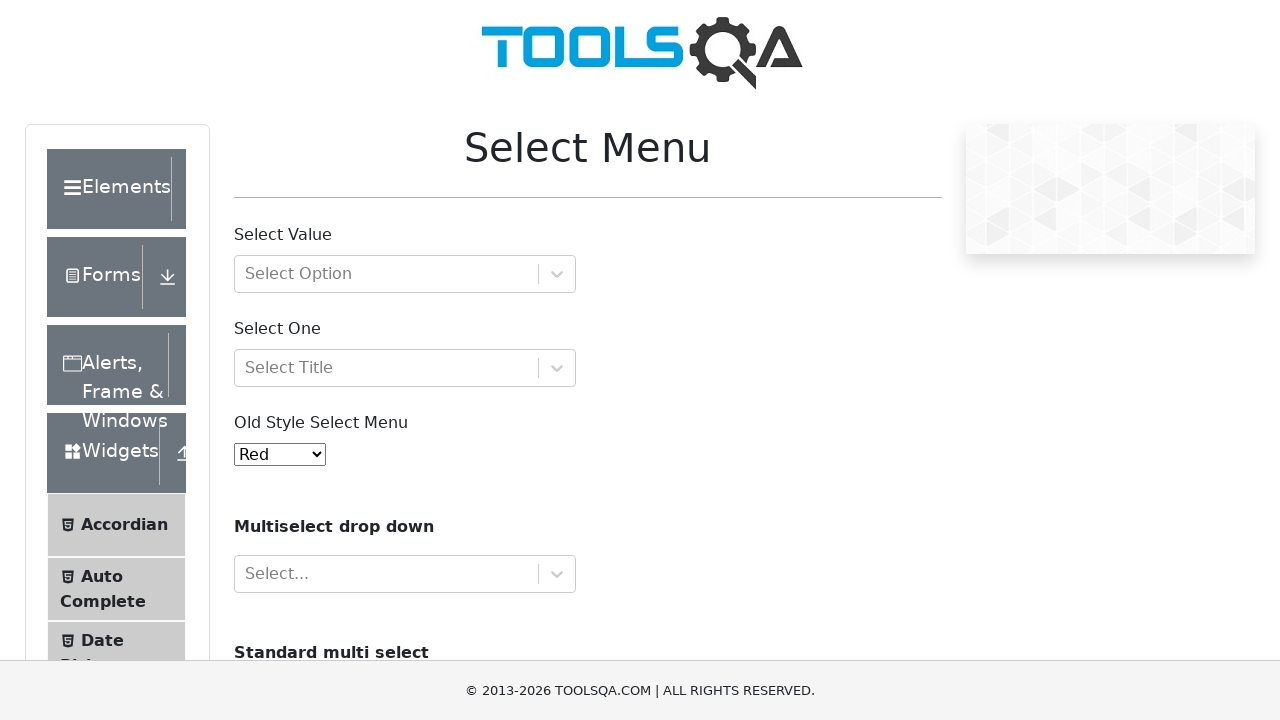

Retrieved all option elements from dropdown
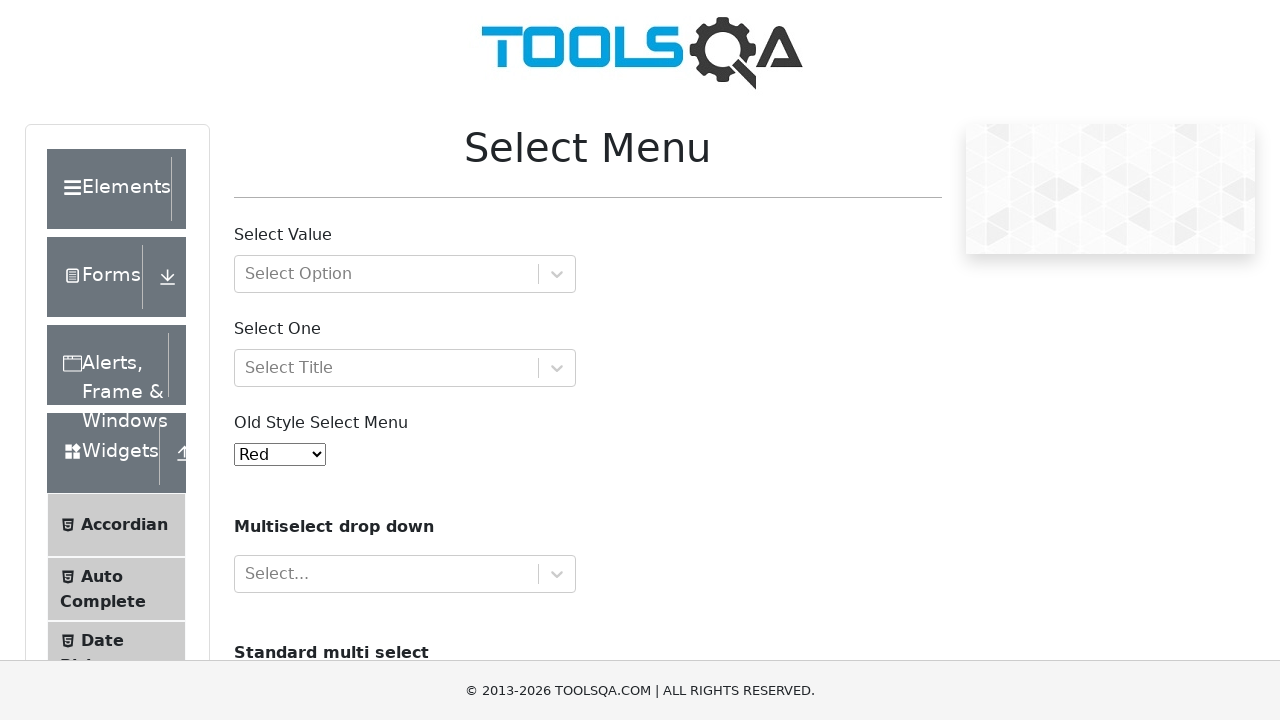

Got text content from option: 'Red'
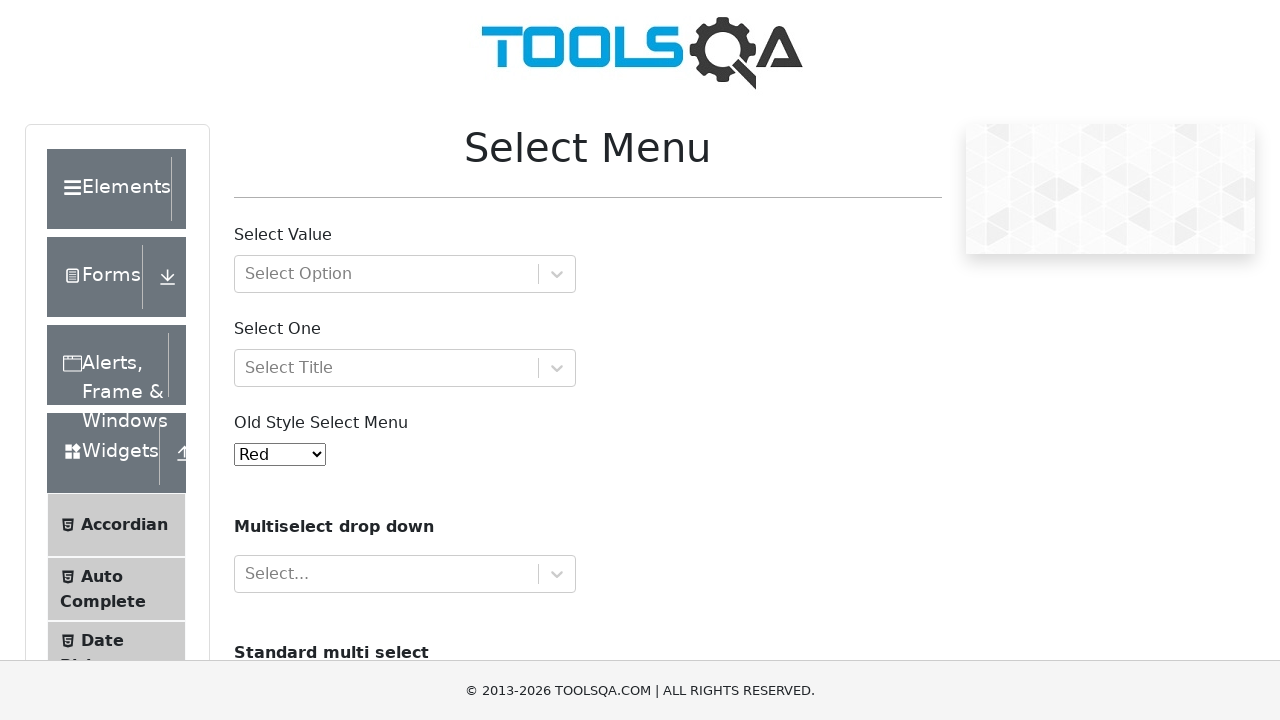

Selected option by label: 'Red' on select#oldSelectMenu
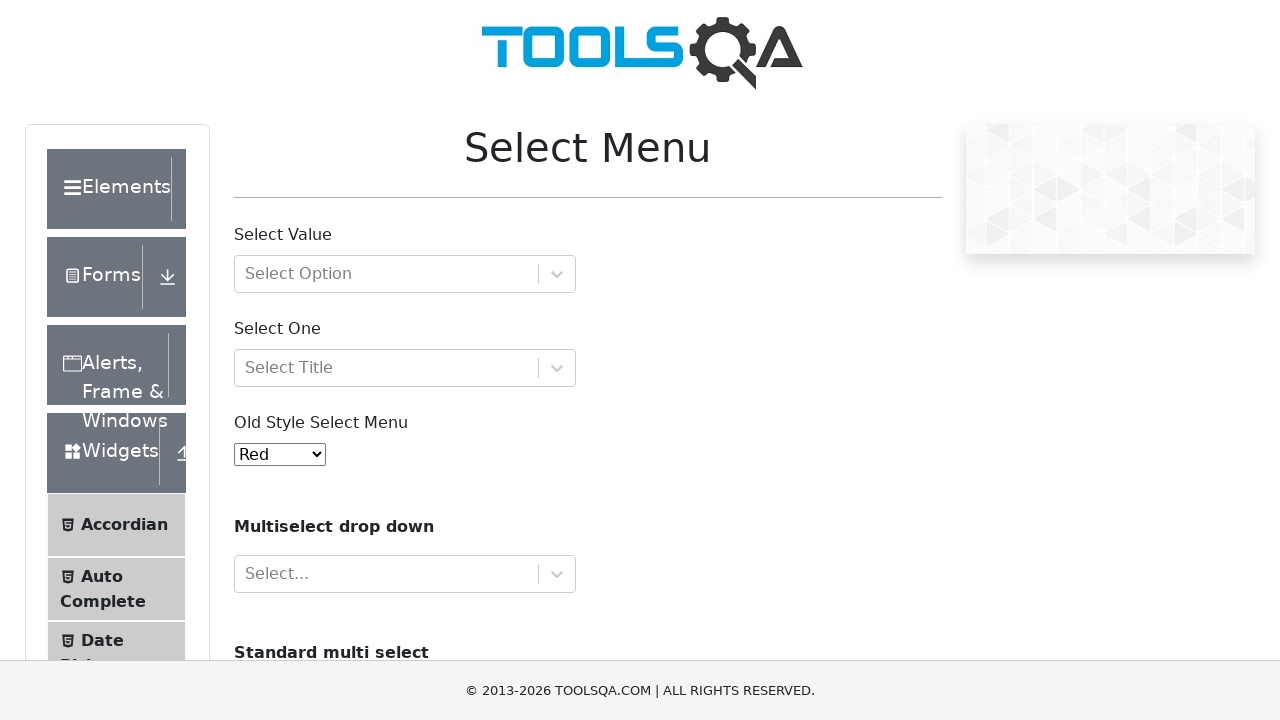

Waited 1000ms for option selection to settle
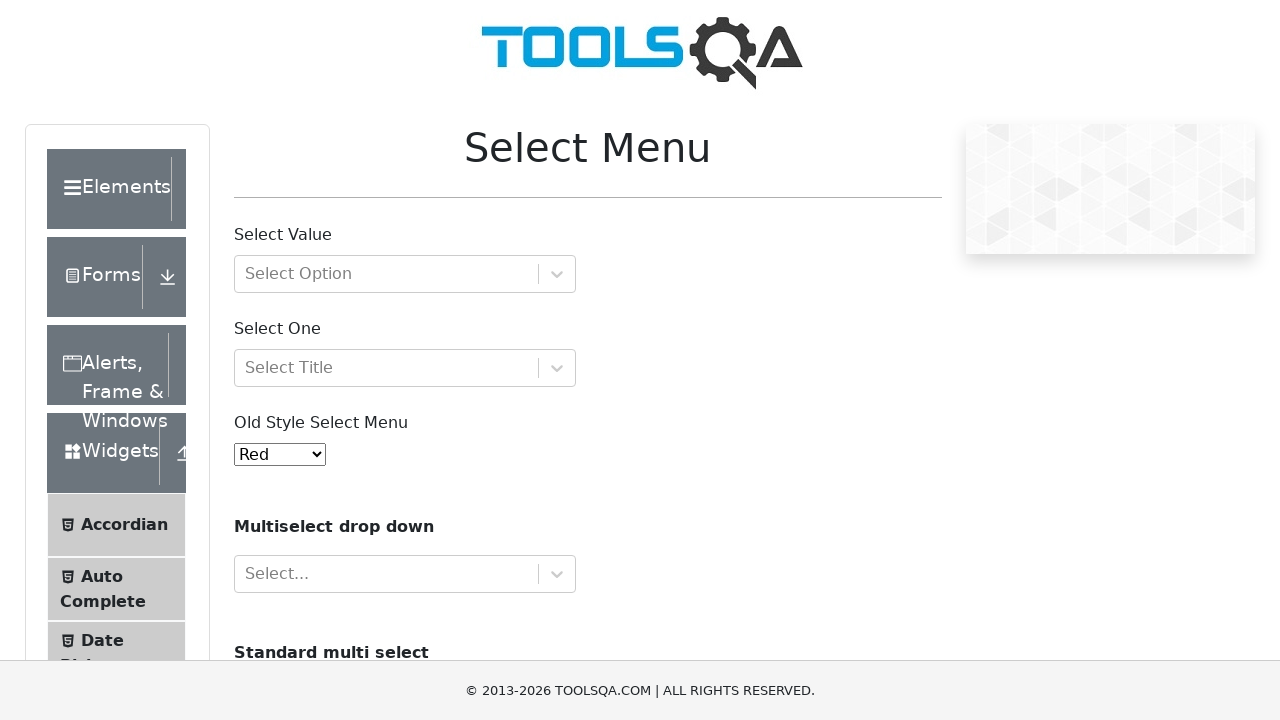

Got text content from option: 'Blue'
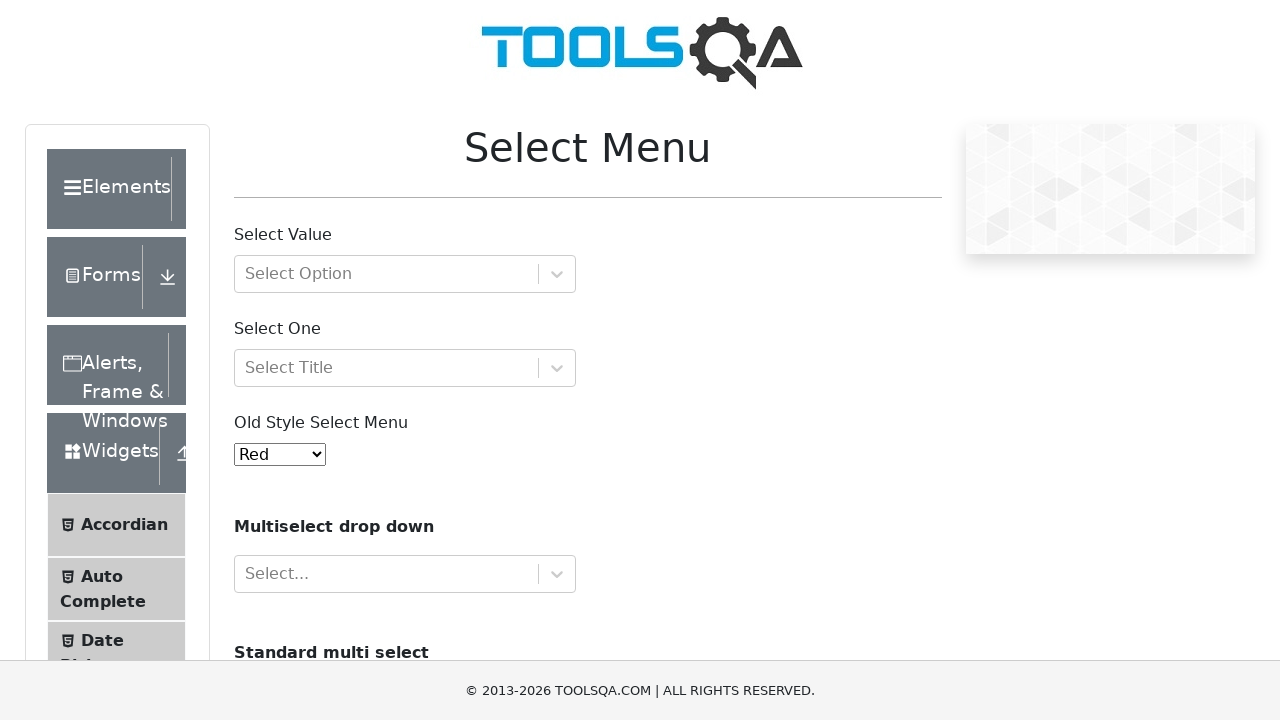

Selected option by label: 'Blue' on select#oldSelectMenu
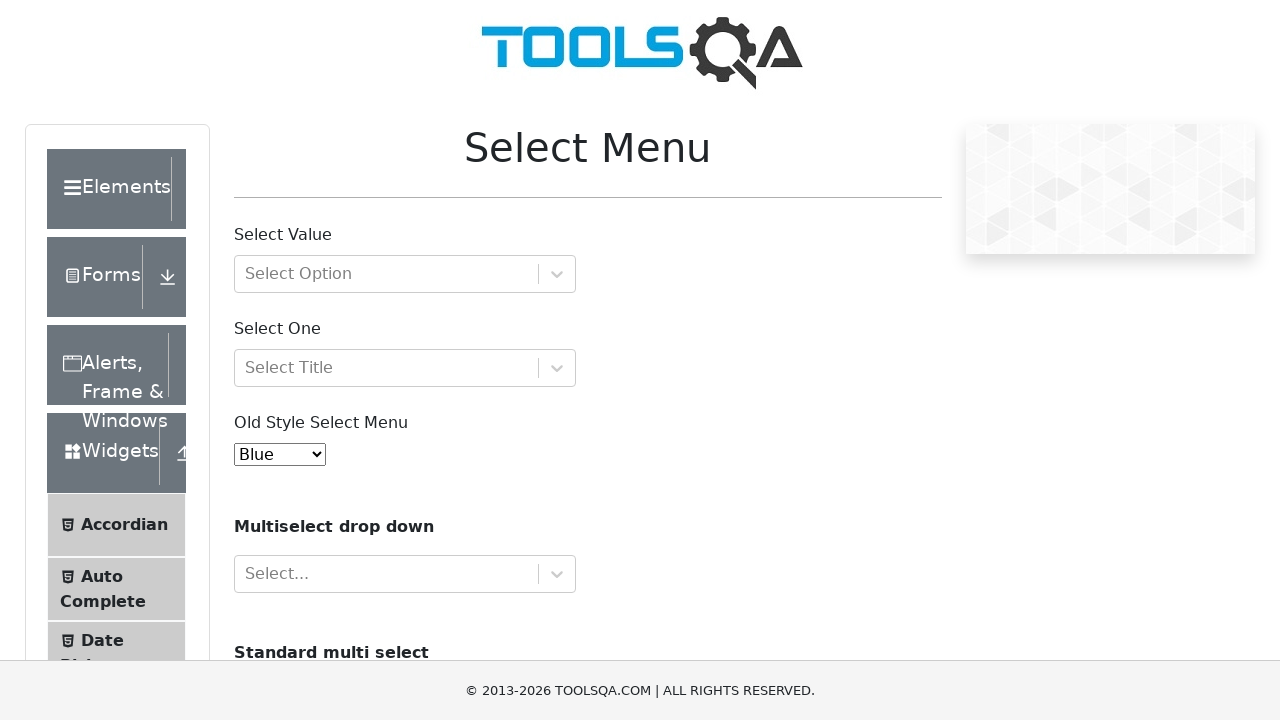

Waited 1000ms for option selection to settle
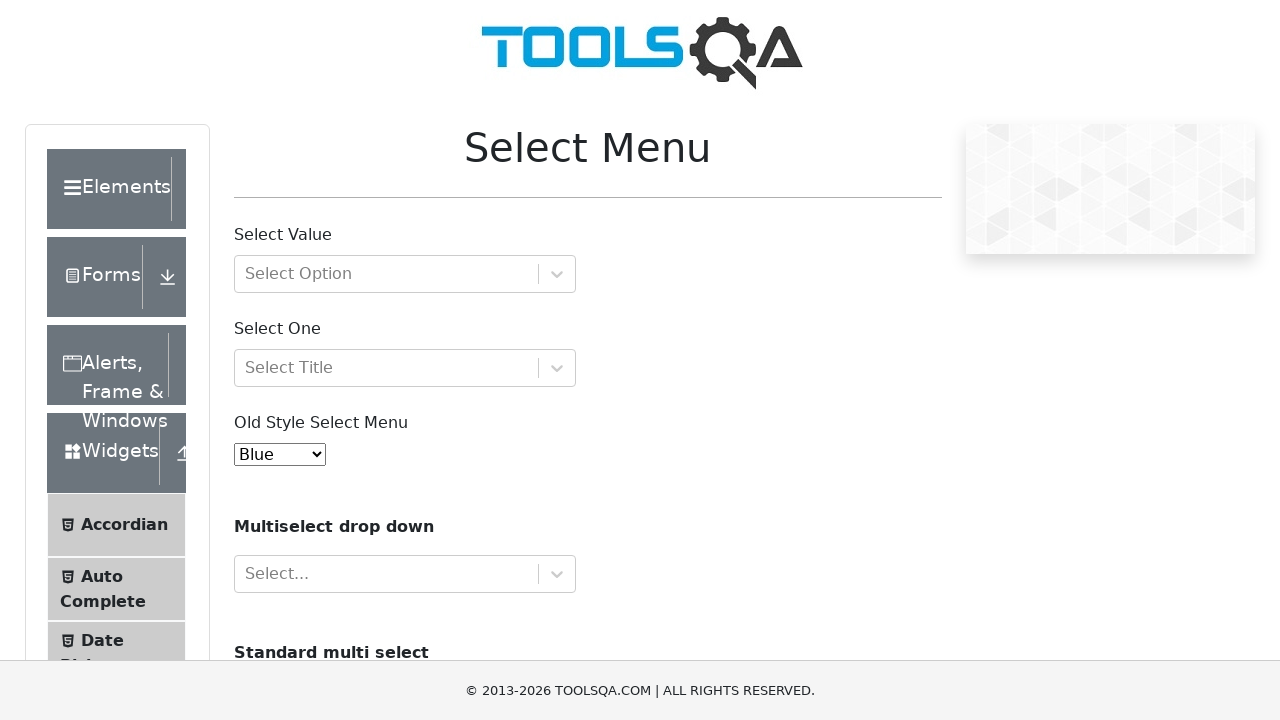

Got text content from option: 'Green'
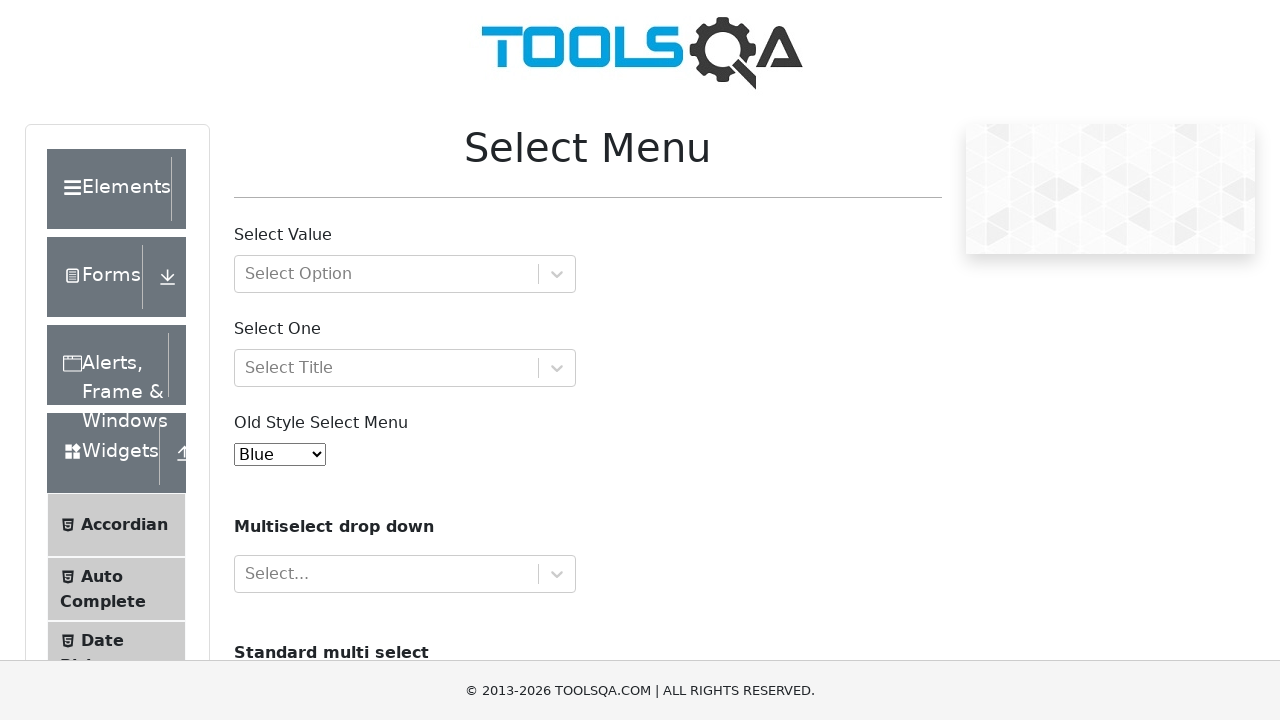

Selected option by label: 'Green' on select#oldSelectMenu
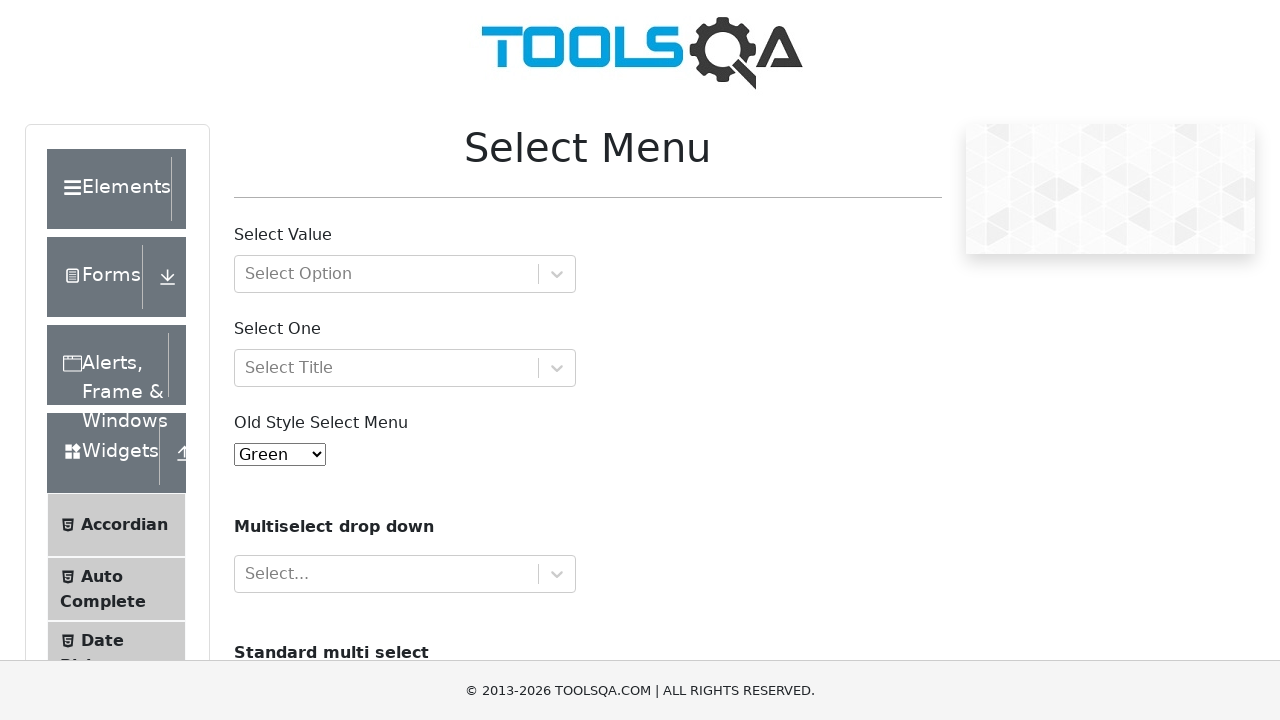

Waited 1000ms for option selection to settle
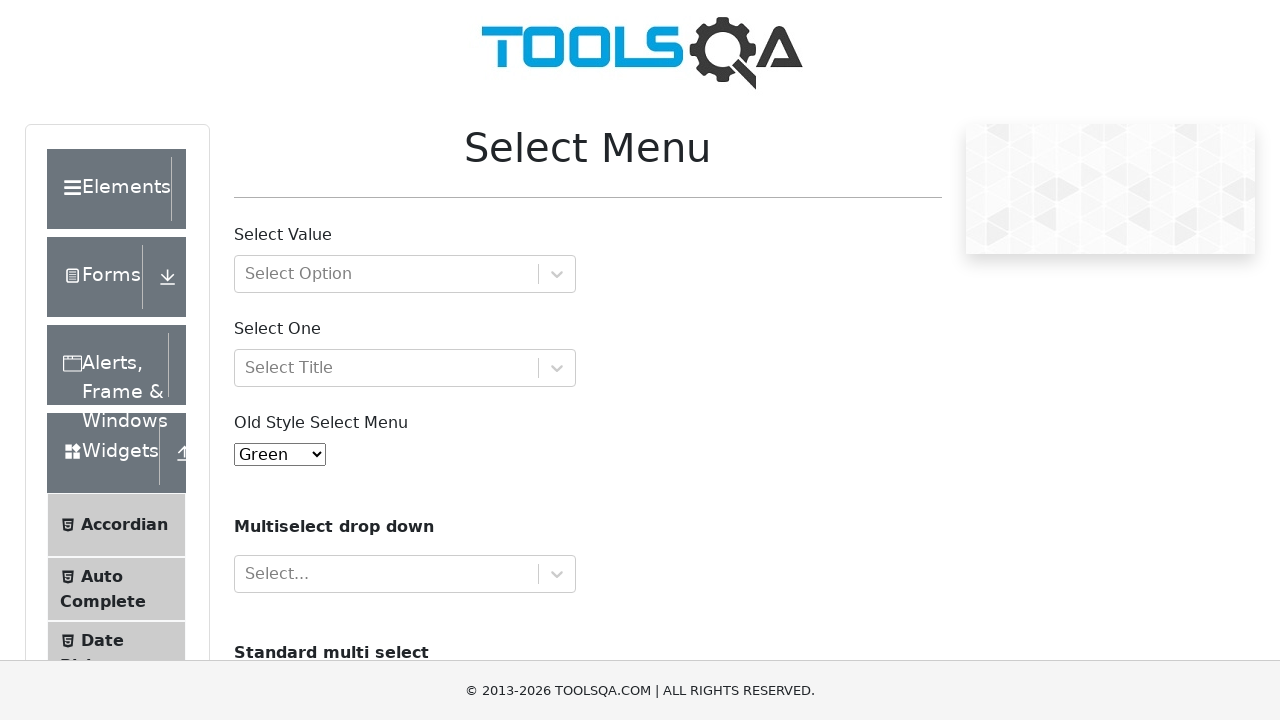

Got text content from option: 'Yellow'
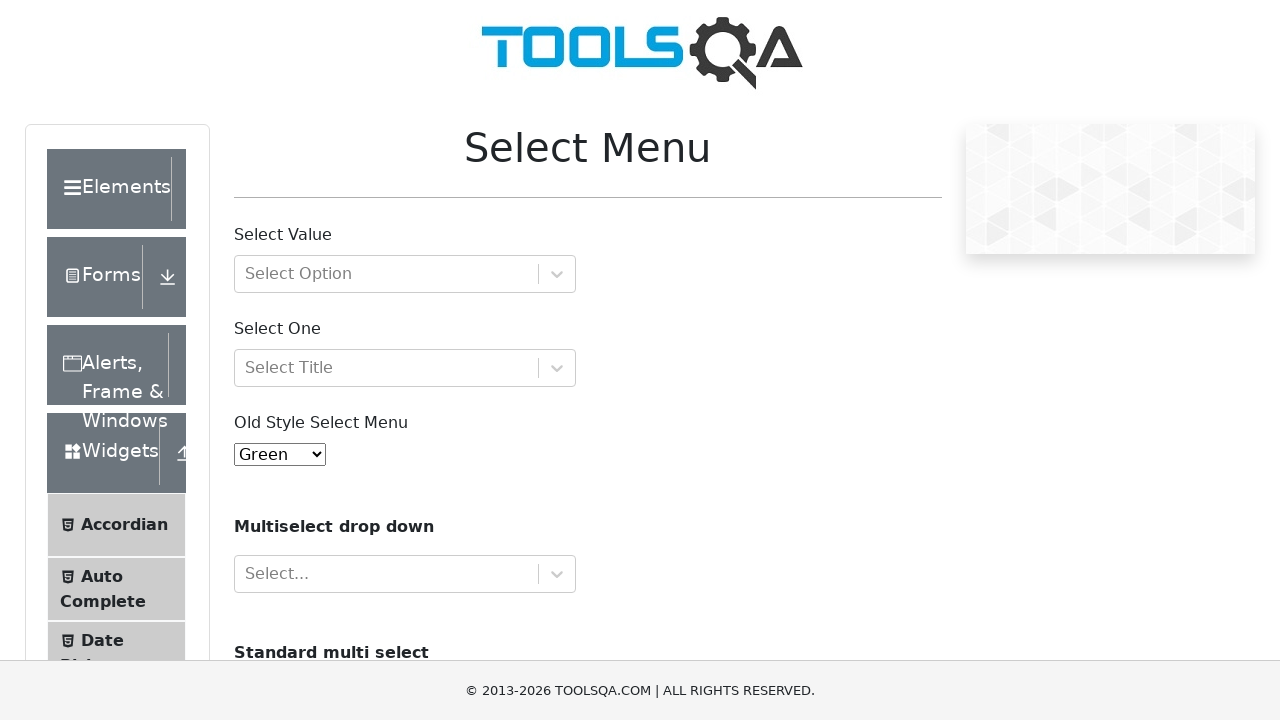

Selected option by label: 'Yellow' on select#oldSelectMenu
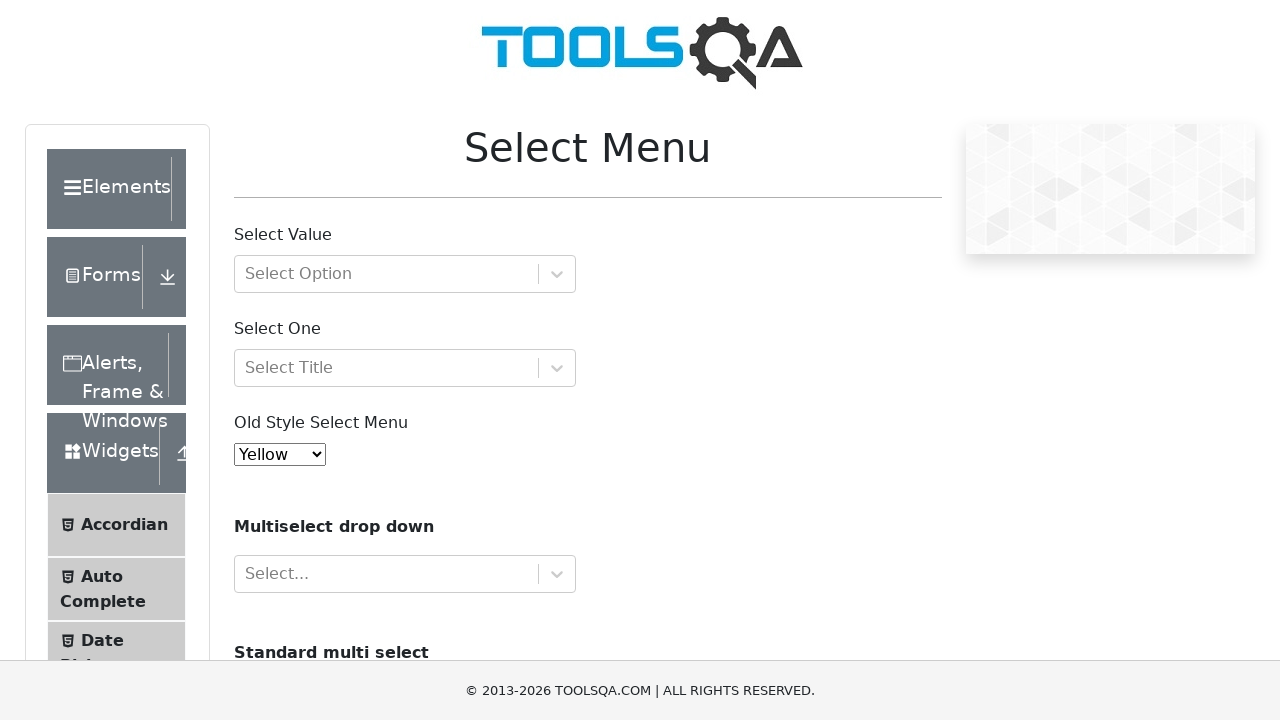

Waited 1000ms for option selection to settle
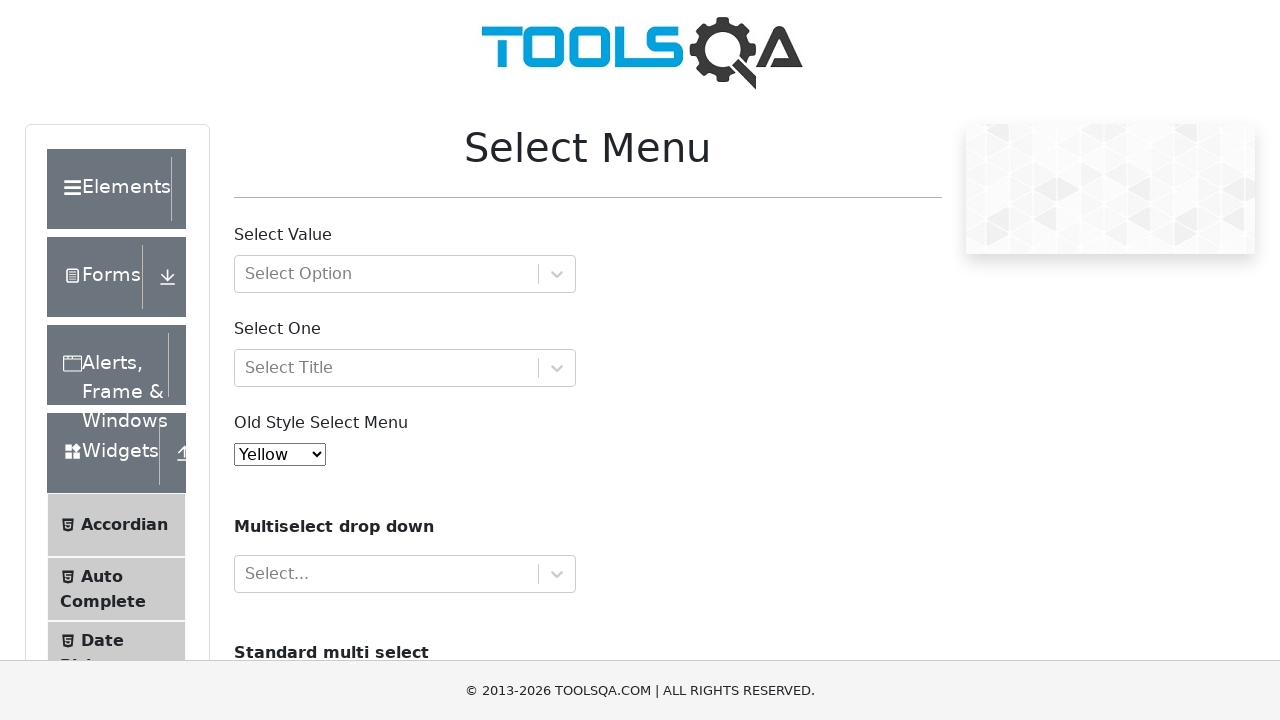

Got text content from option: 'Purple'
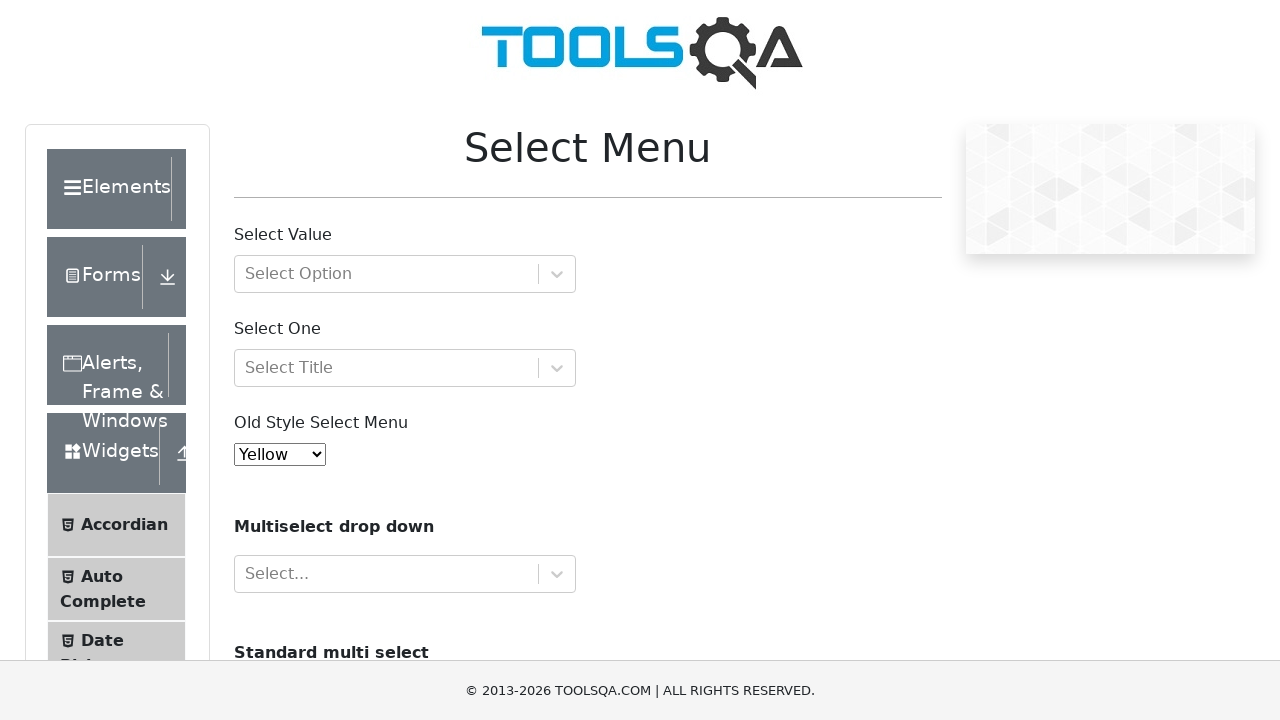

Selected option by label: 'Purple' on select#oldSelectMenu
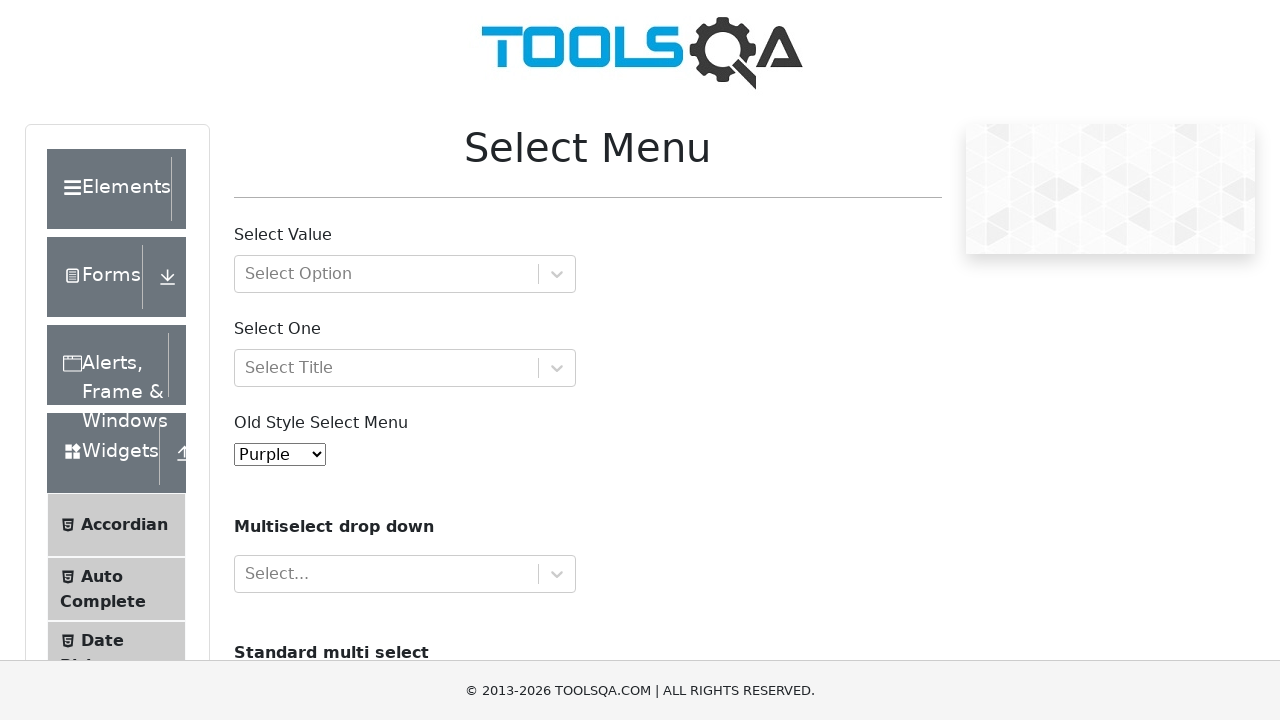

Waited 1000ms for option selection to settle
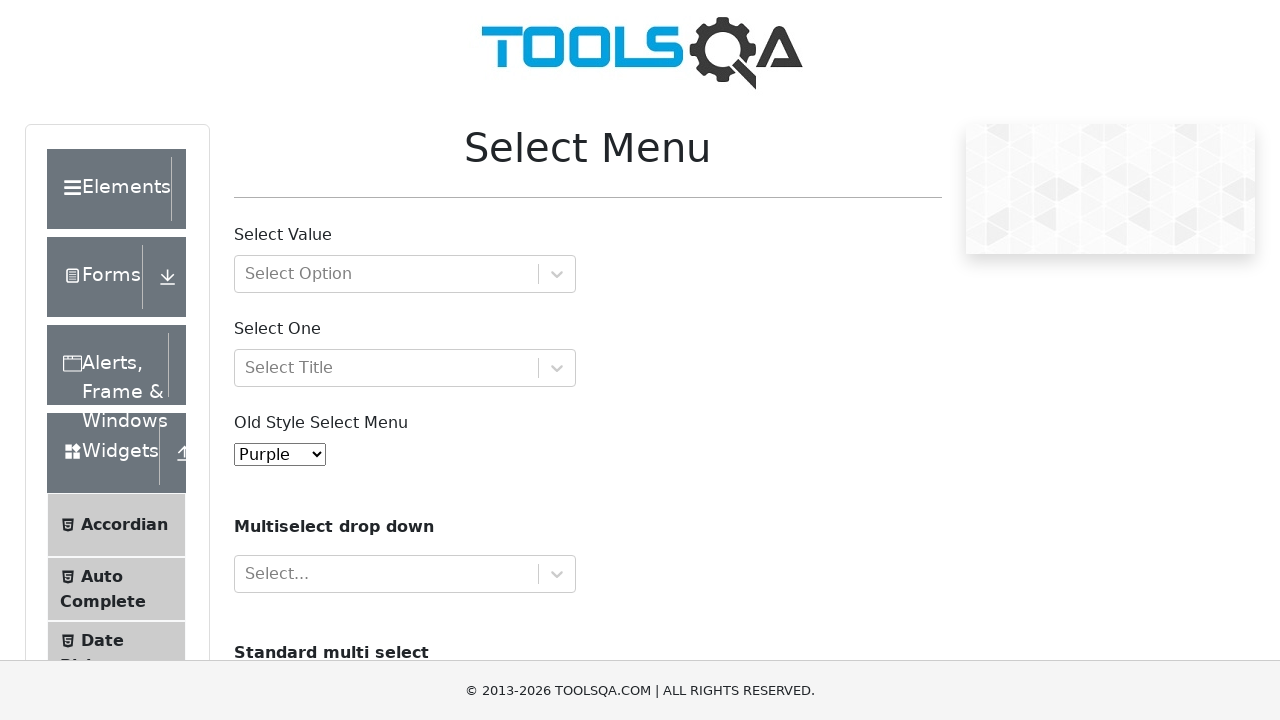

Got text content from option: 'Black'
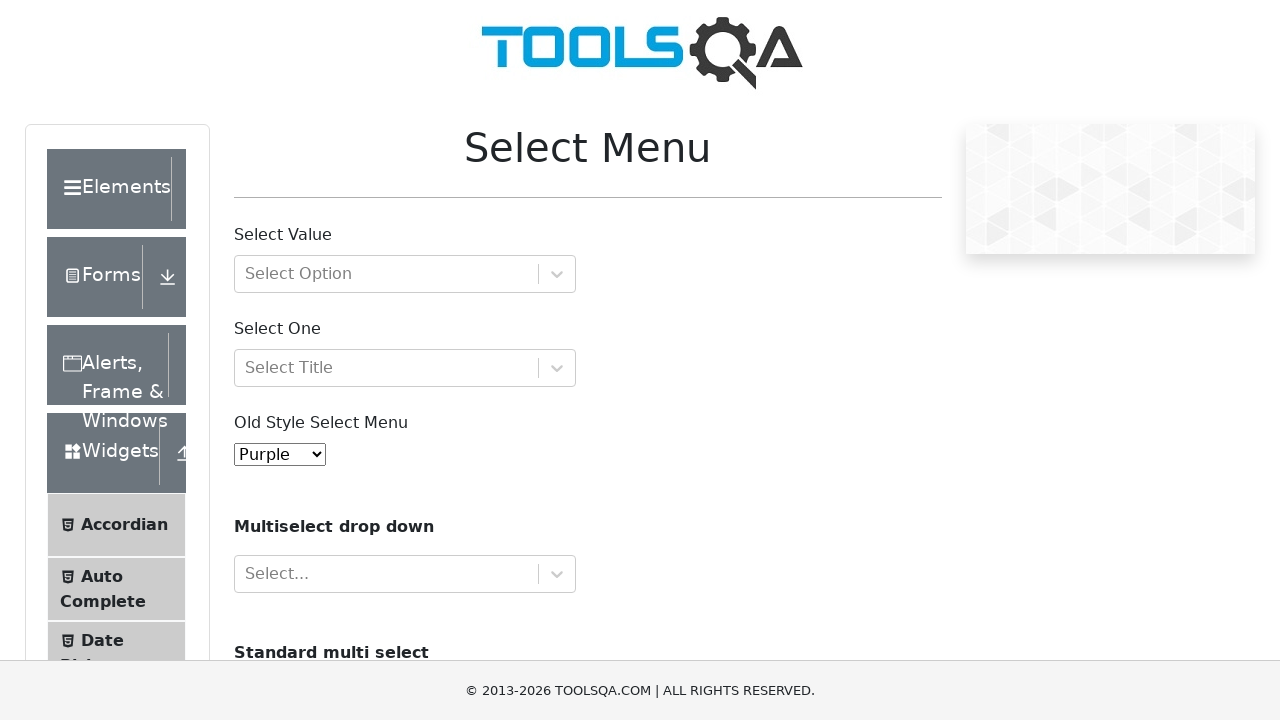

Selected option by label: 'Black' on select#oldSelectMenu
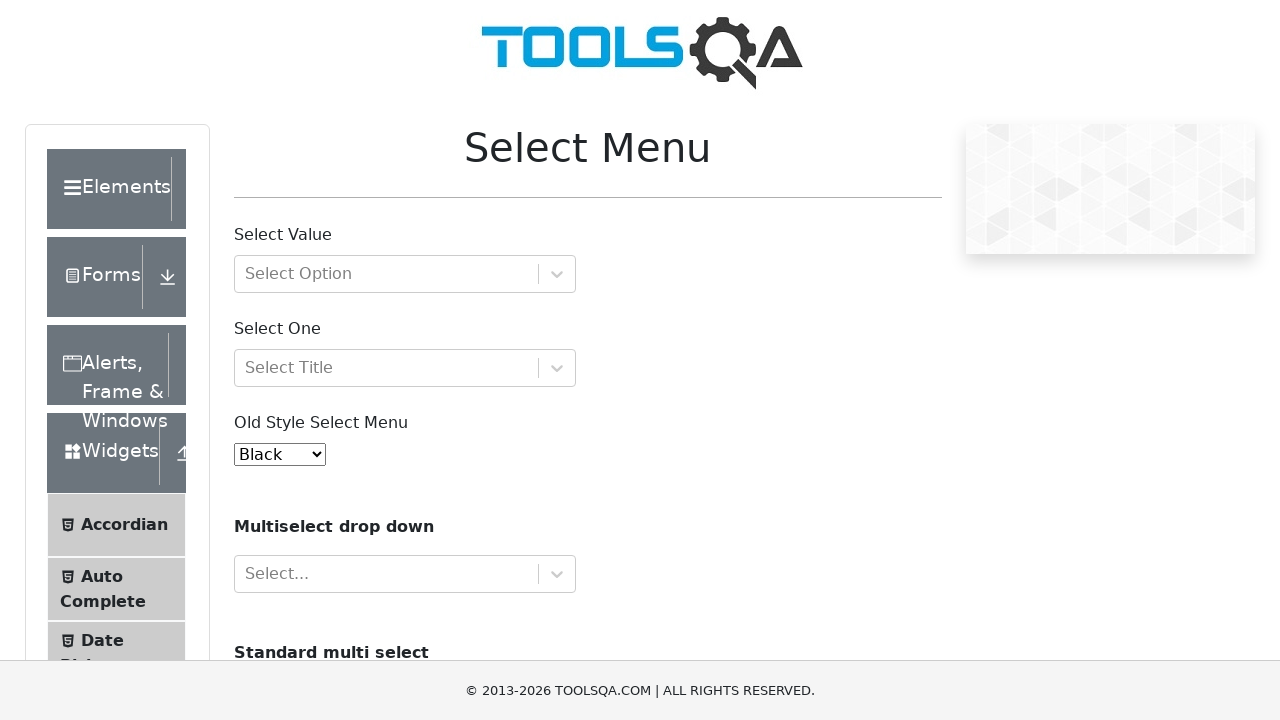

Waited 1000ms for option selection to settle
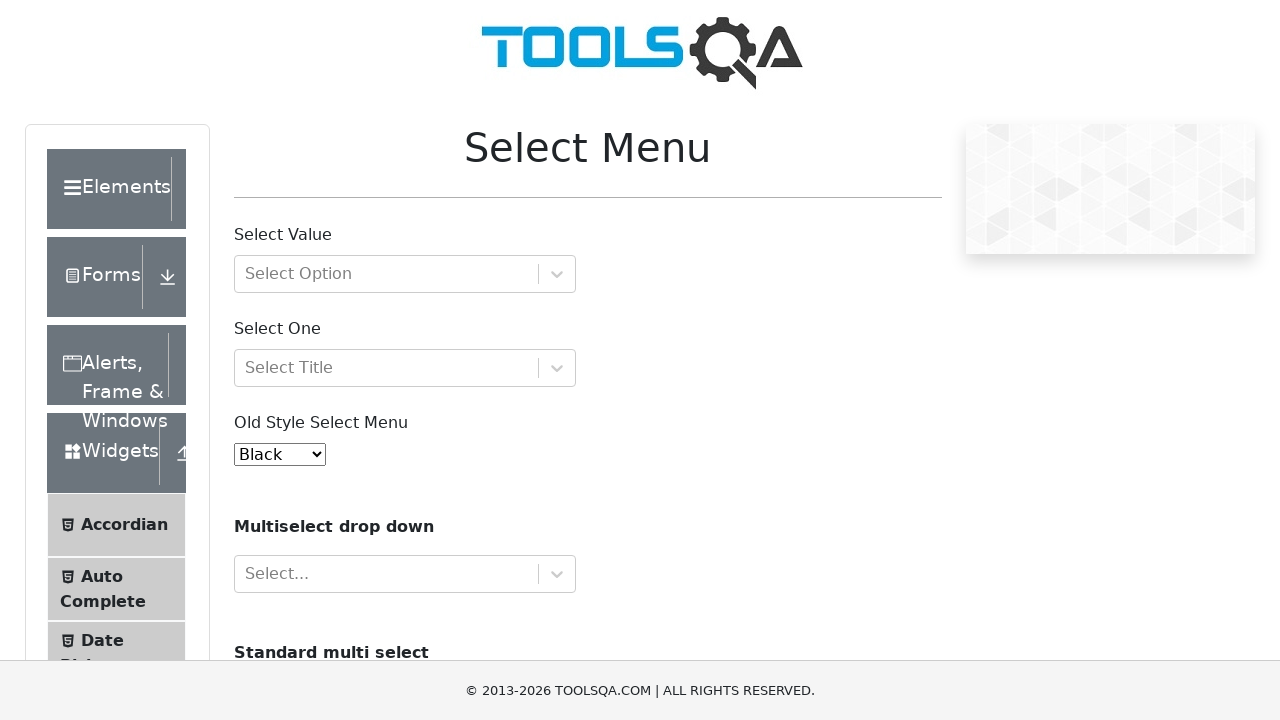

Got text content from option: 'White'
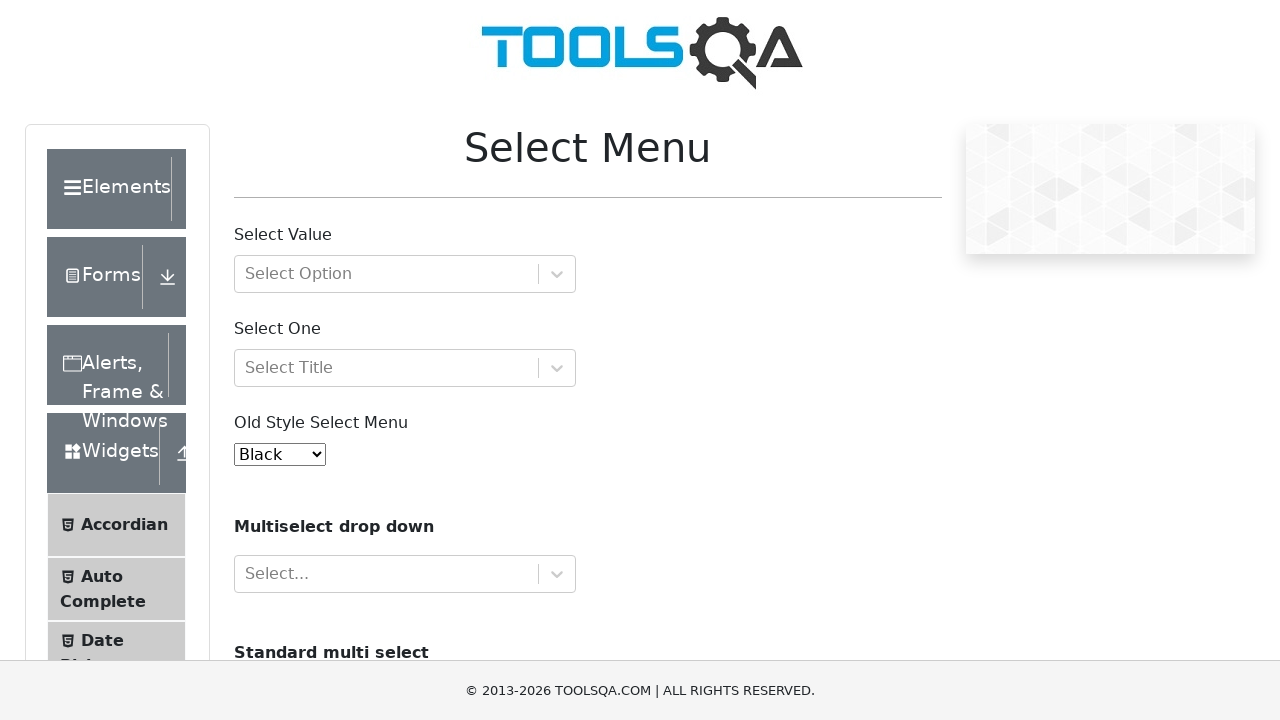

Selected option by label: 'White' on select#oldSelectMenu
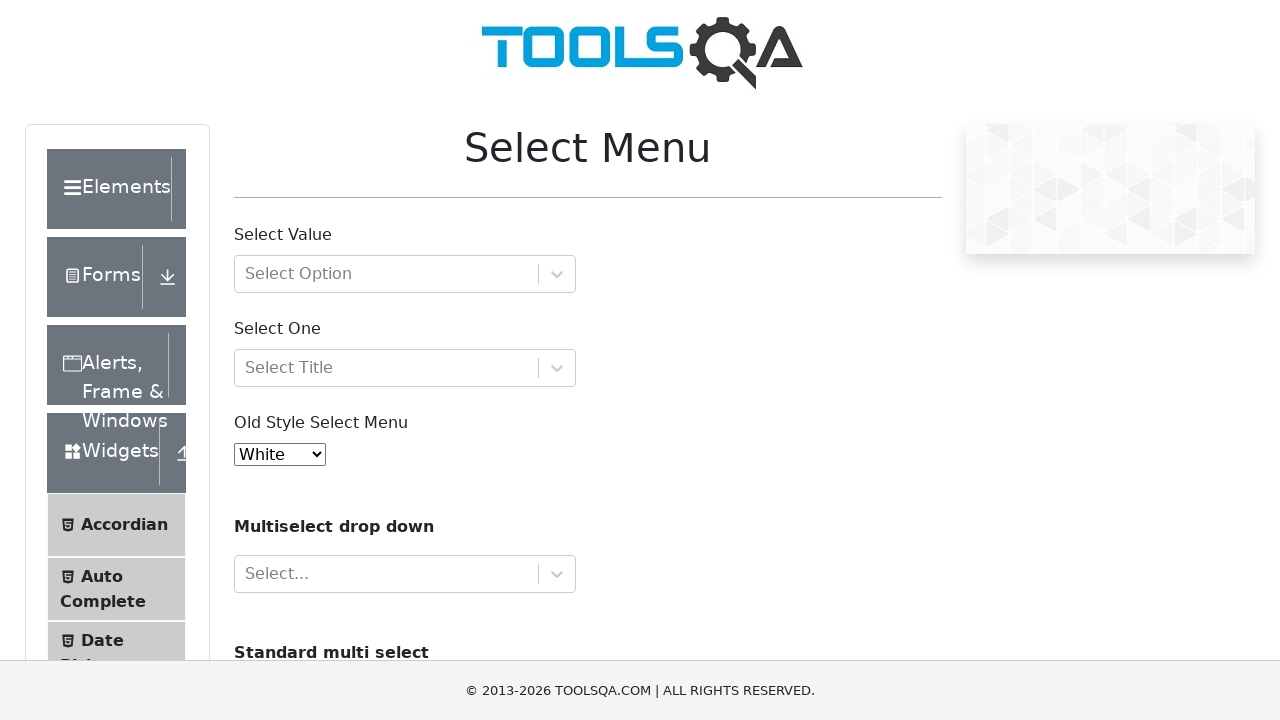

Waited 1000ms for option selection to settle
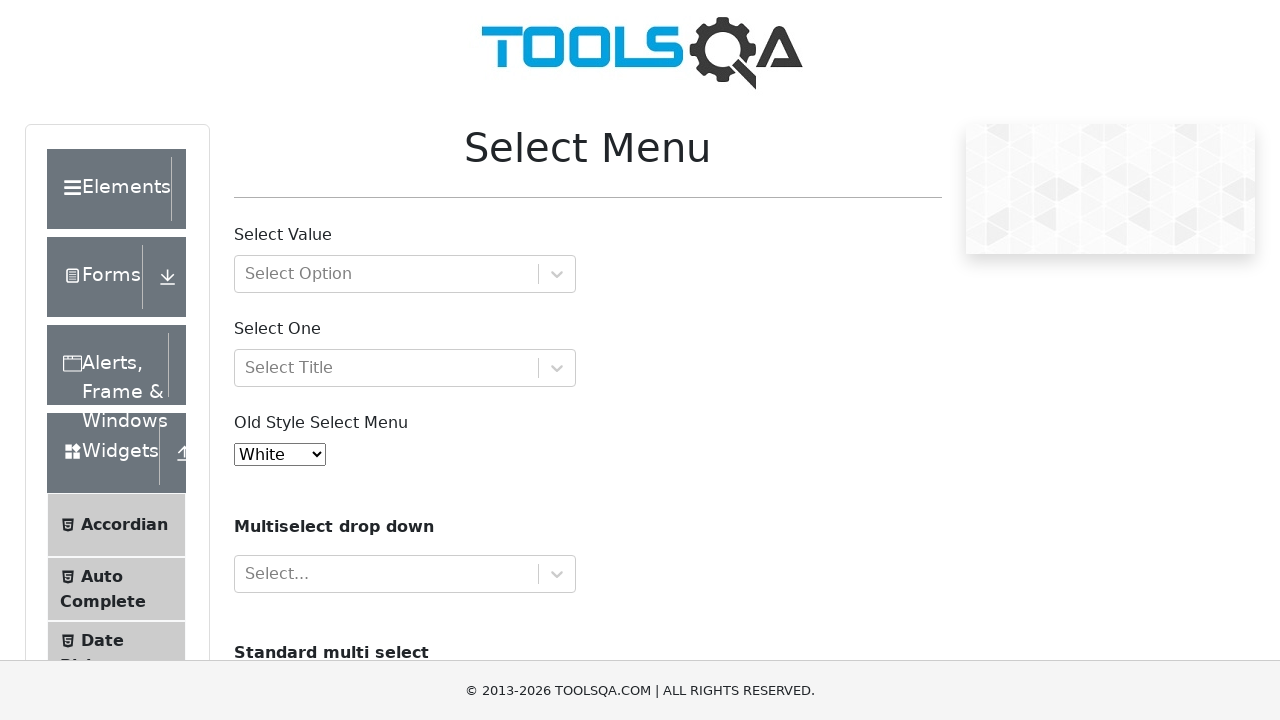

Got text content from option: 'Voilet'
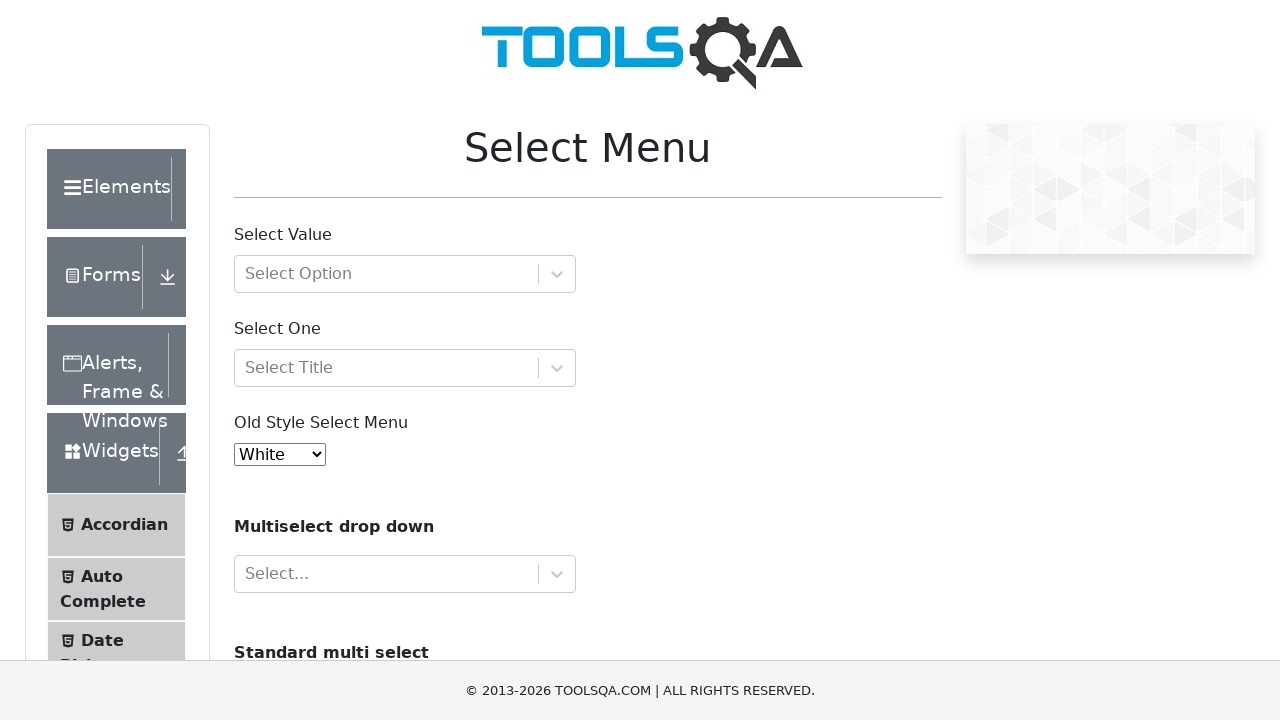

Selected option by label: 'Voilet' on select#oldSelectMenu
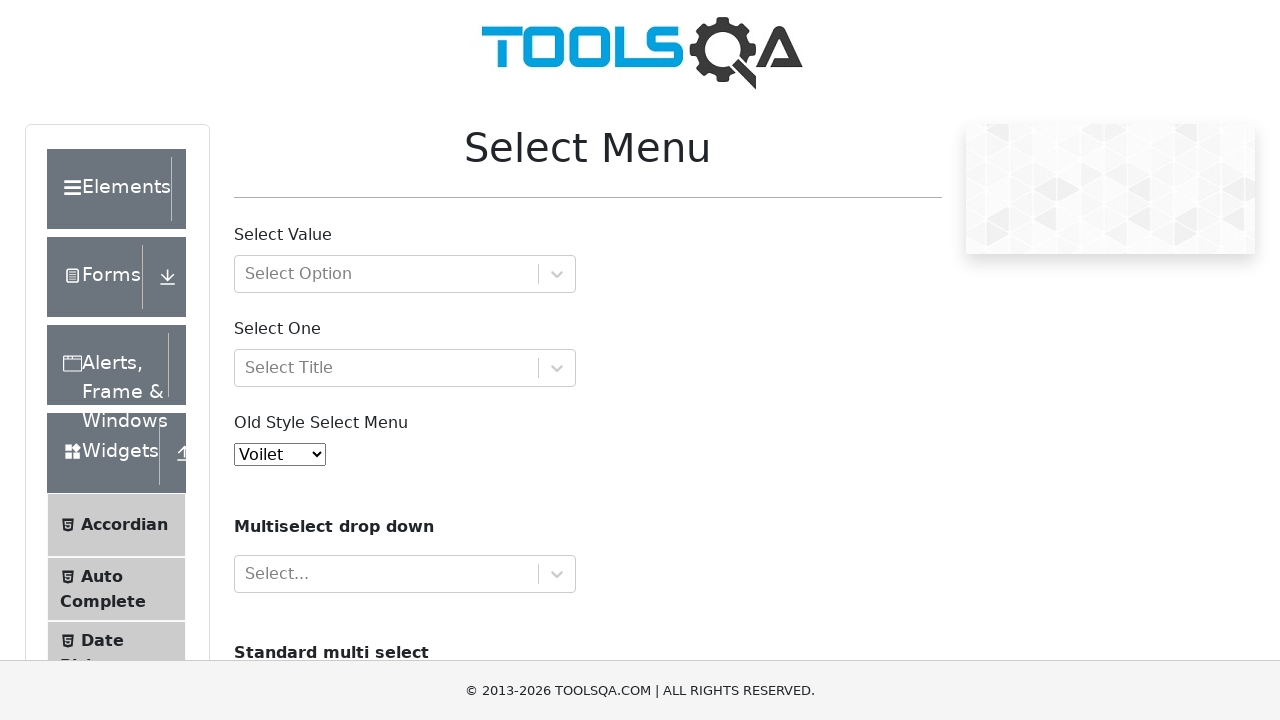

Waited 1000ms for option selection to settle
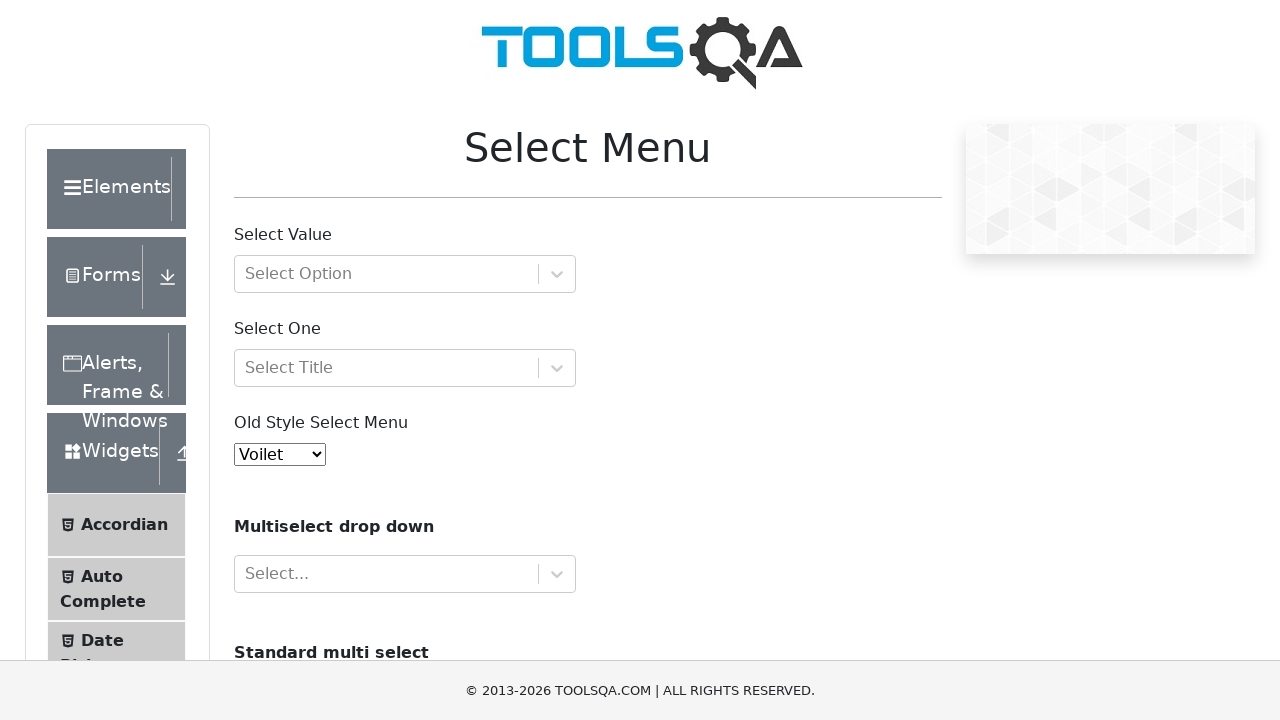

Got text content from option: 'Indigo'
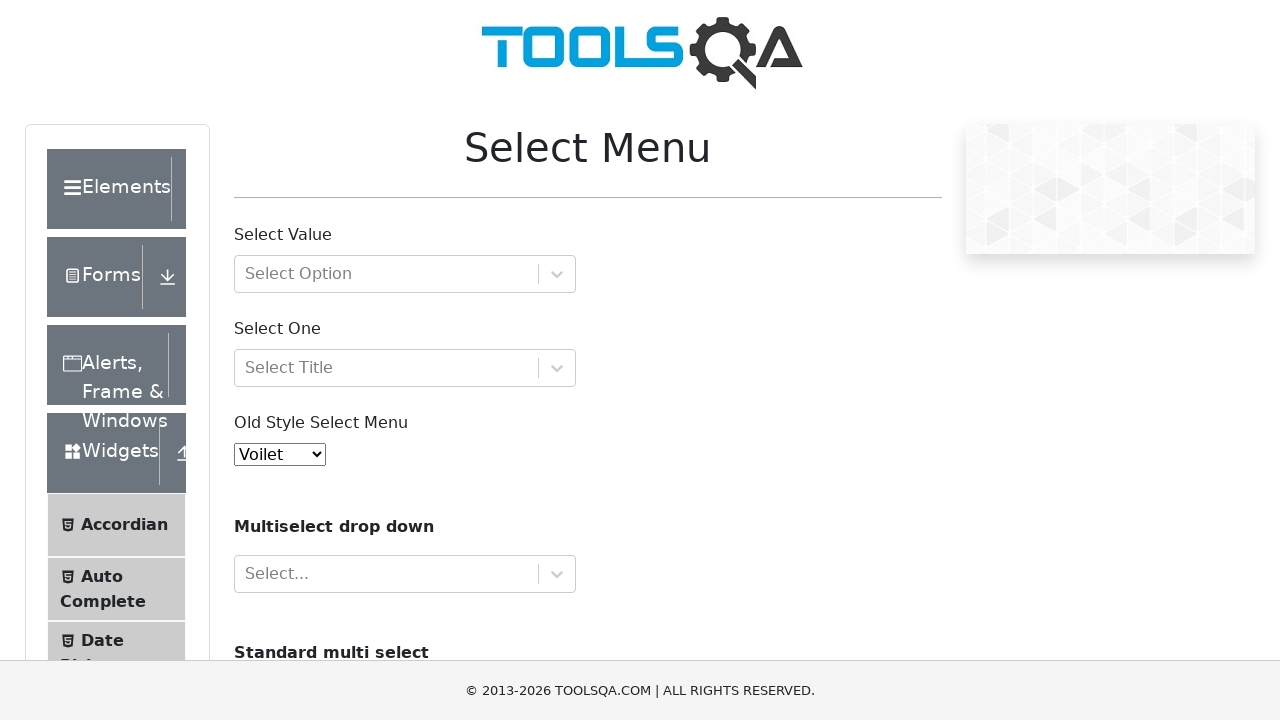

Selected option by label: 'Indigo' on select#oldSelectMenu
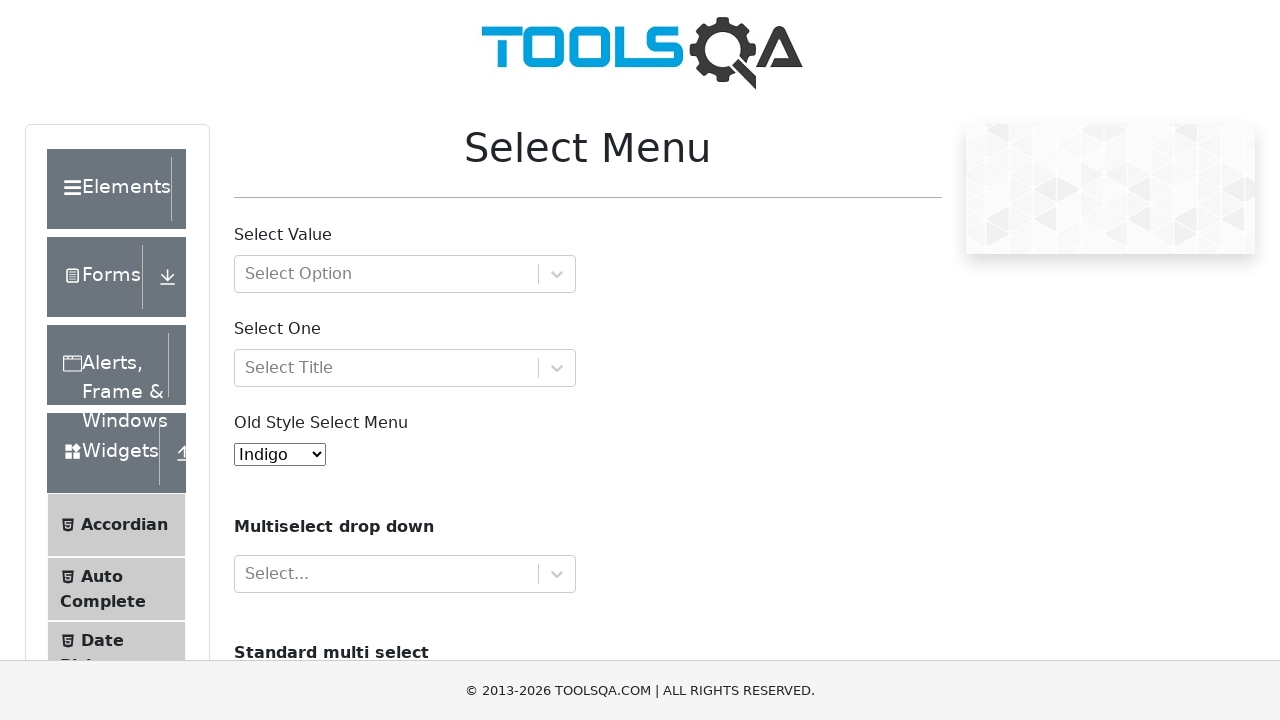

Waited 1000ms for option selection to settle
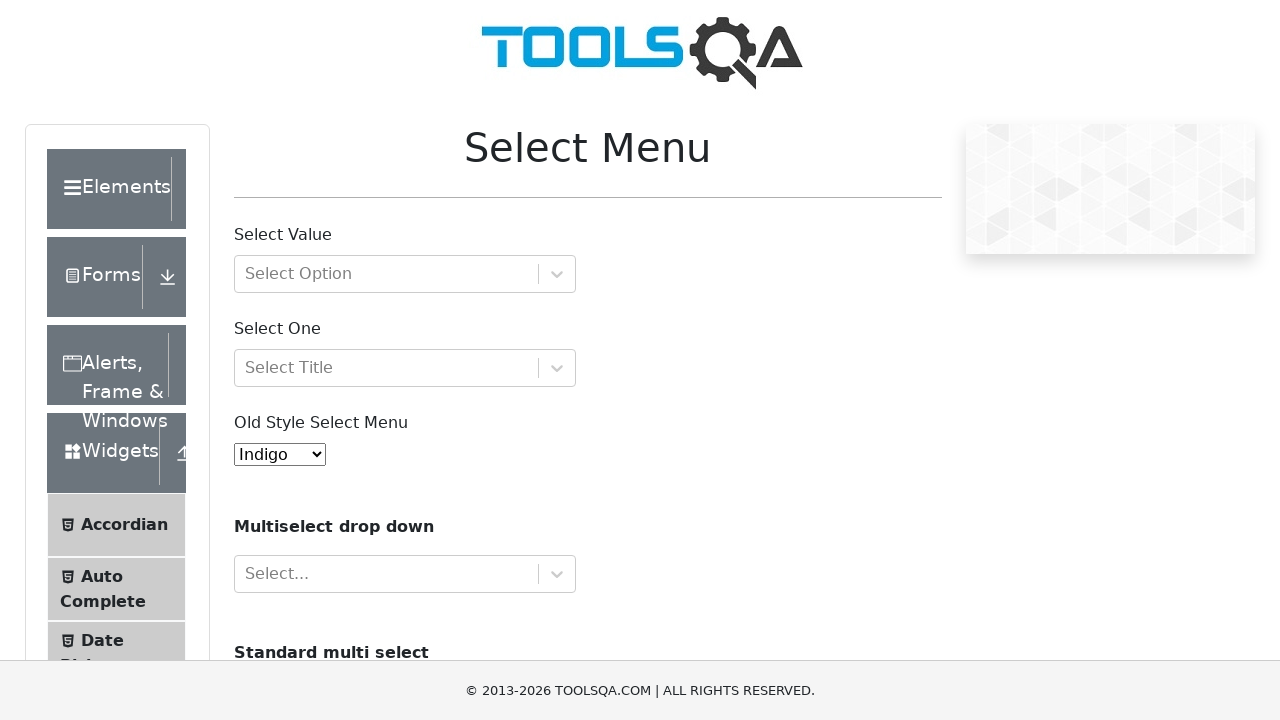

Got text content from option: 'Magenta'
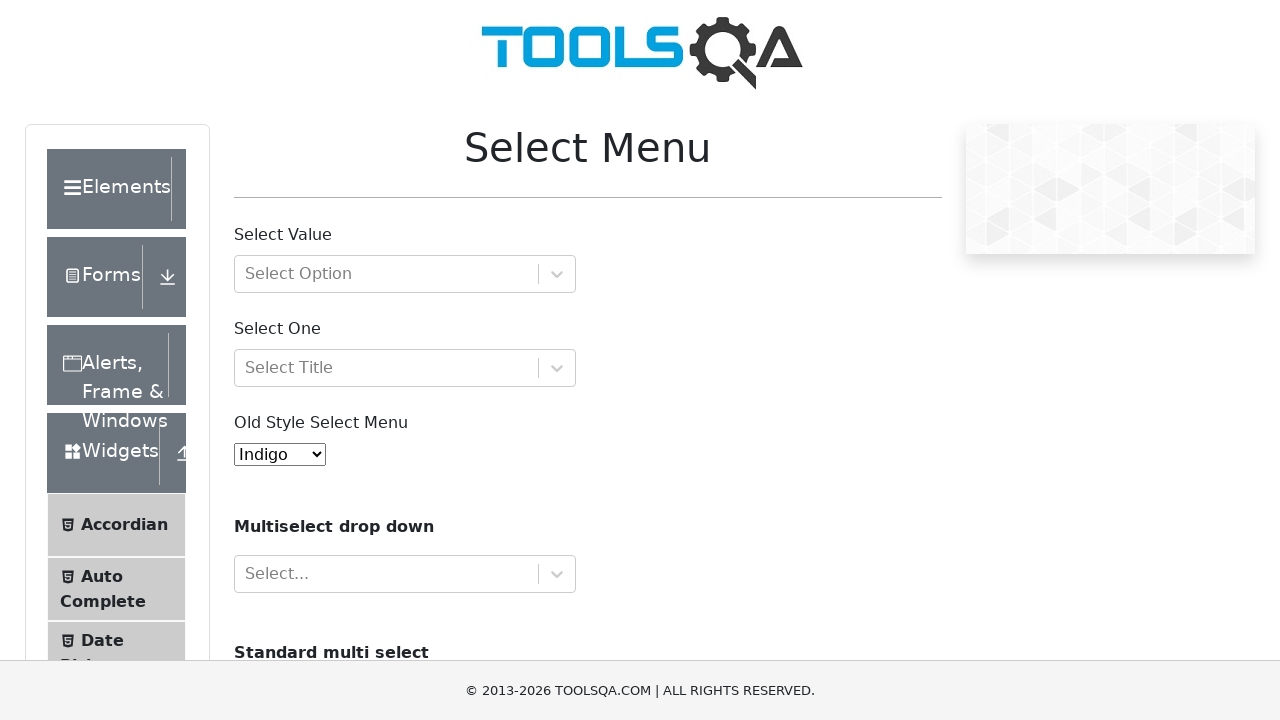

Selected option by label: 'Magenta' on select#oldSelectMenu
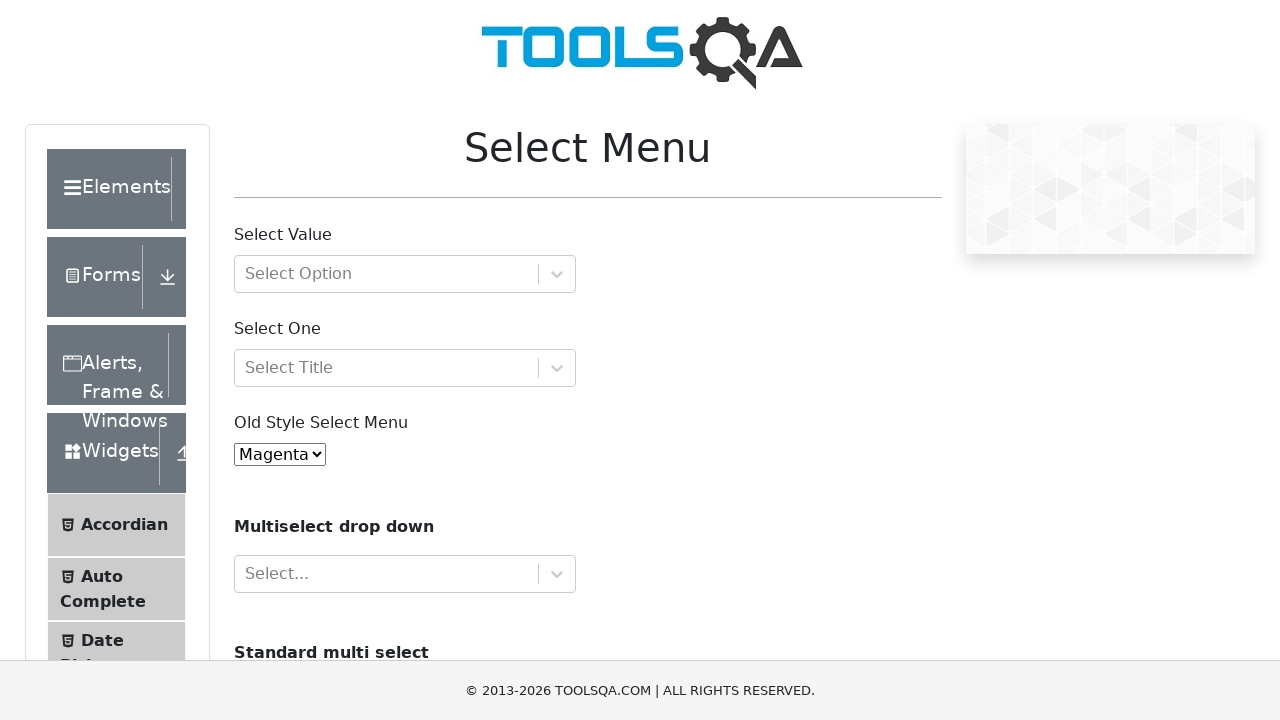

Waited 1000ms for option selection to settle
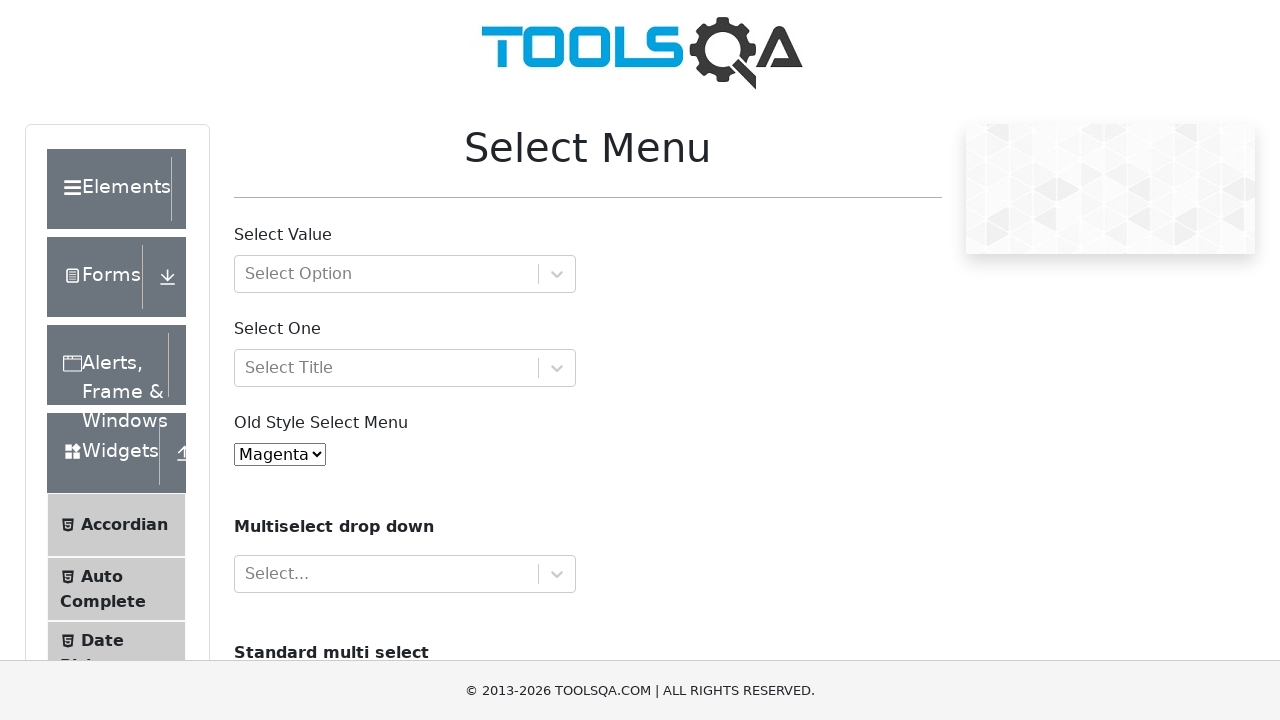

Got text content from option: 'Aqua'
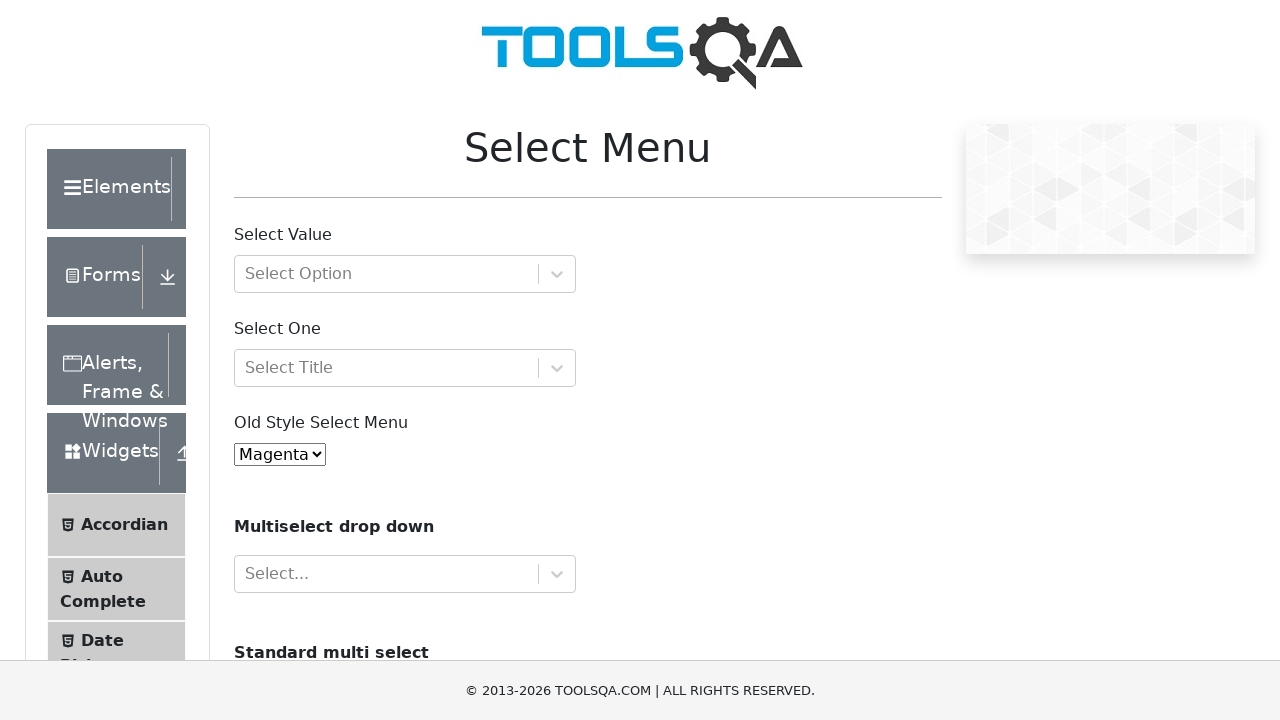

Selected option by label: 'Aqua' on select#oldSelectMenu
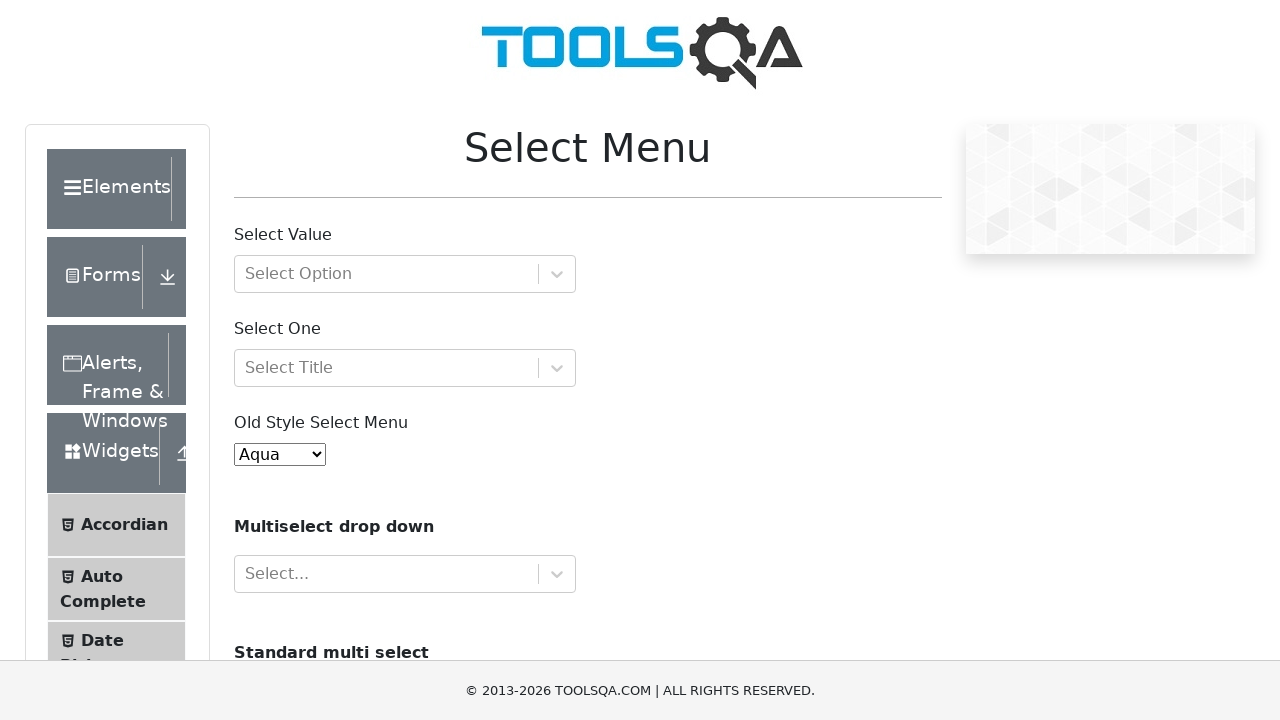

Waited 1000ms for option selection to settle
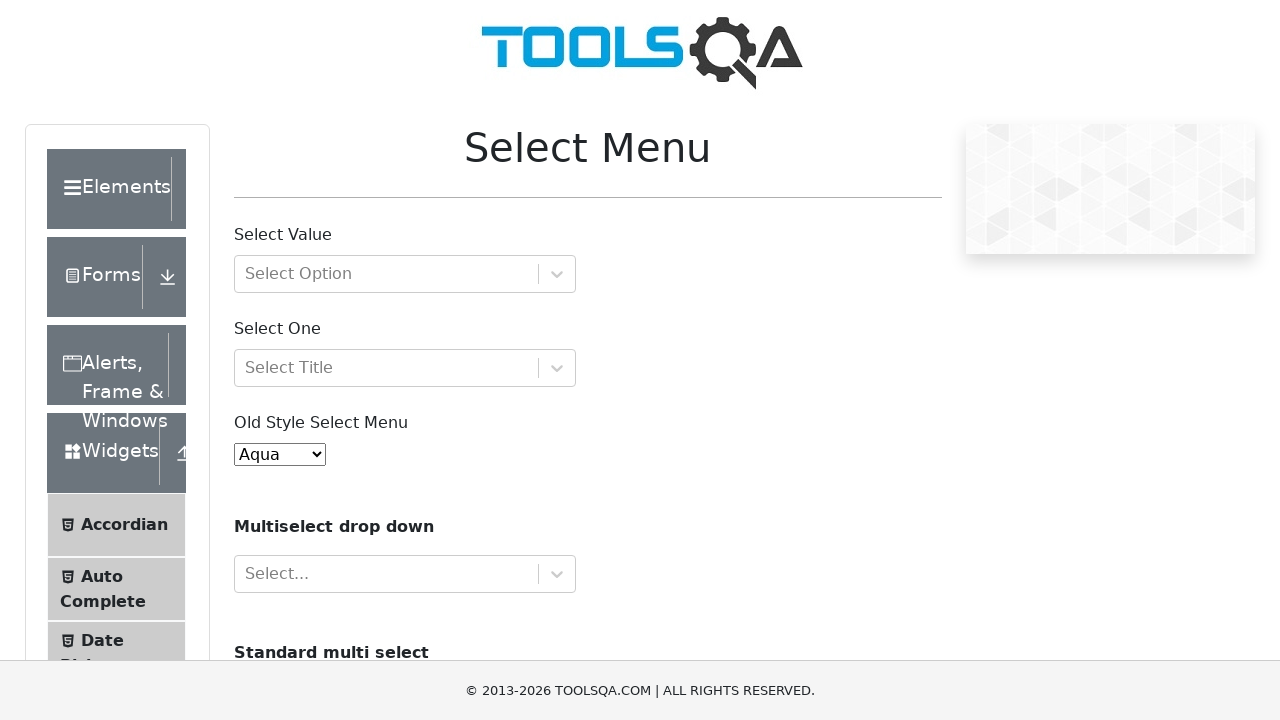

Selected option by index: 0 on select#oldSelectMenu
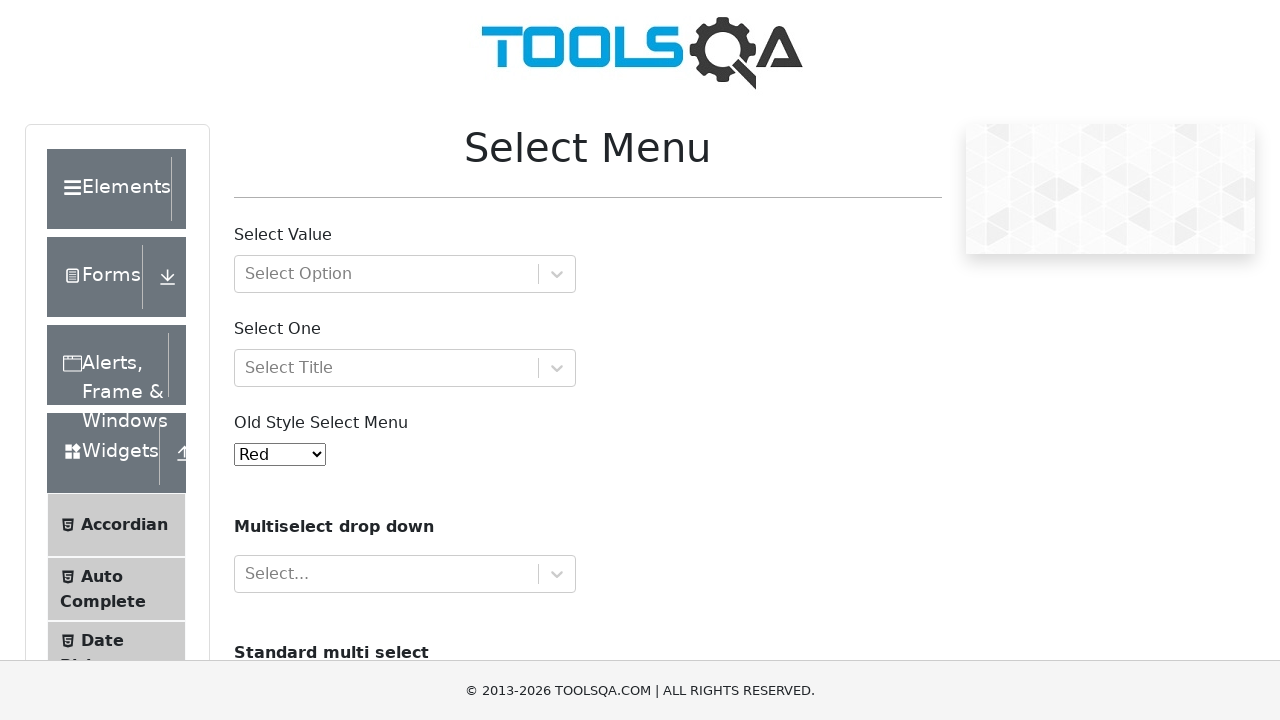

Waited 1000ms for option selection to settle
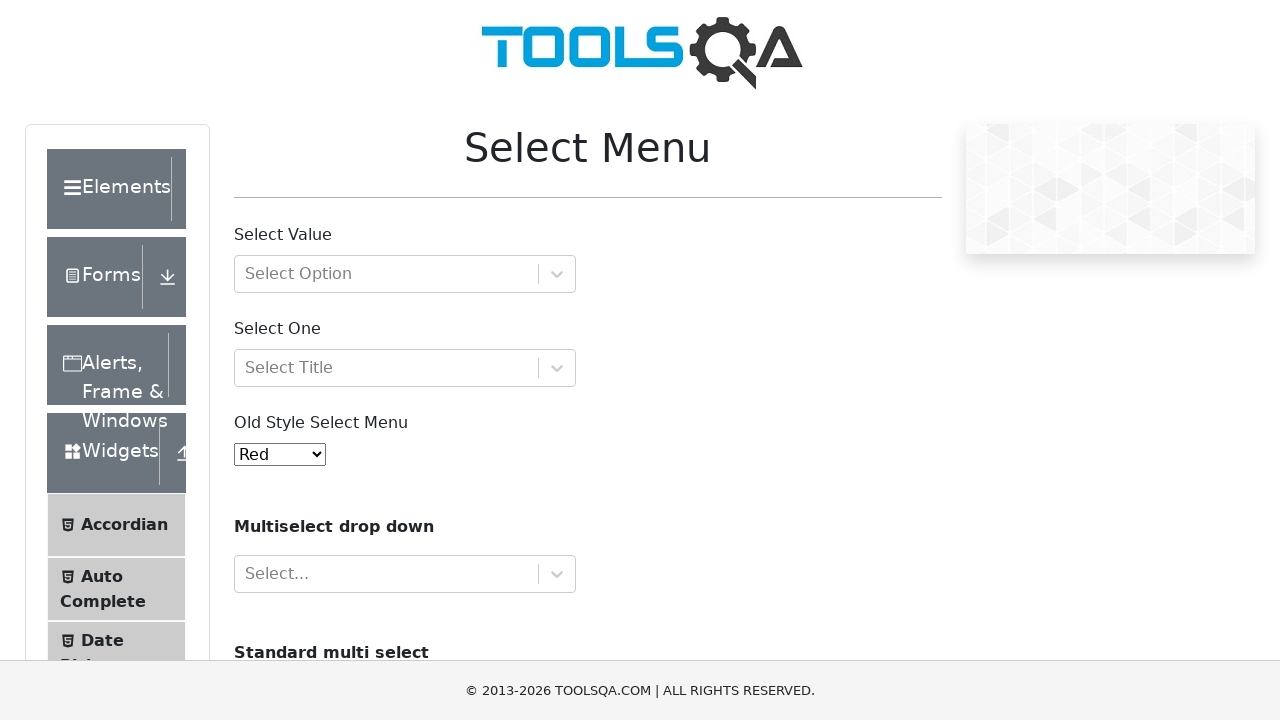

Selected option by index: 1 on select#oldSelectMenu
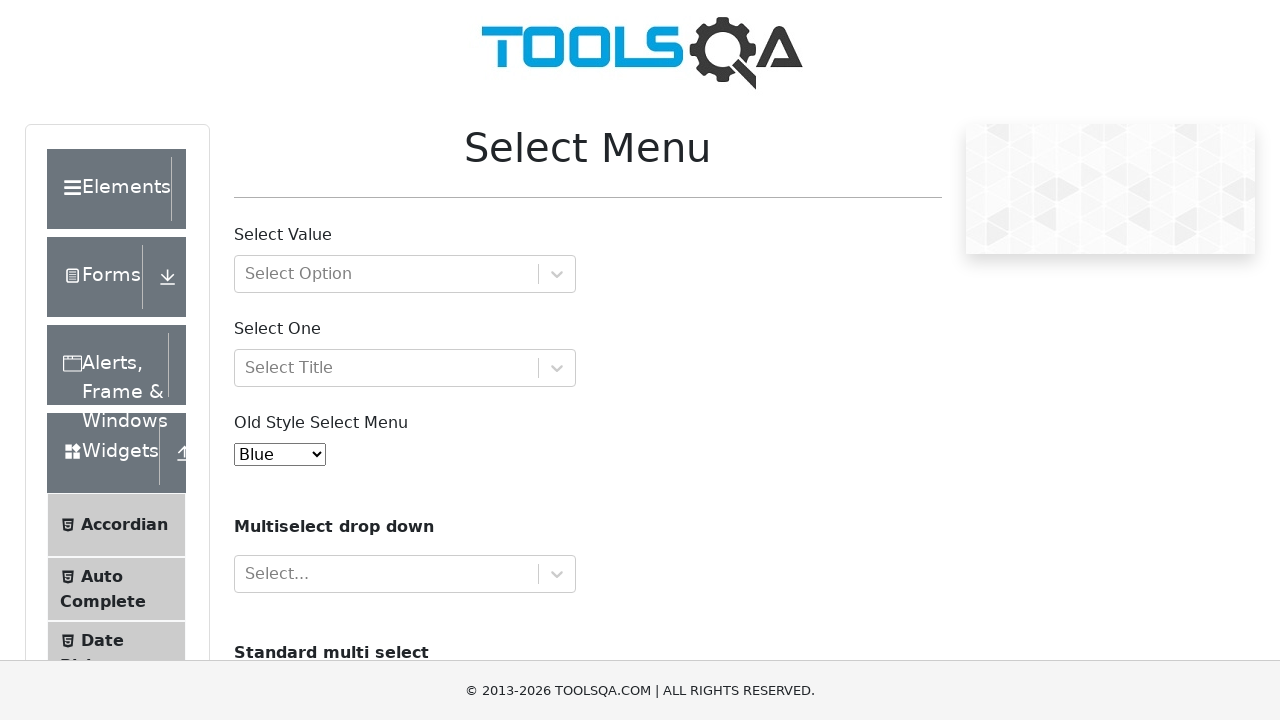

Waited 1000ms for option selection to settle
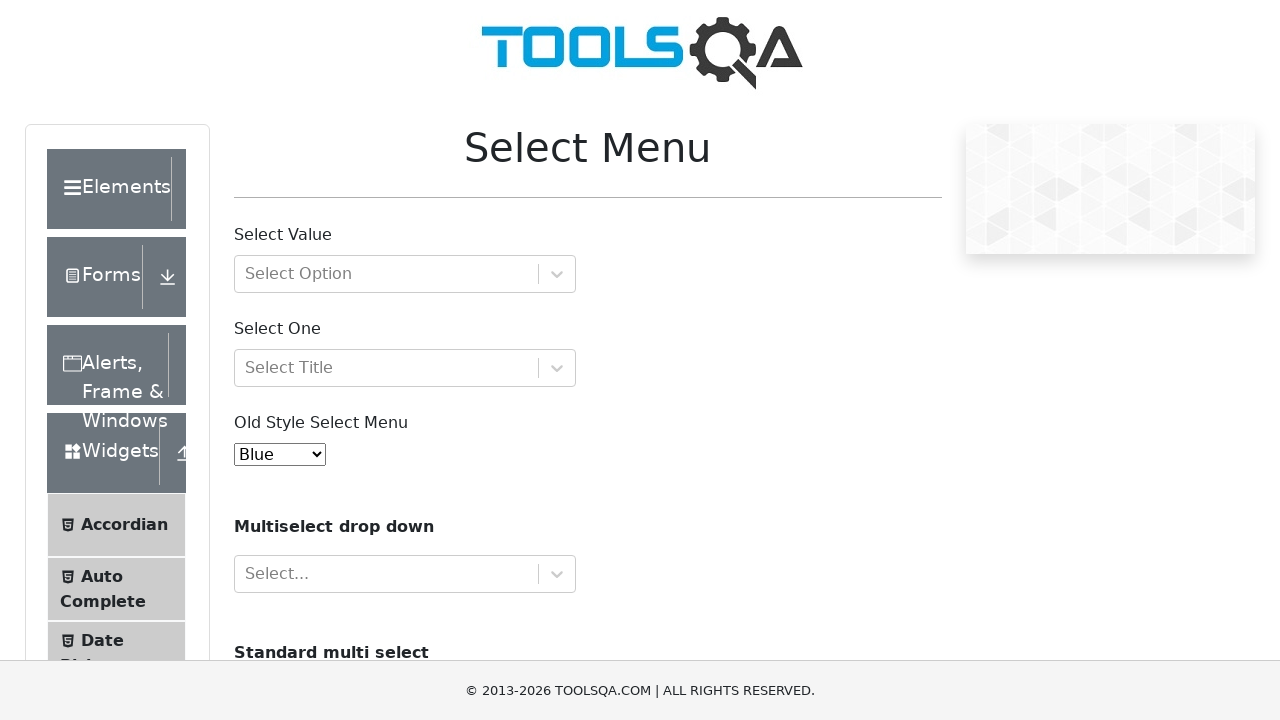

Selected option by index: 2 on select#oldSelectMenu
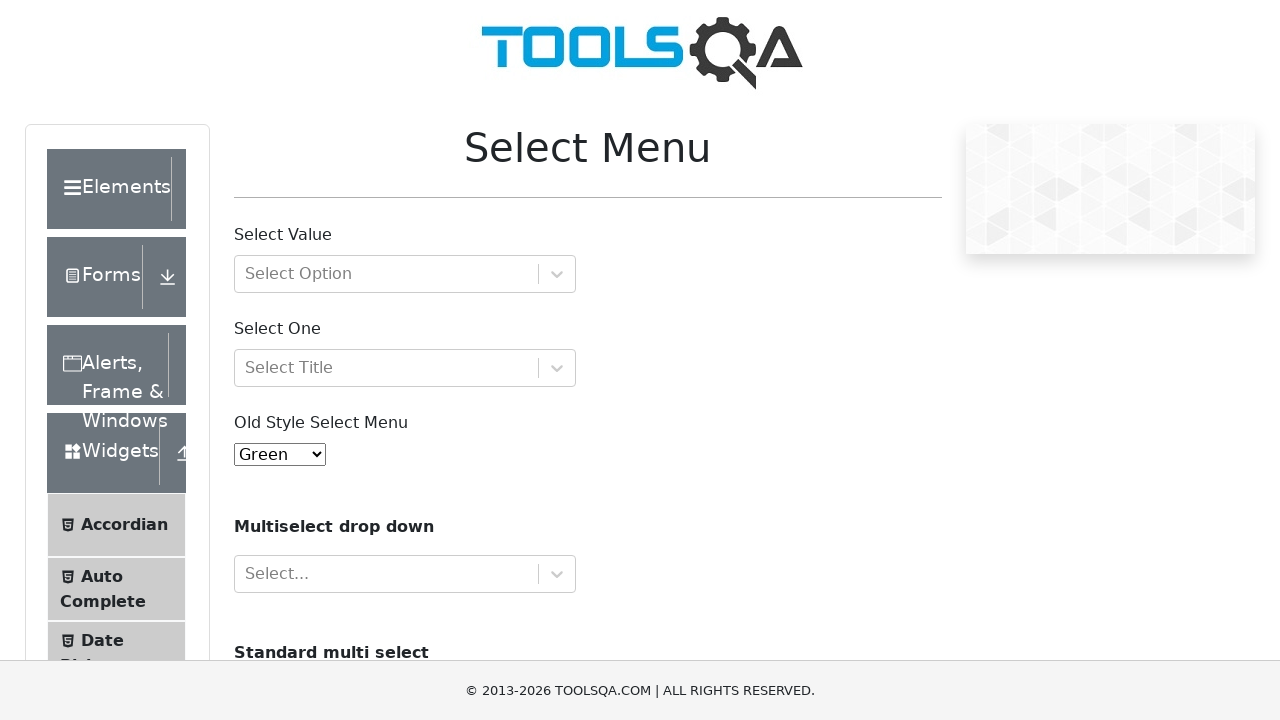

Waited 1000ms for option selection to settle
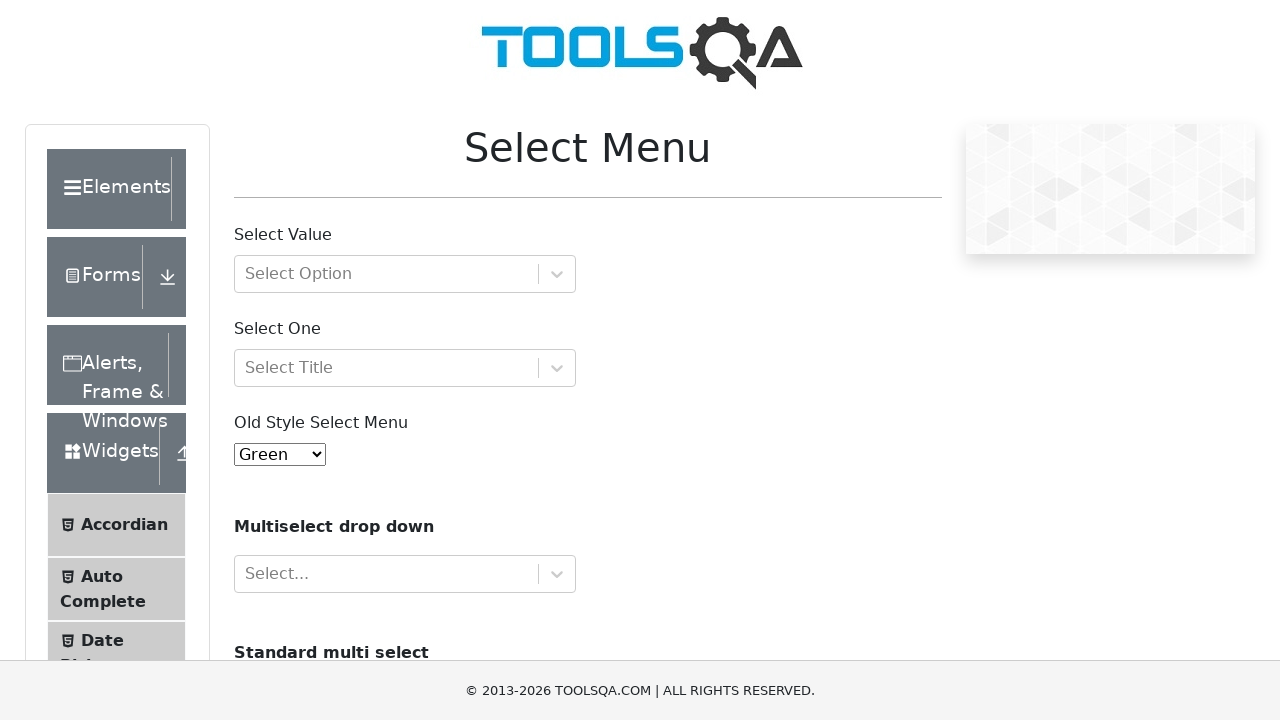

Selected option by index: 3 on select#oldSelectMenu
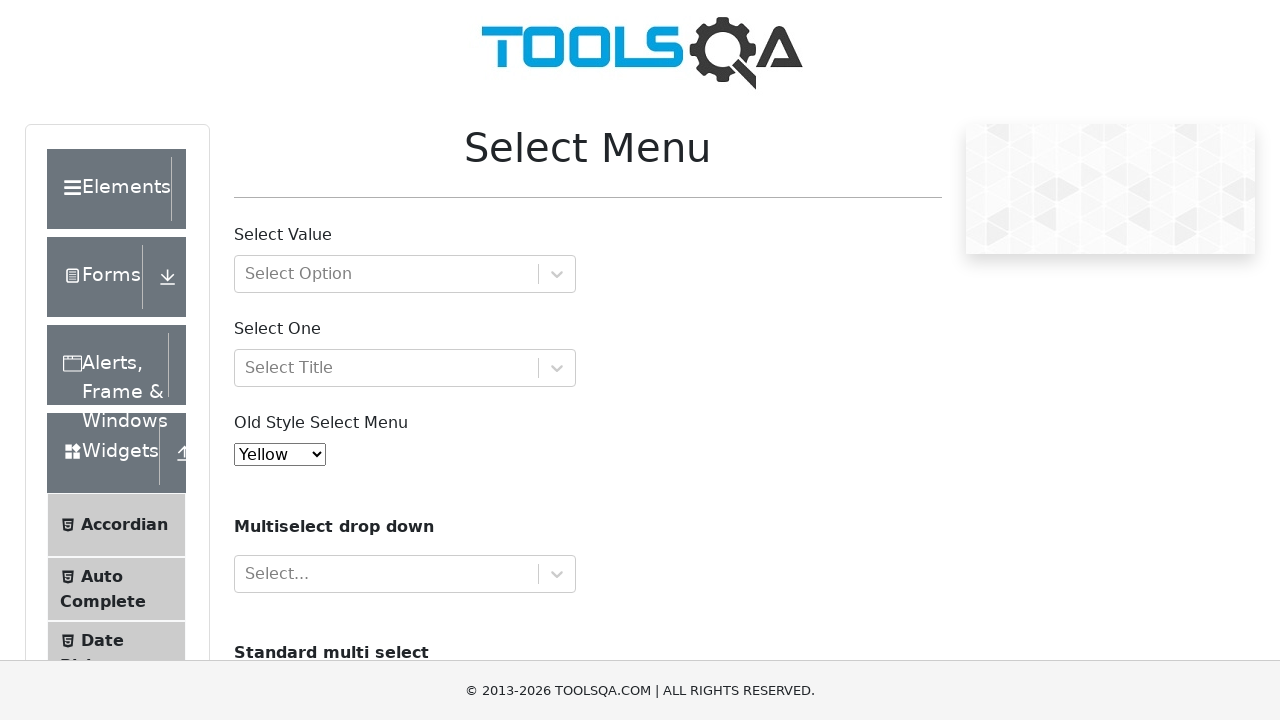

Waited 1000ms for option selection to settle
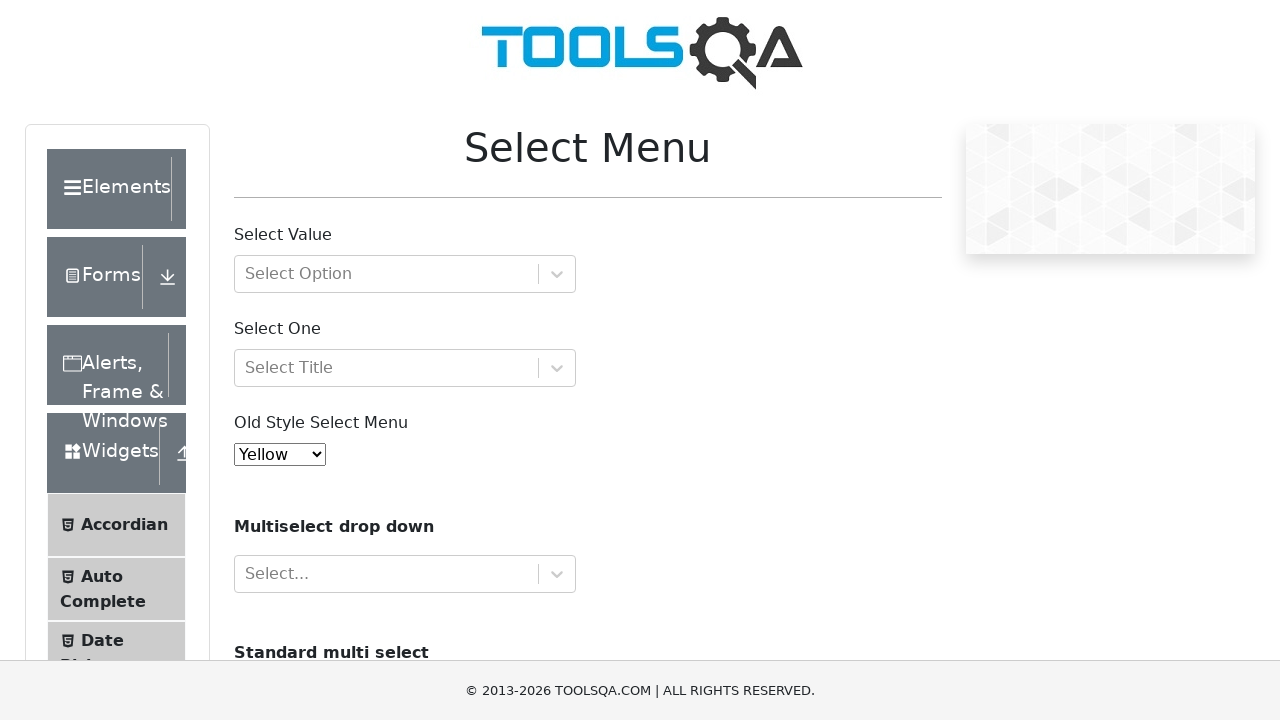

Selected option by index: 4 on select#oldSelectMenu
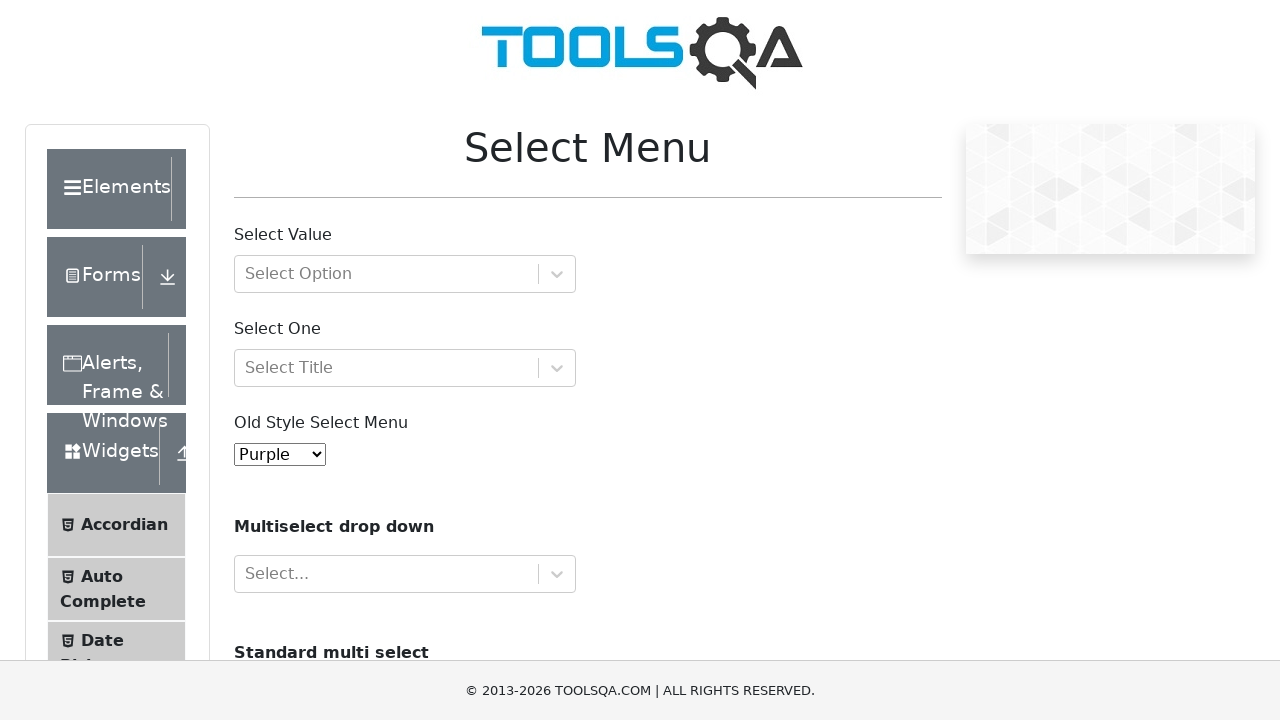

Waited 1000ms for option selection to settle
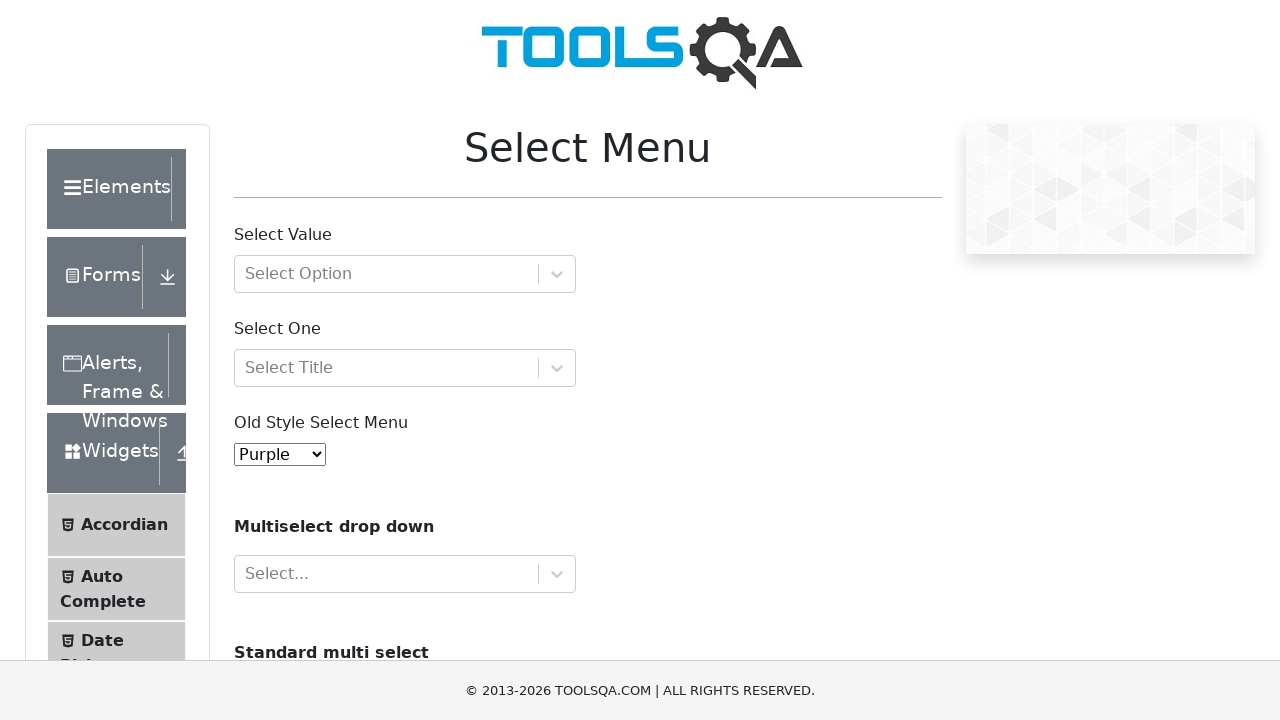

Selected option by index: 5 on select#oldSelectMenu
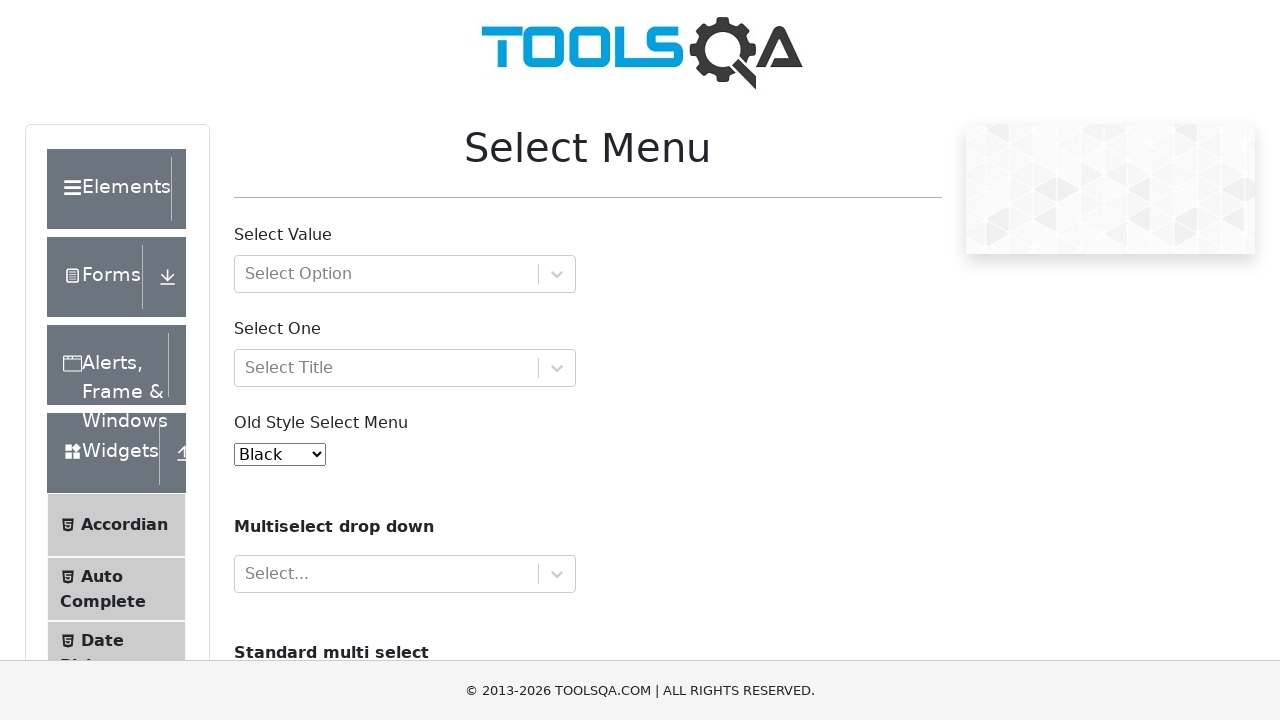

Waited 1000ms for option selection to settle
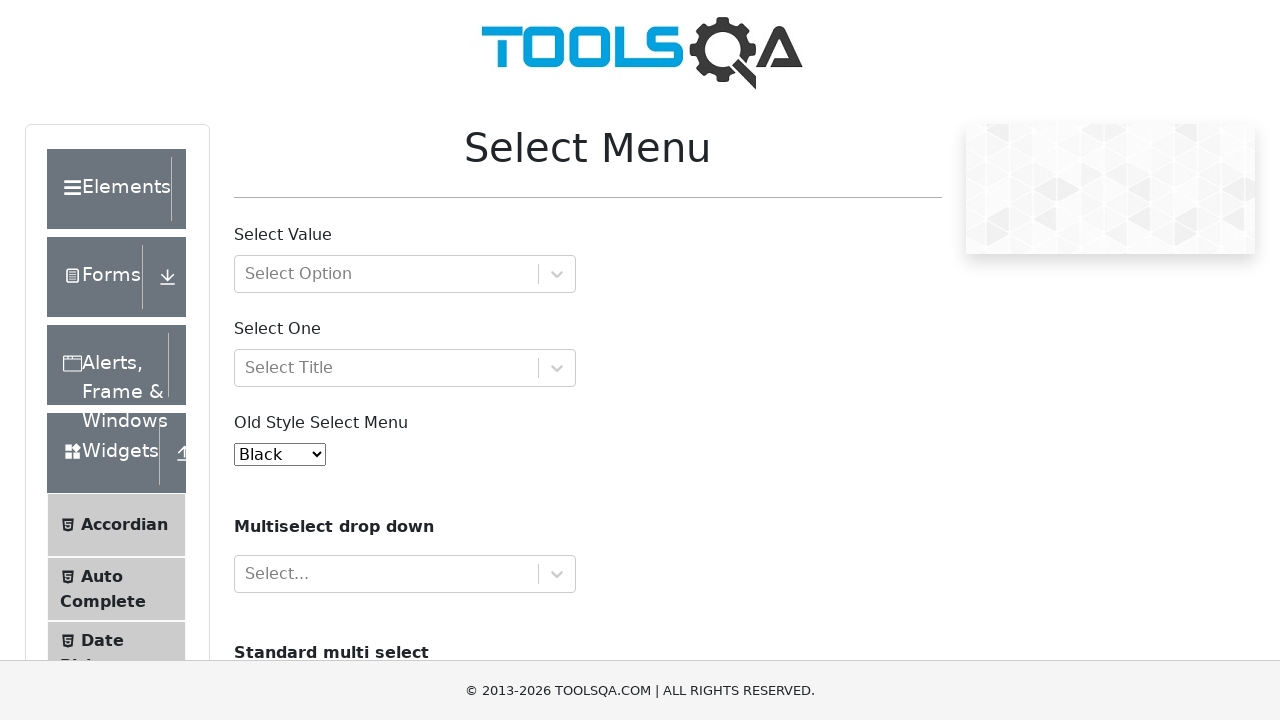

Selected option by index: 6 on select#oldSelectMenu
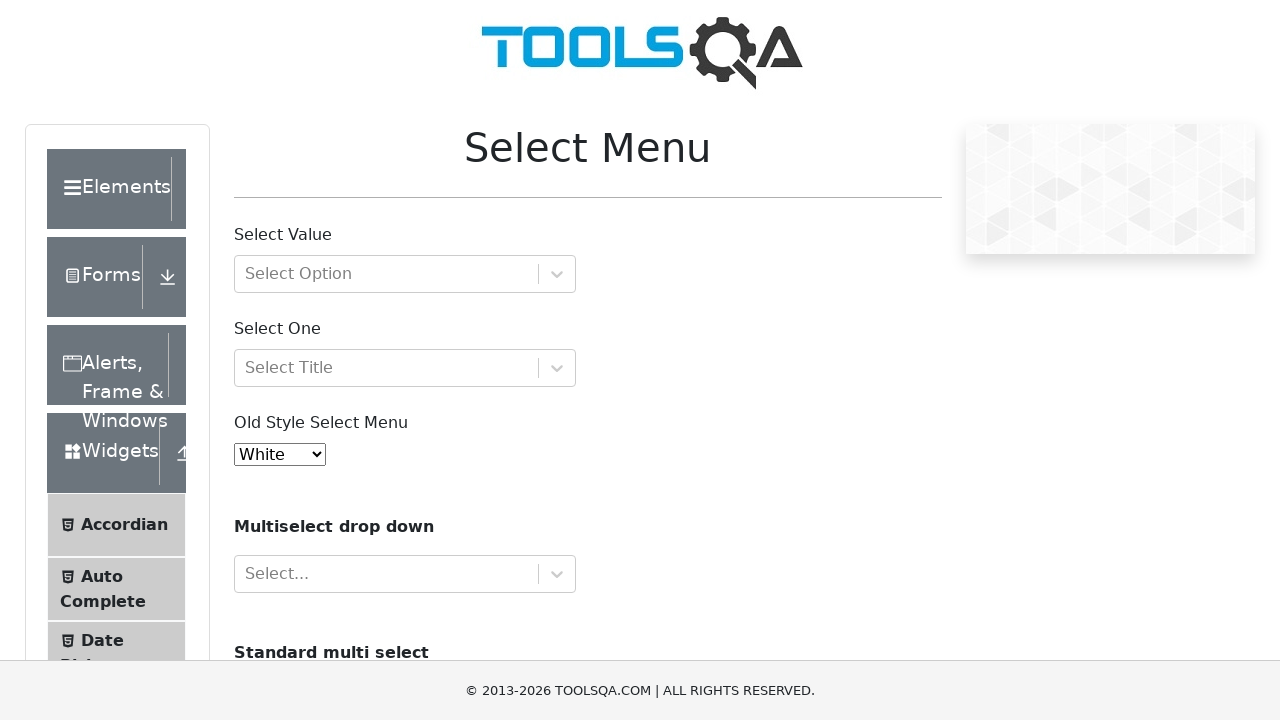

Waited 1000ms for option selection to settle
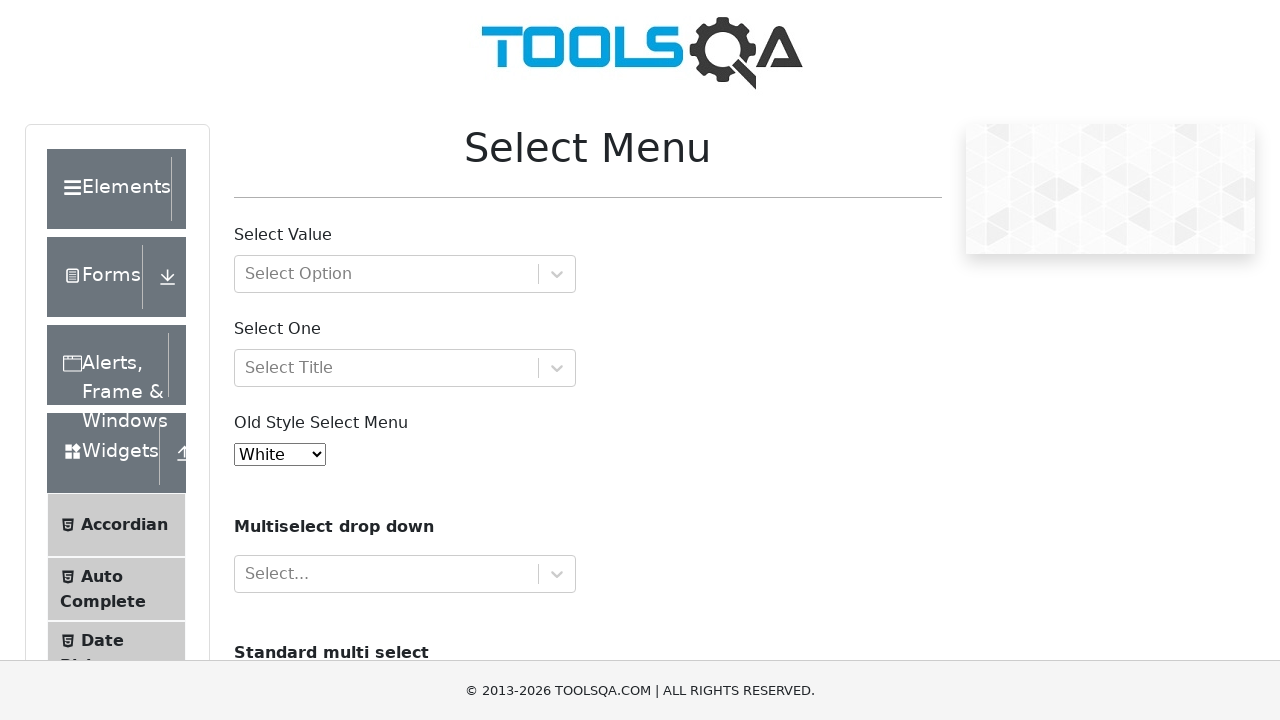

Selected option by index: 7 on select#oldSelectMenu
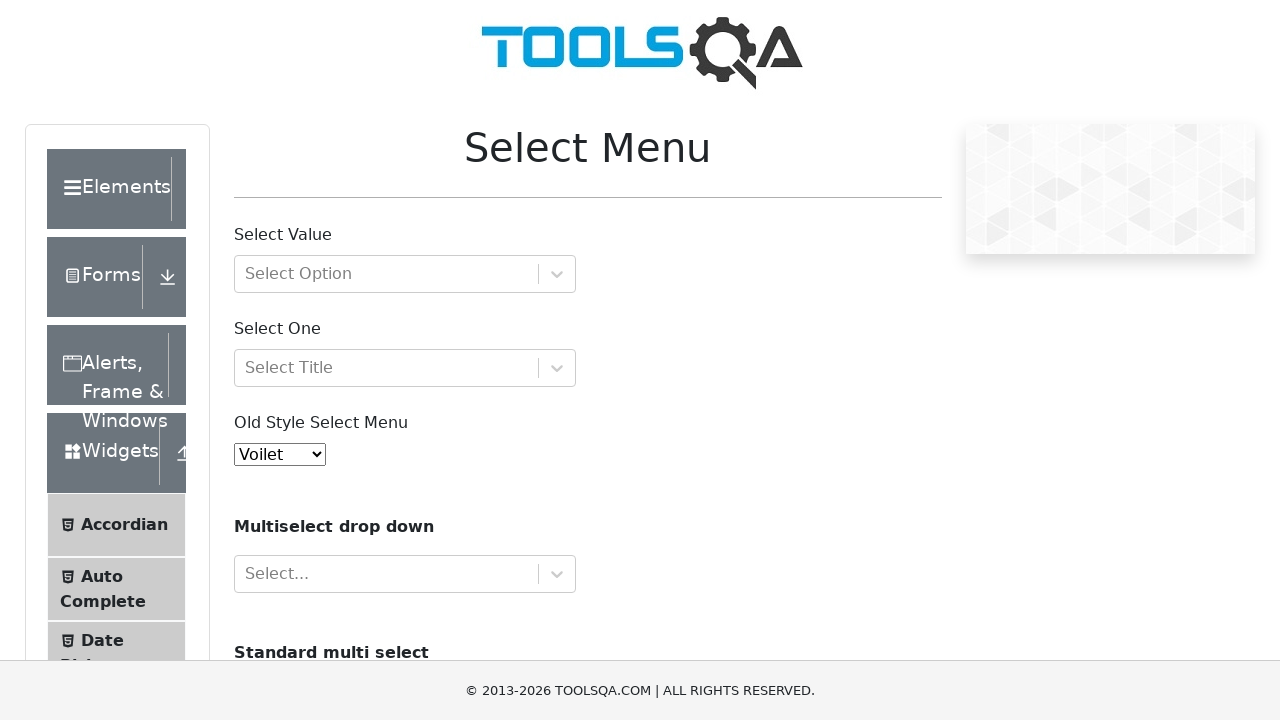

Waited 1000ms for option selection to settle
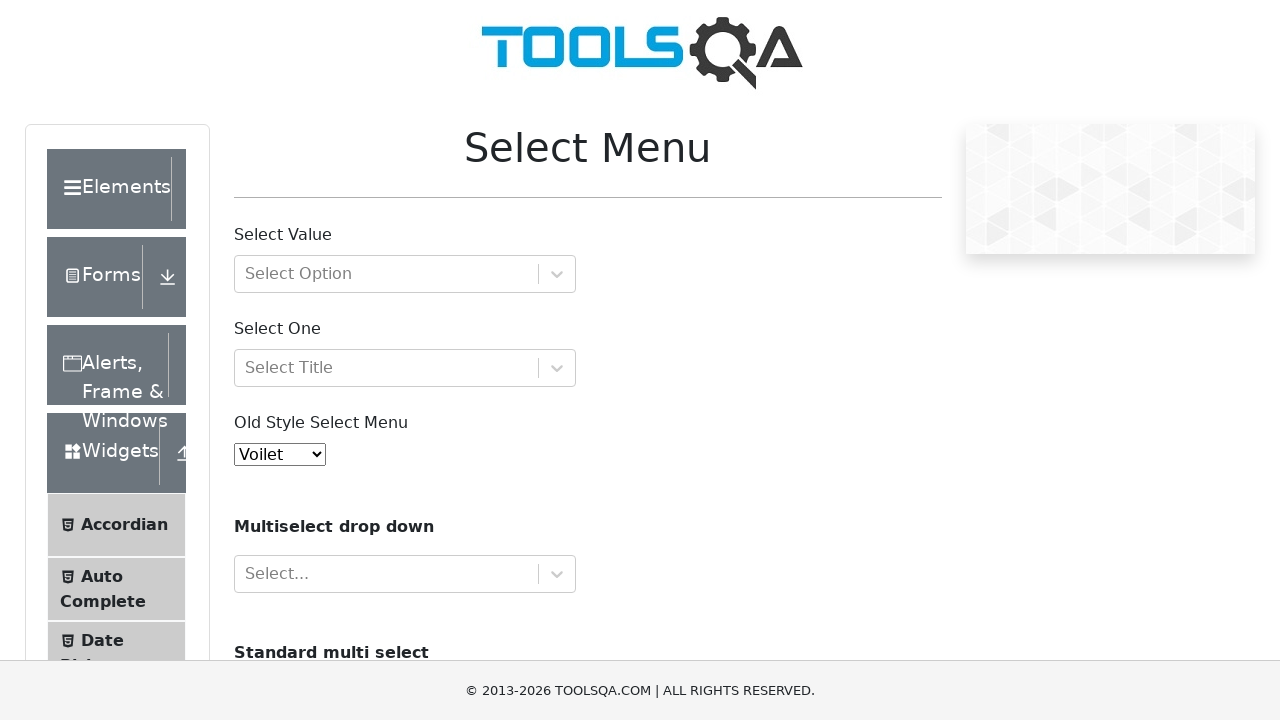

Selected option by index: 8 on select#oldSelectMenu
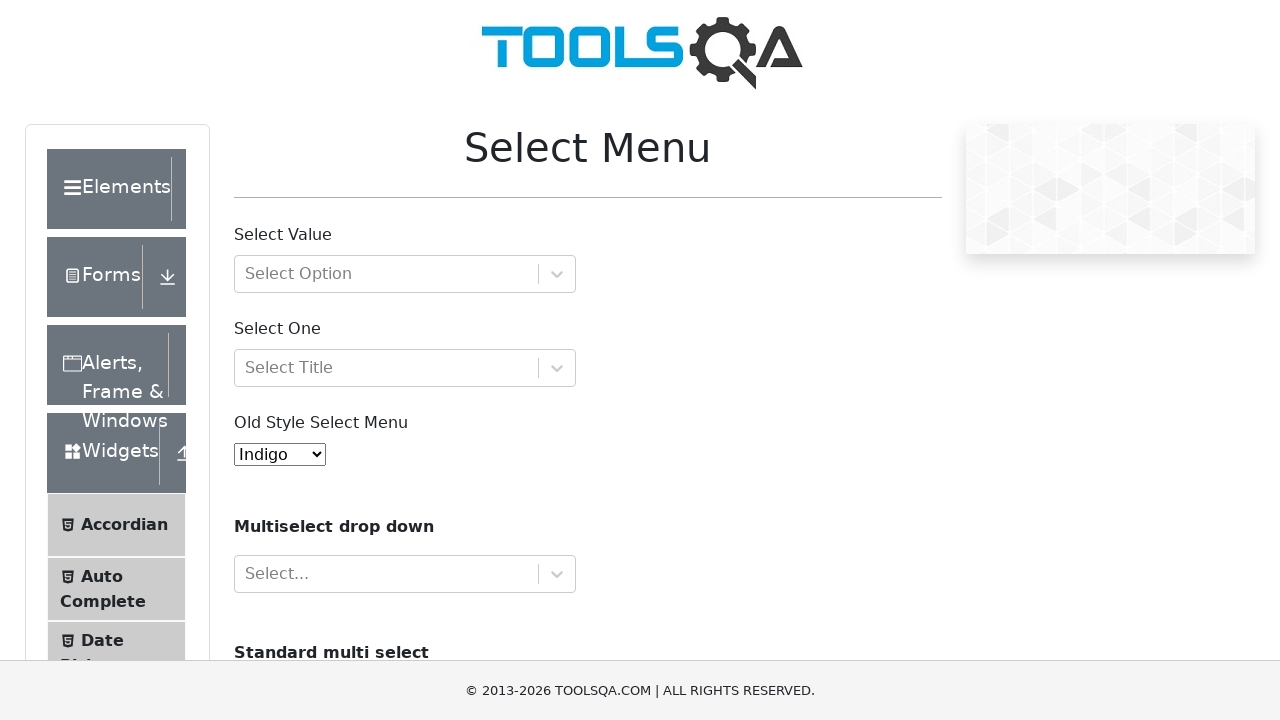

Waited 1000ms for option selection to settle
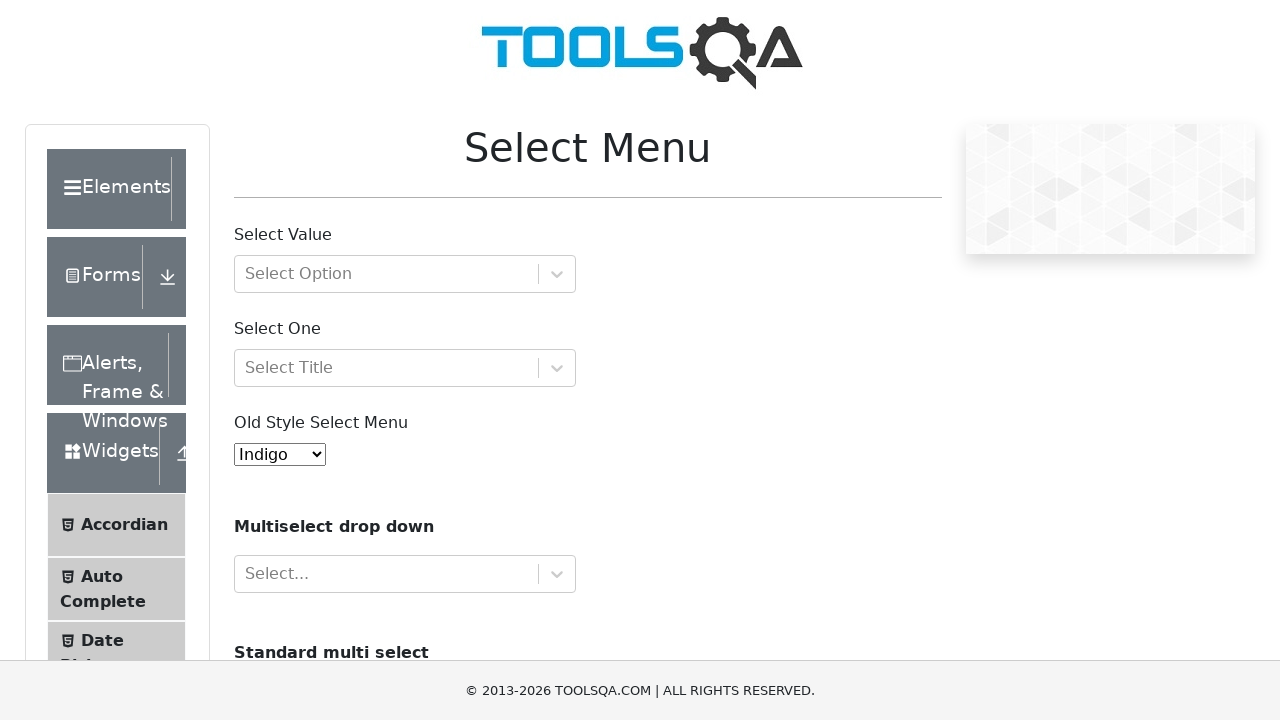

Selected option by index: 9 on select#oldSelectMenu
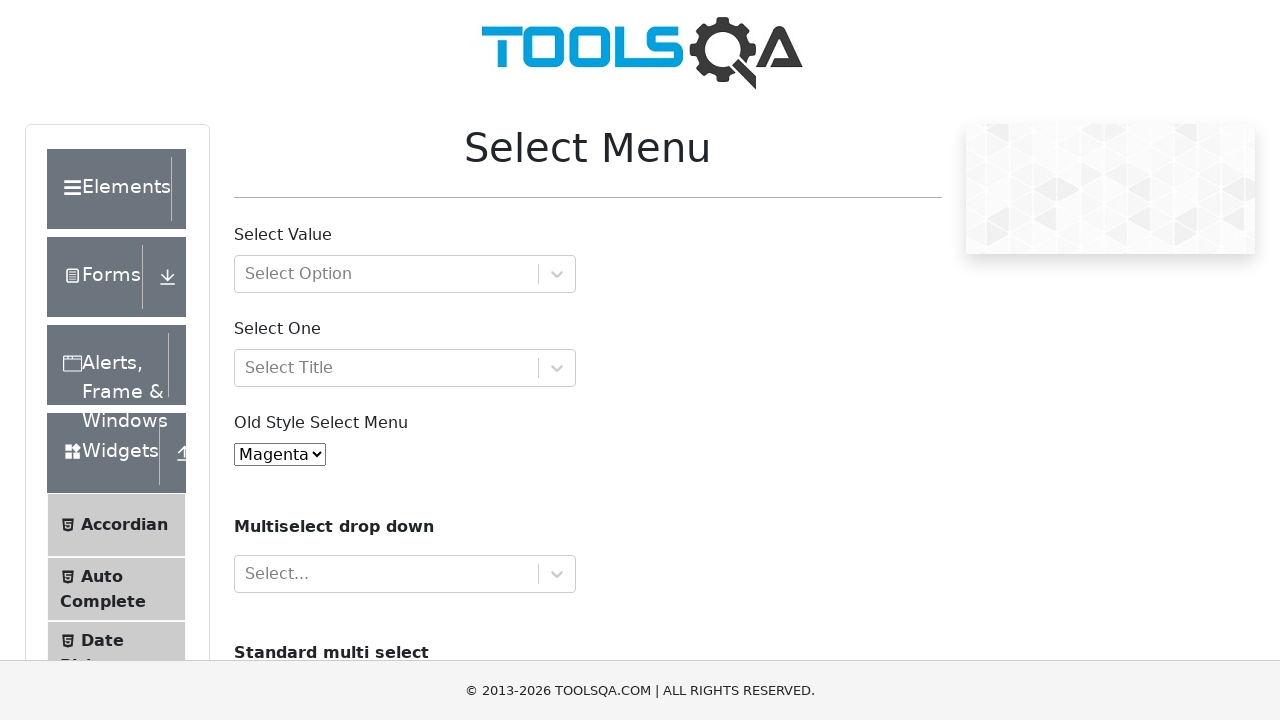

Waited 1000ms for option selection to settle
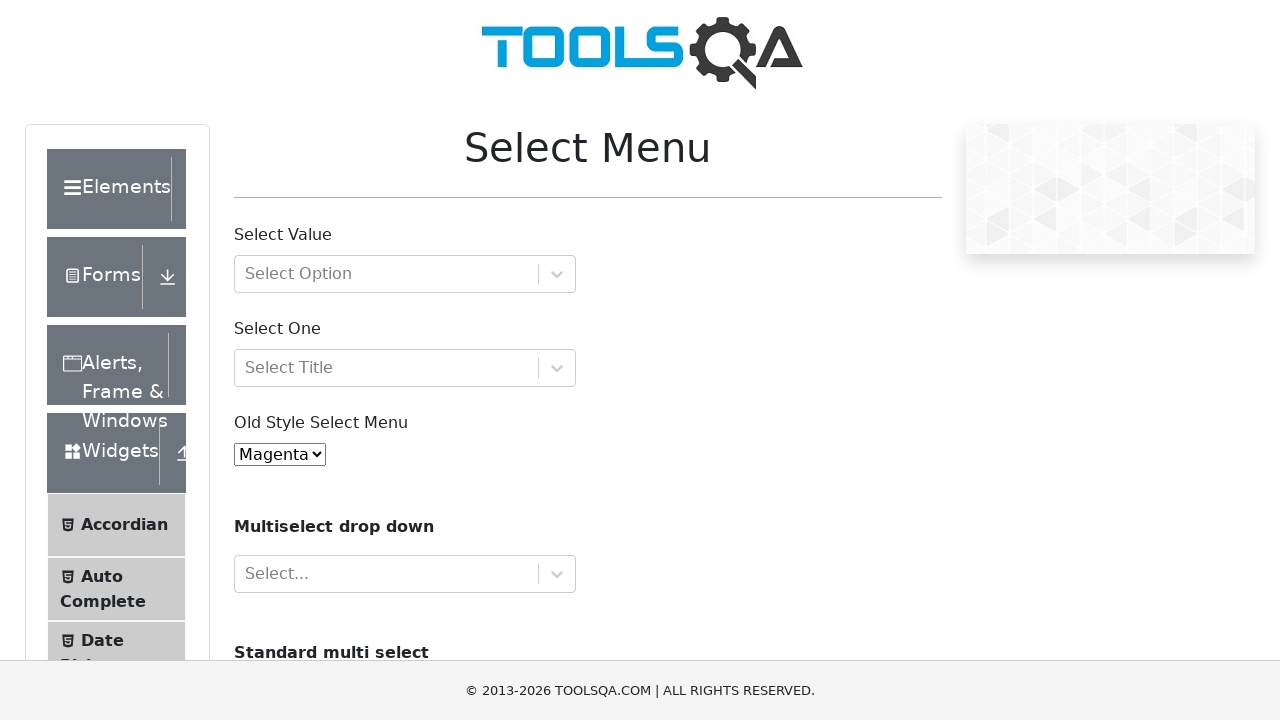

Selected option by index: 10 on select#oldSelectMenu
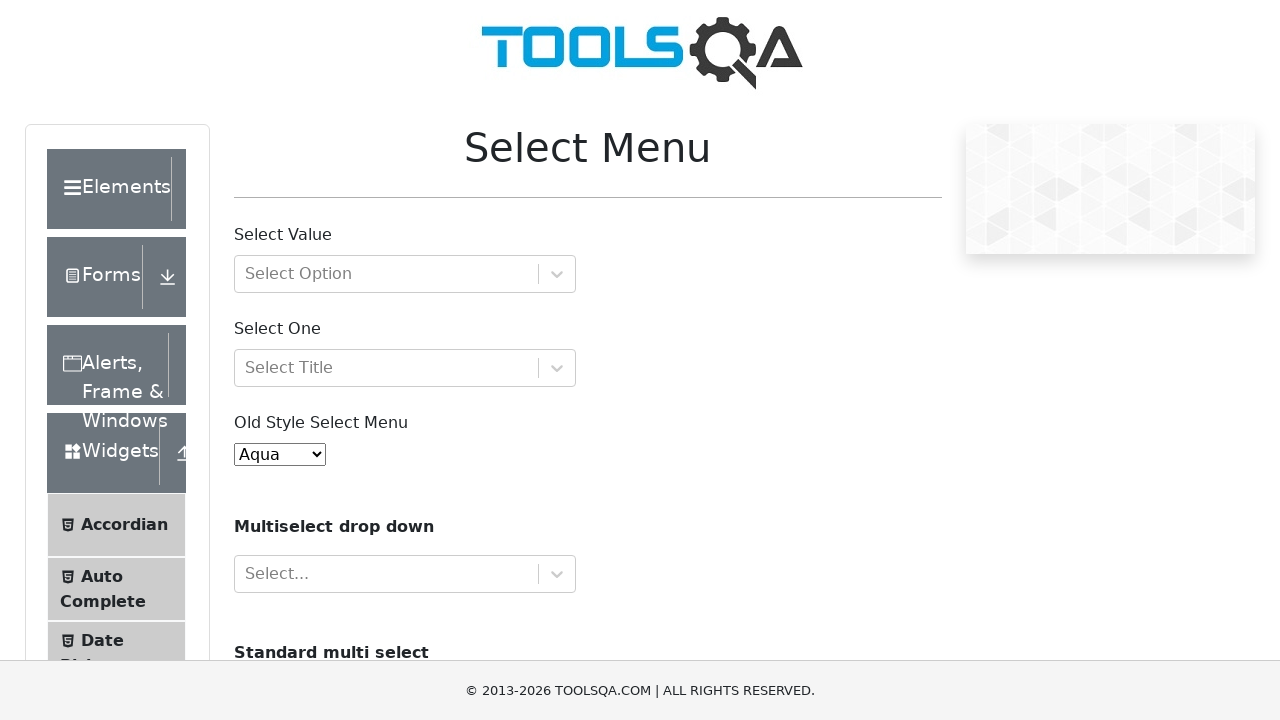

Waited 1000ms for option selection to settle
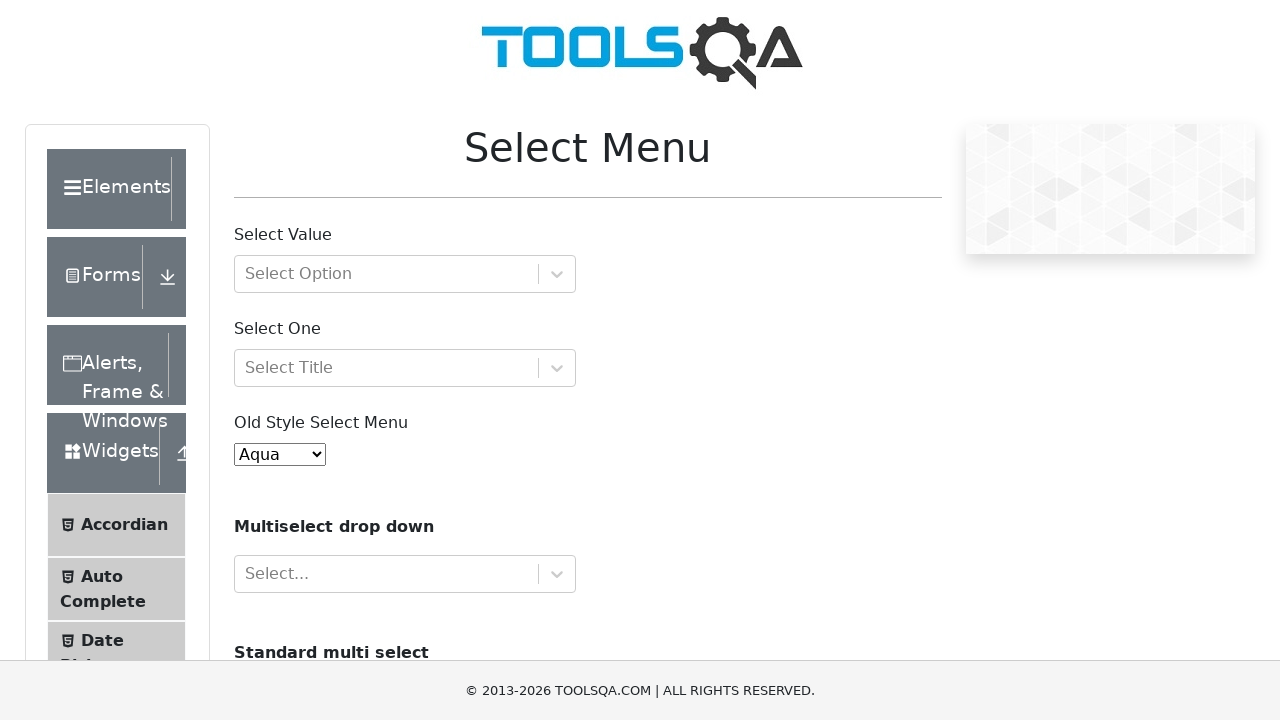

Got value attribute from option: 'red'
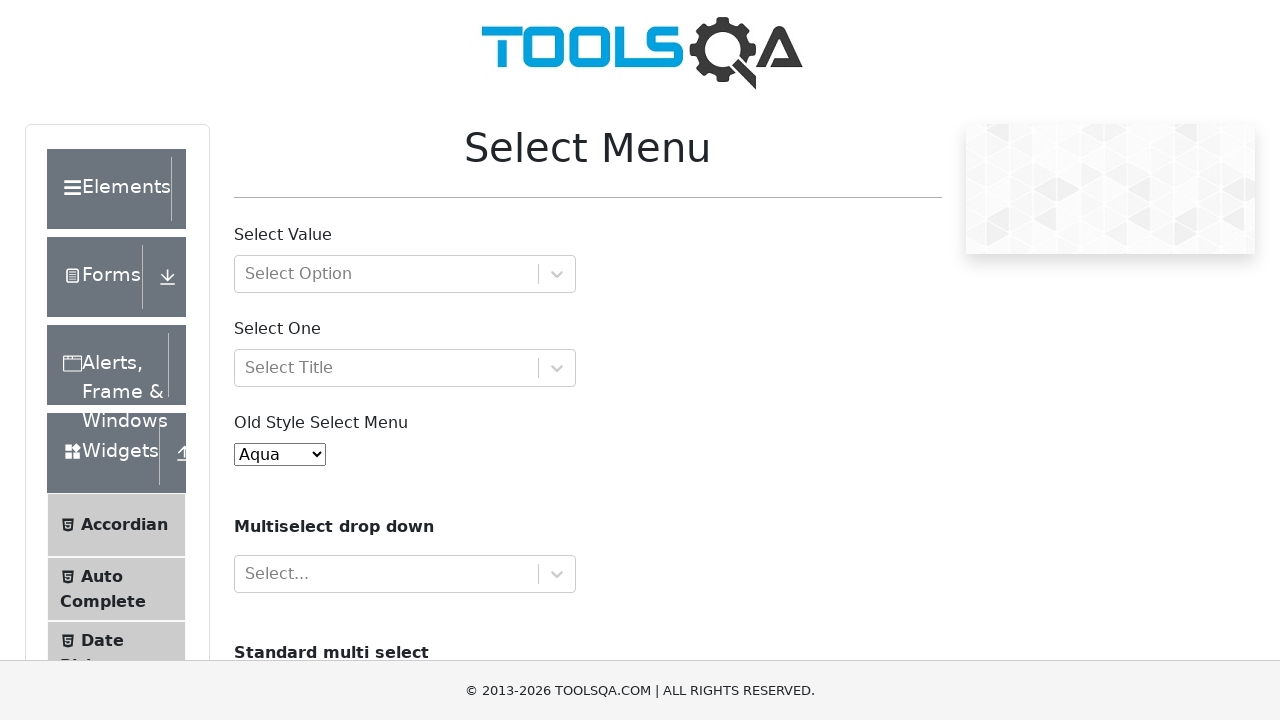

Selected option by value: 'red' on select#oldSelectMenu
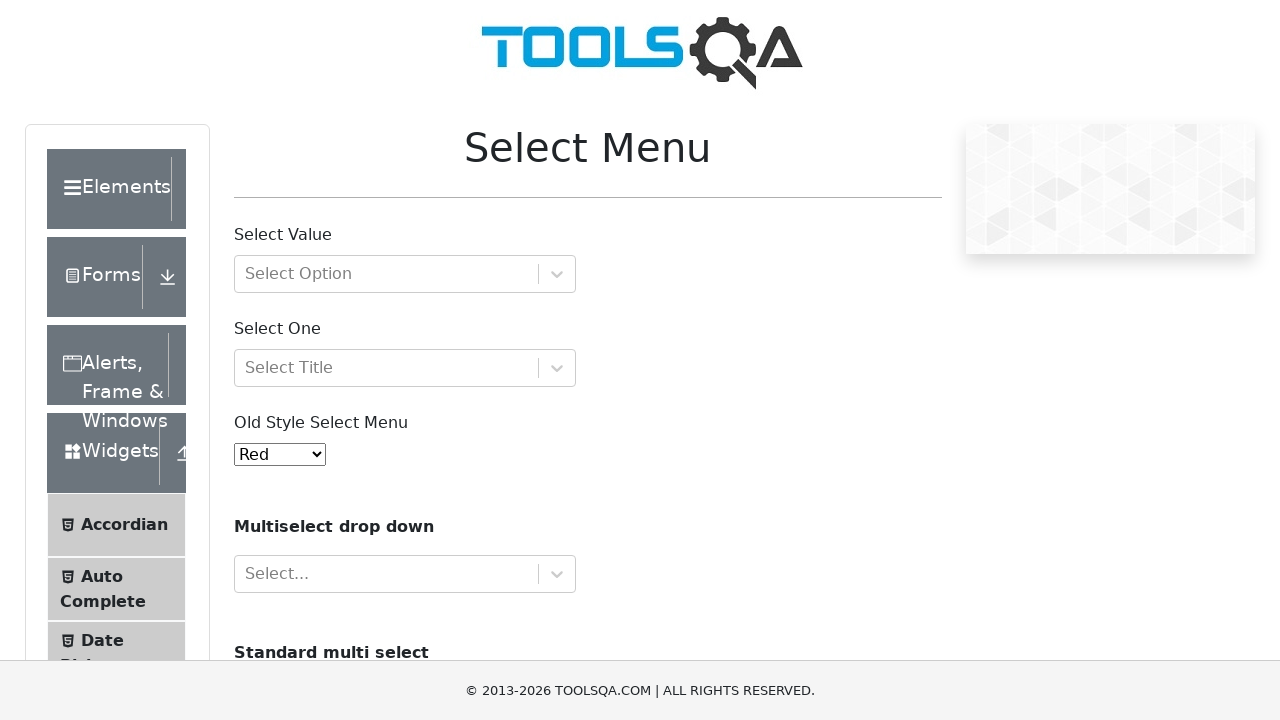

Waited 1000ms for option selection to settle
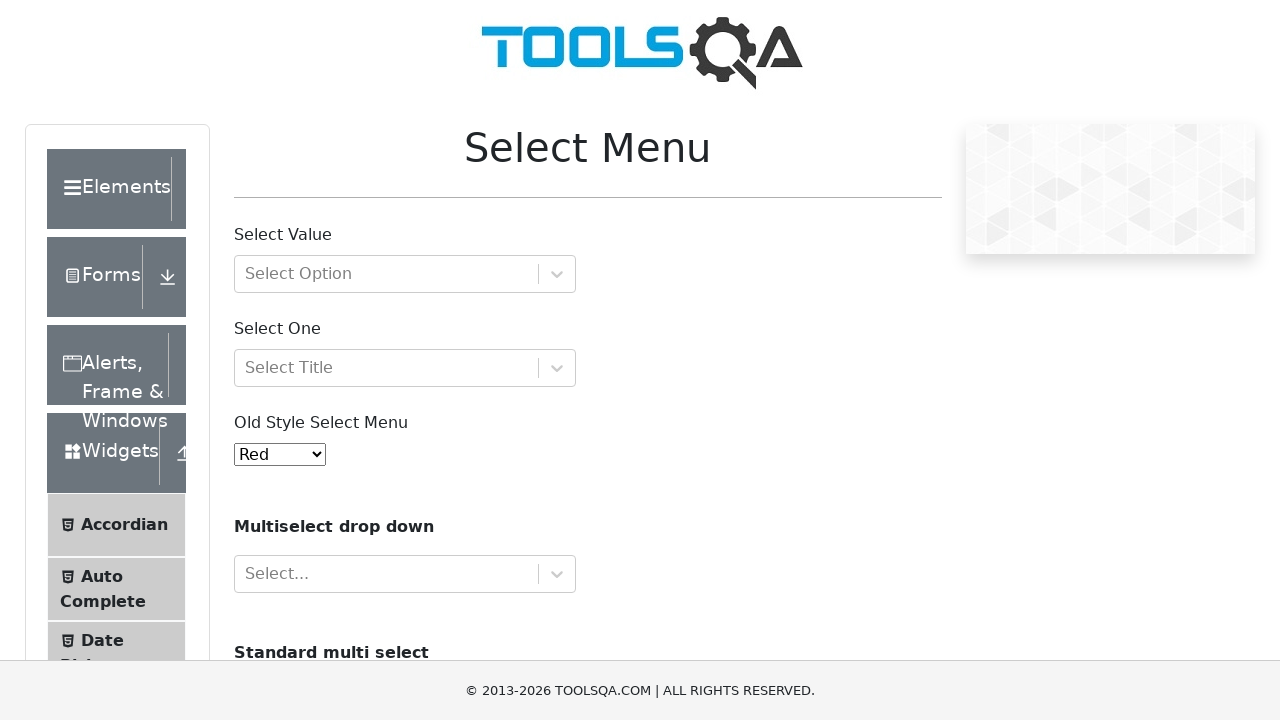

Got value attribute from option: '1'
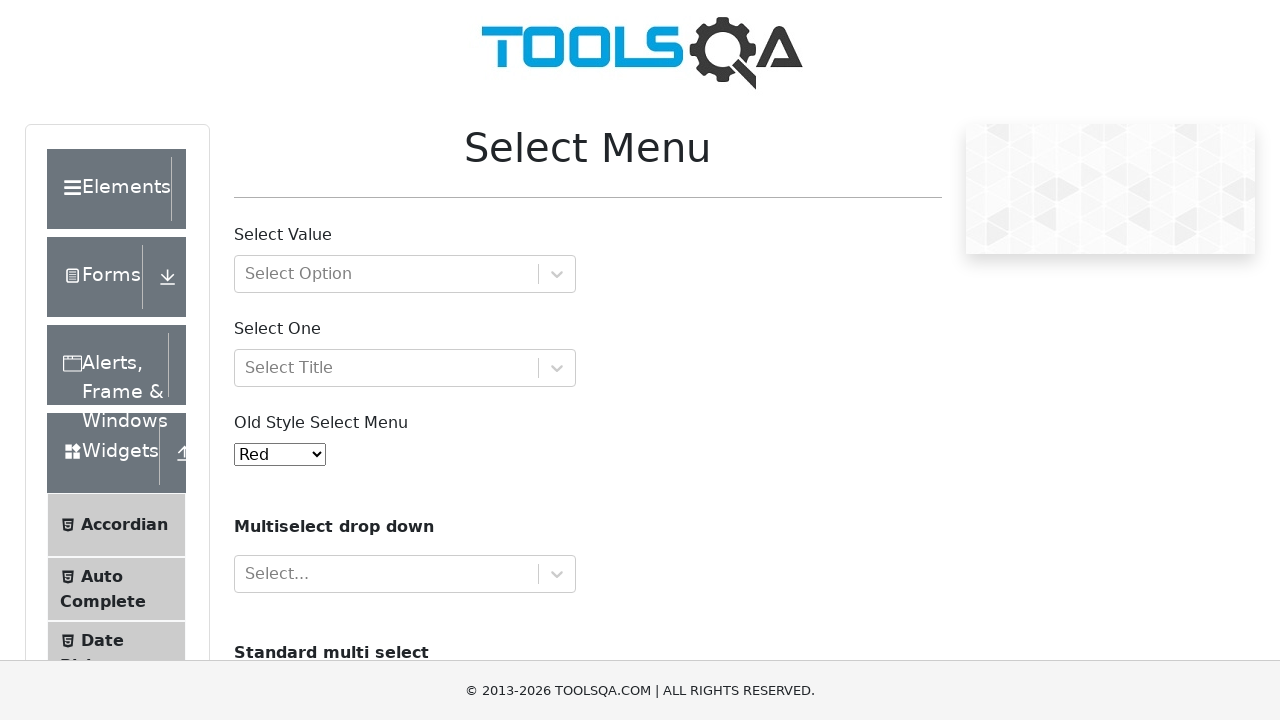

Selected option by value: '1' on select#oldSelectMenu
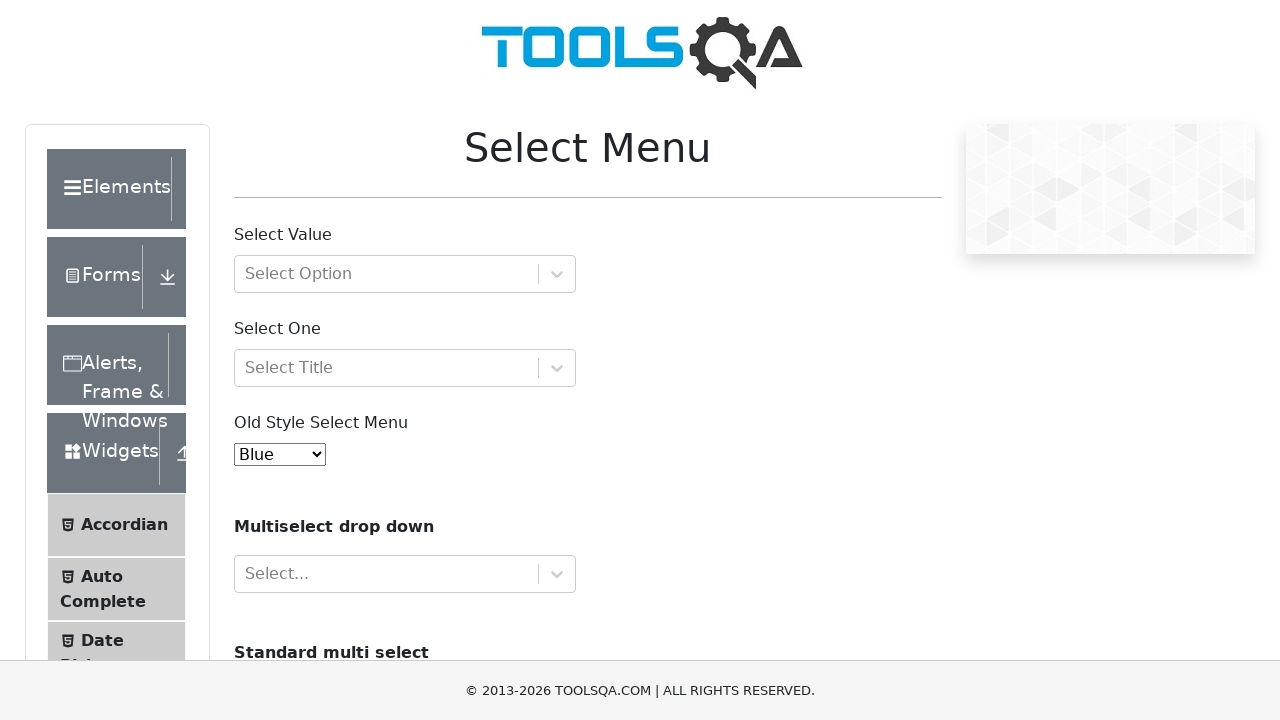

Waited 1000ms for option selection to settle
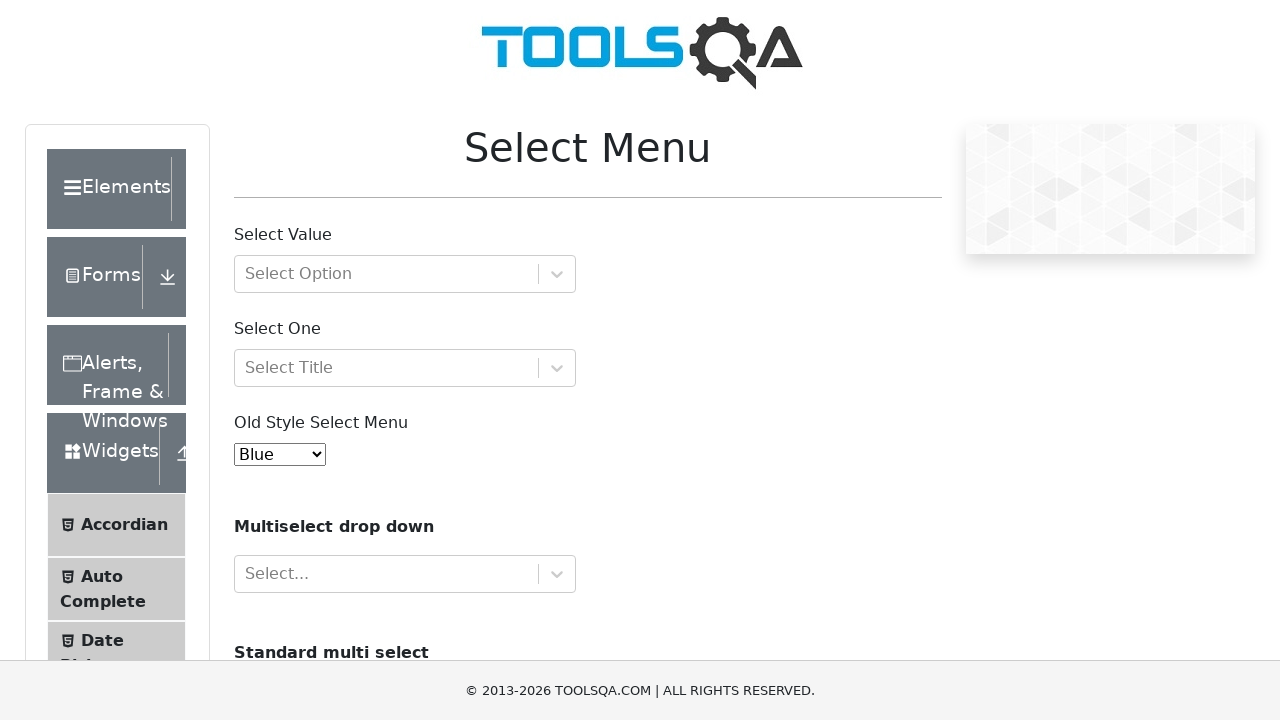

Got value attribute from option: '2'
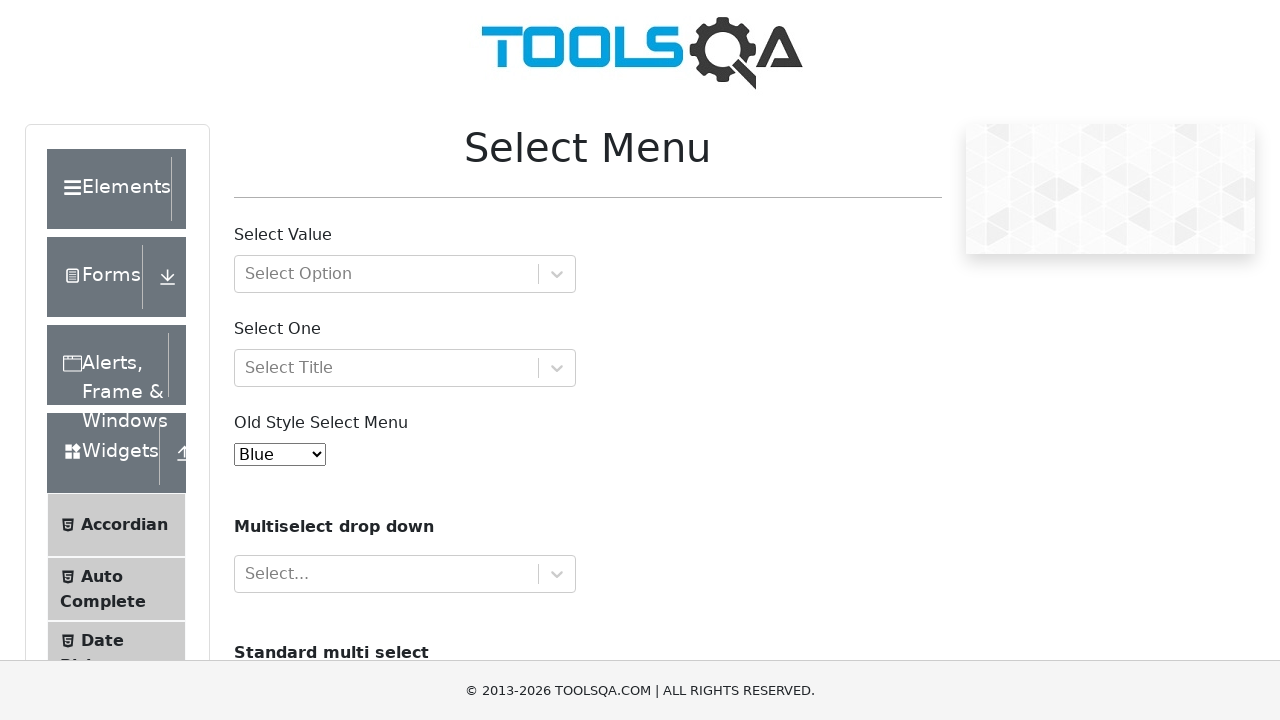

Selected option by value: '2' on select#oldSelectMenu
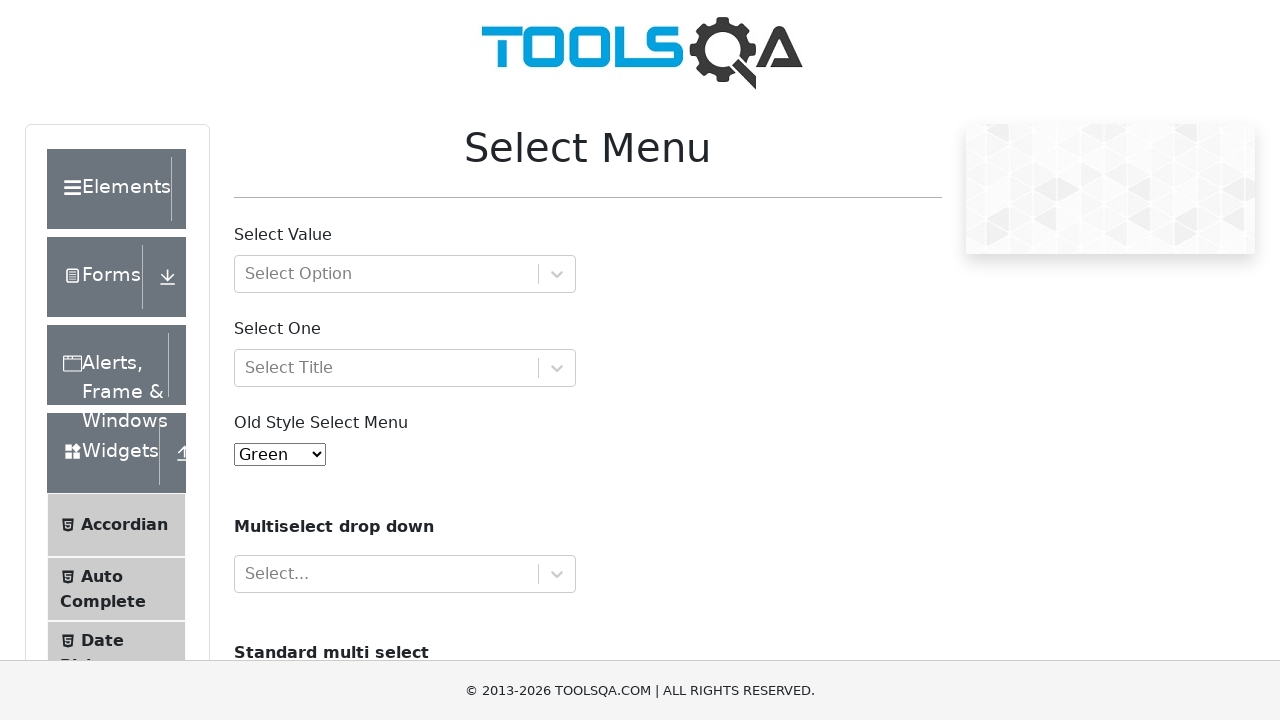

Waited 1000ms for option selection to settle
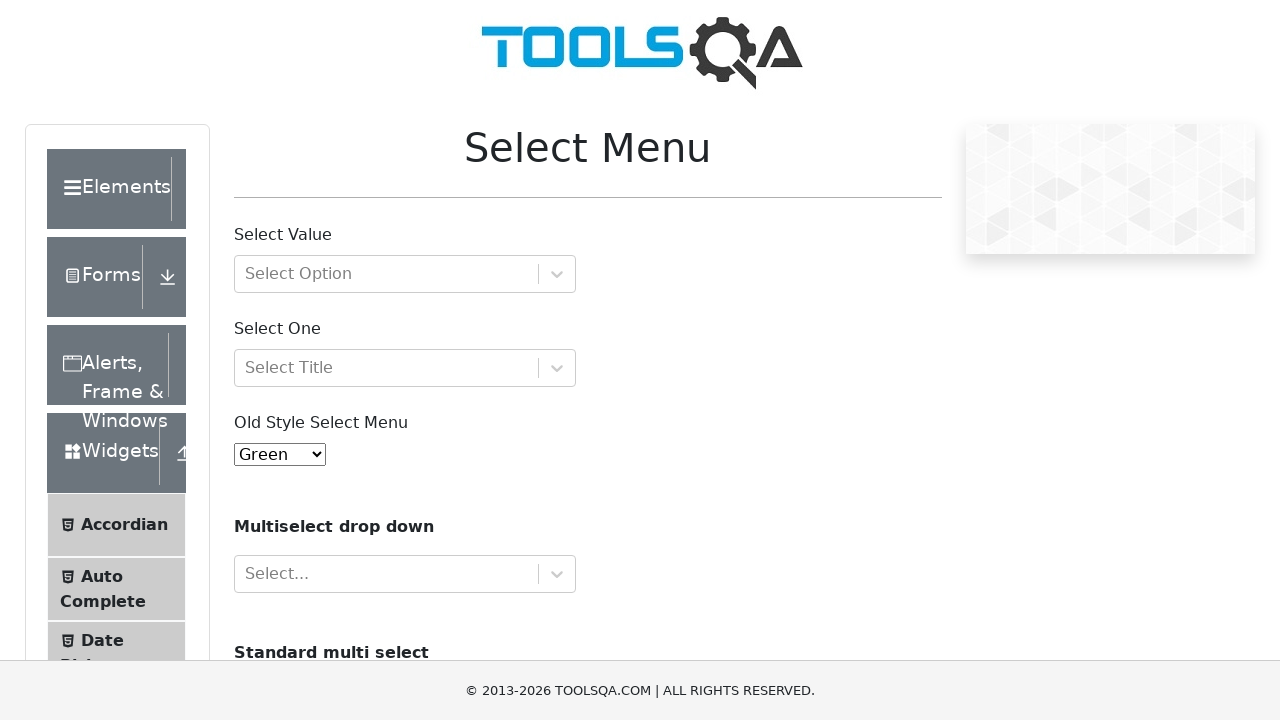

Got value attribute from option: '3'
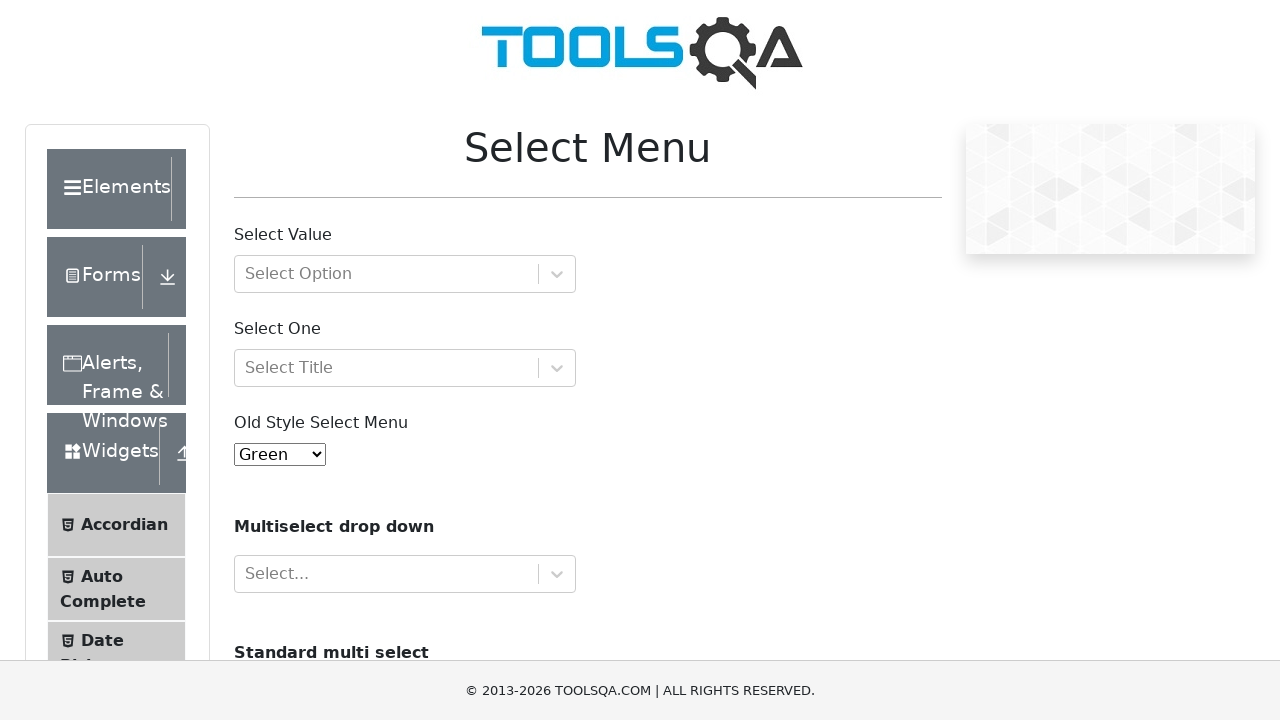

Selected option by value: '3' on select#oldSelectMenu
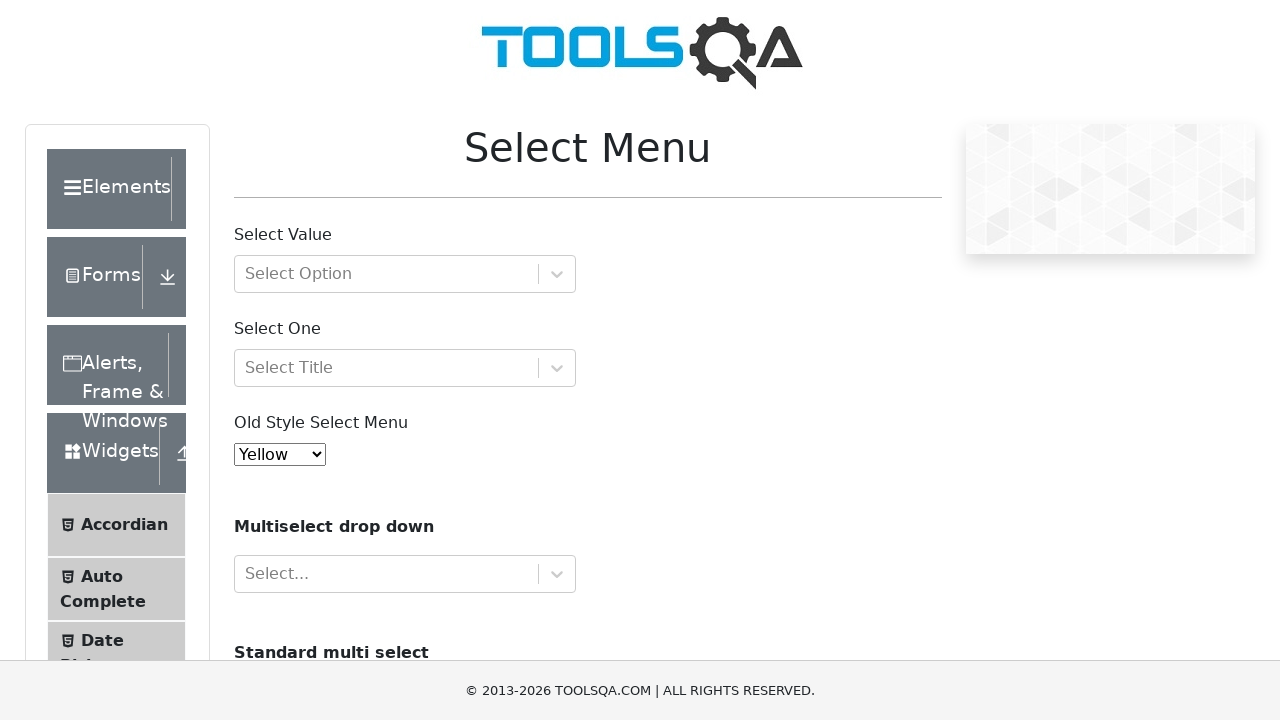

Waited 1000ms for option selection to settle
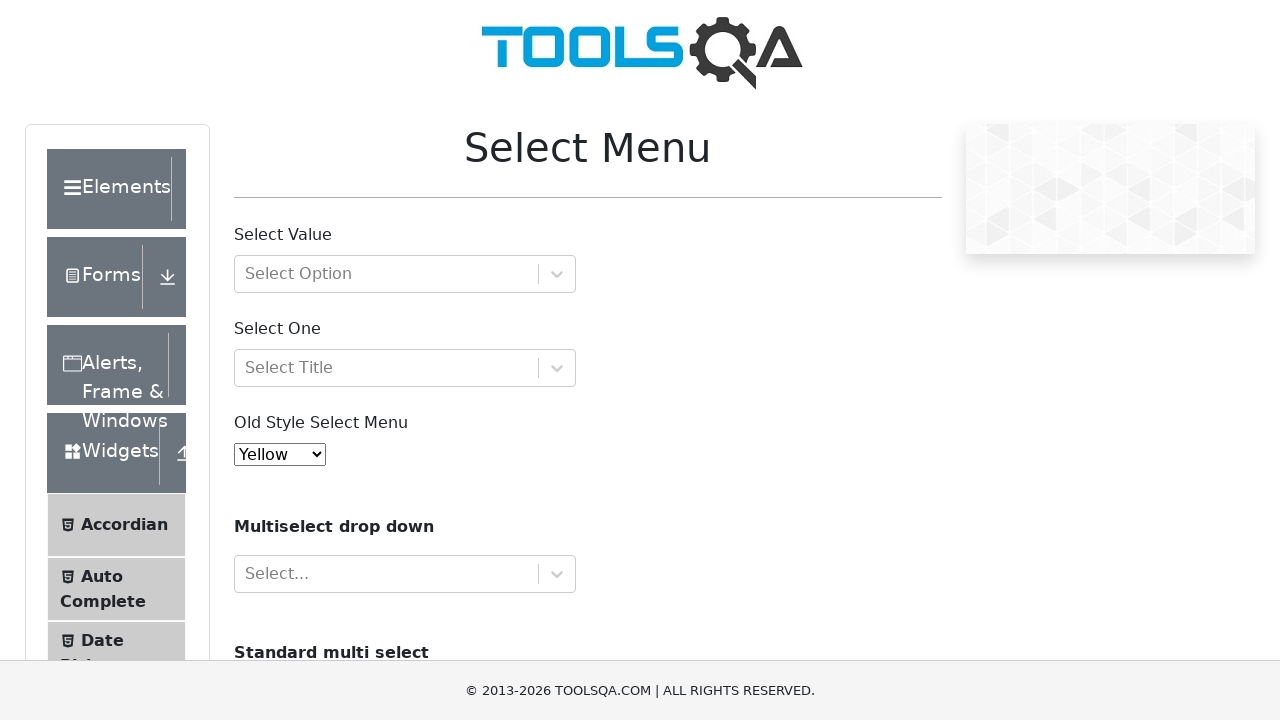

Got value attribute from option: '4'
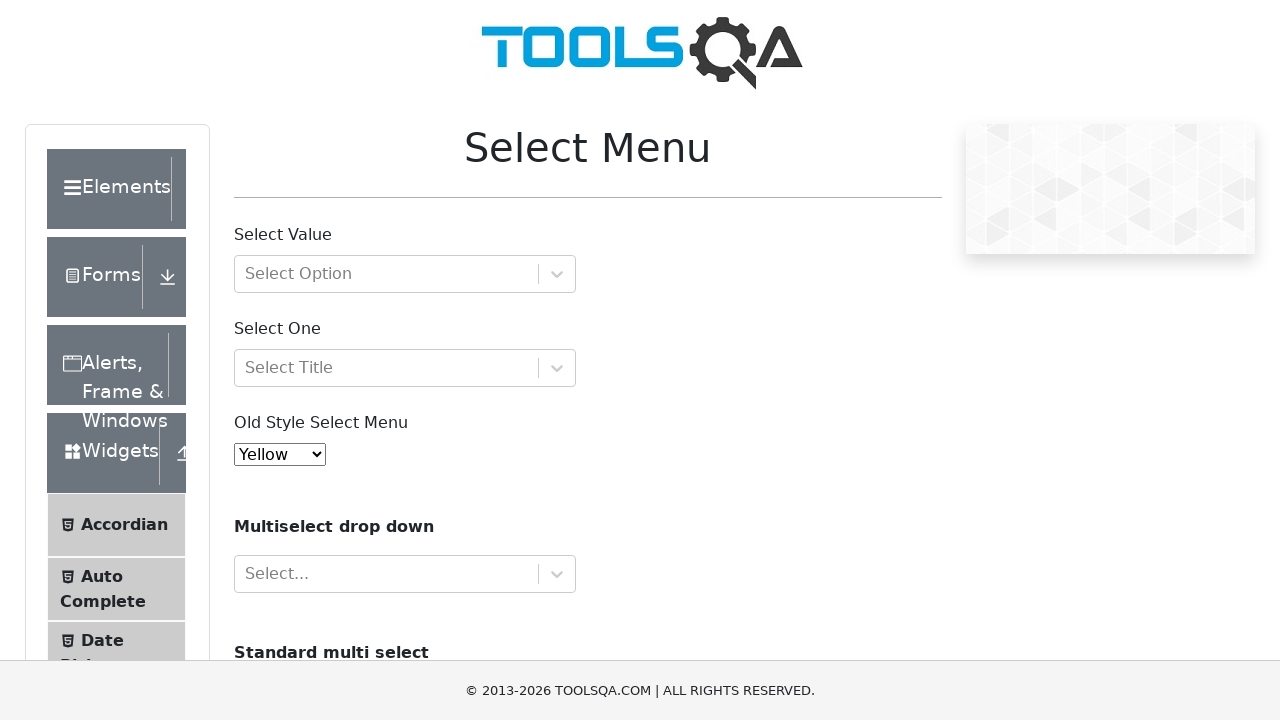

Selected option by value: '4' on select#oldSelectMenu
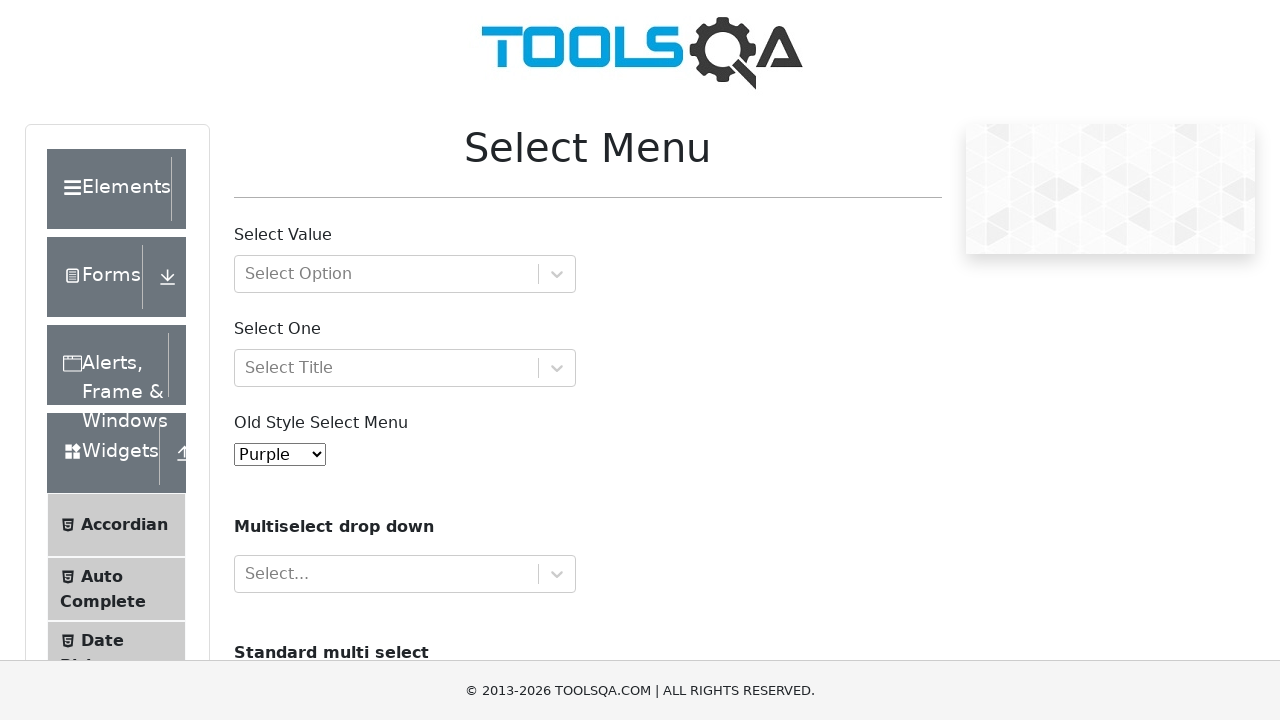

Waited 1000ms for option selection to settle
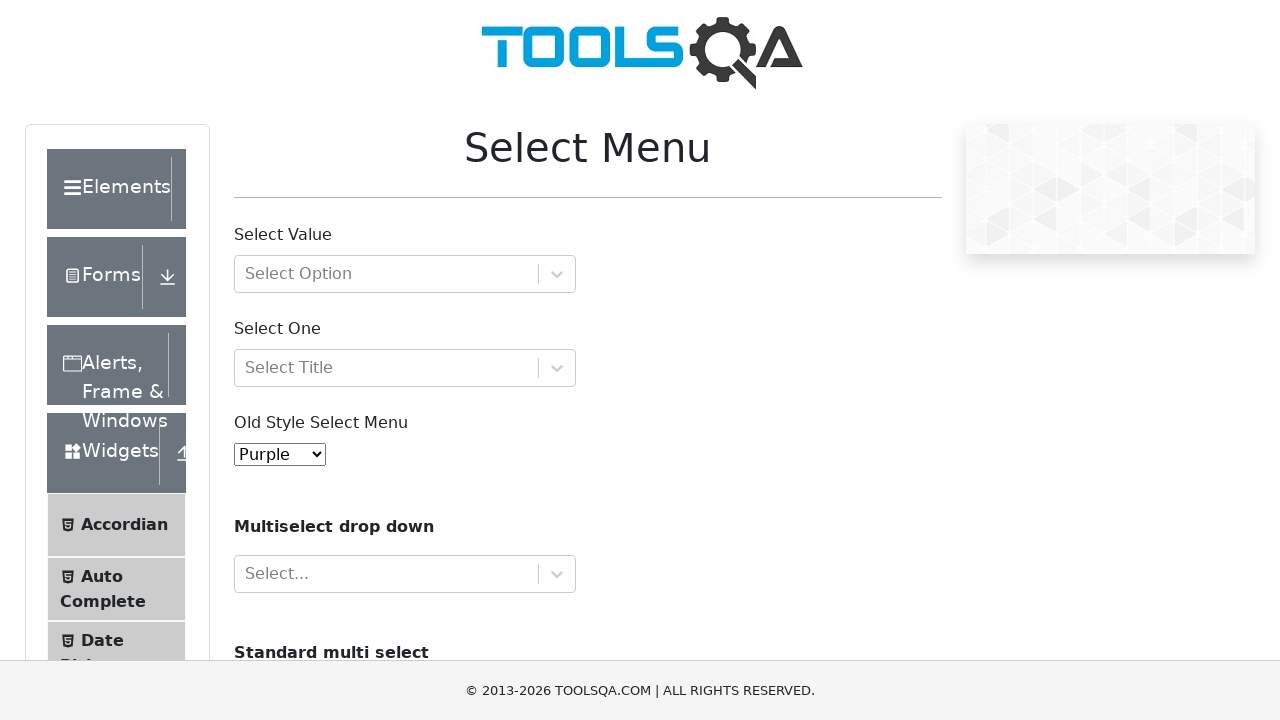

Got value attribute from option: '5'
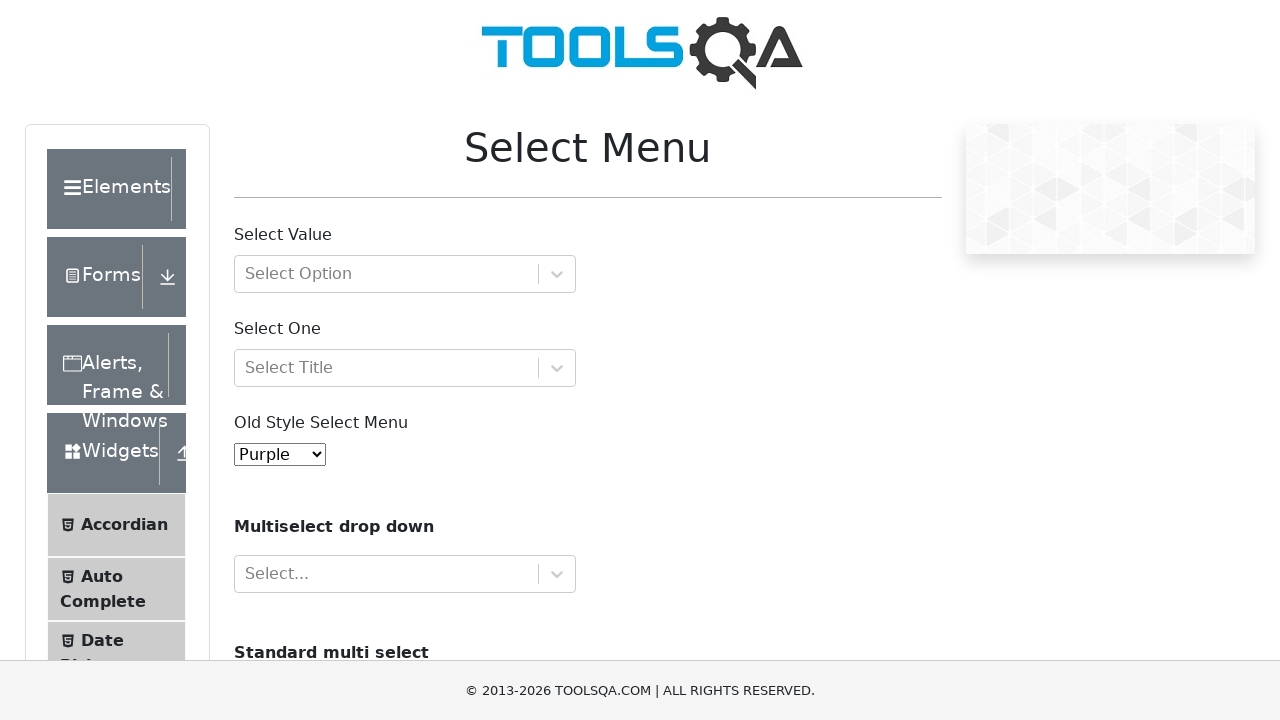

Selected option by value: '5' on select#oldSelectMenu
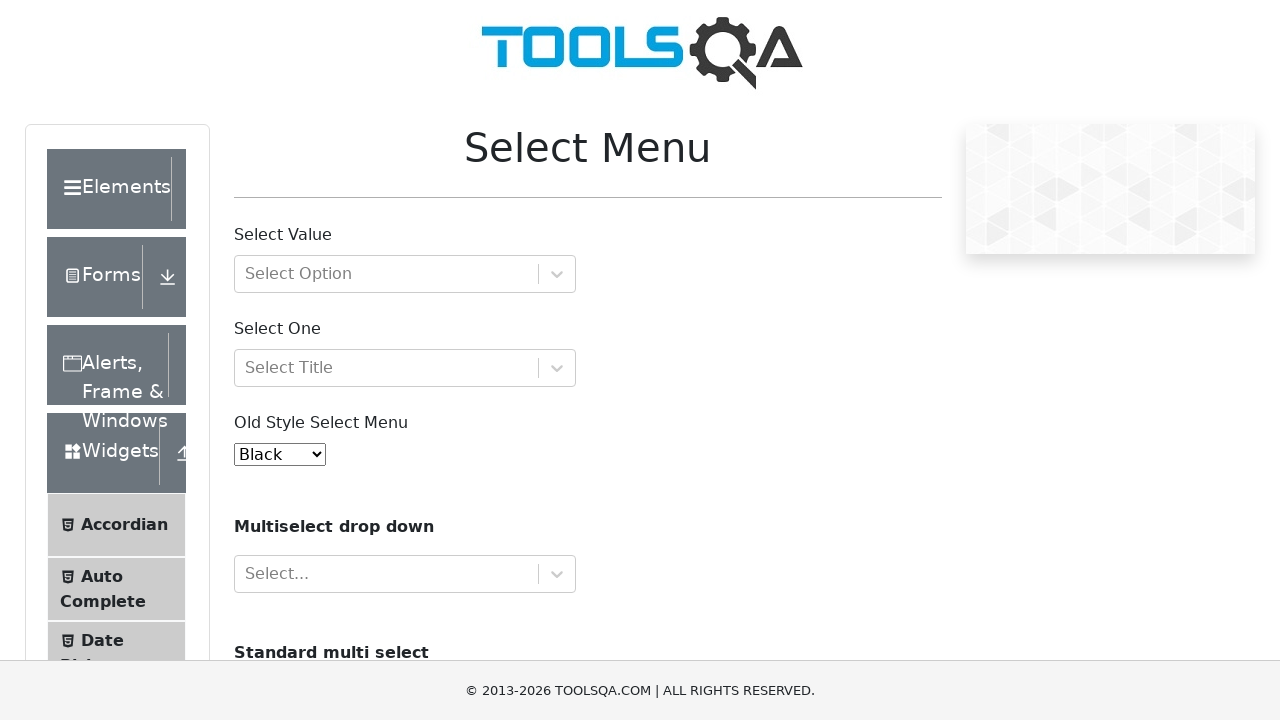

Waited 1000ms for option selection to settle
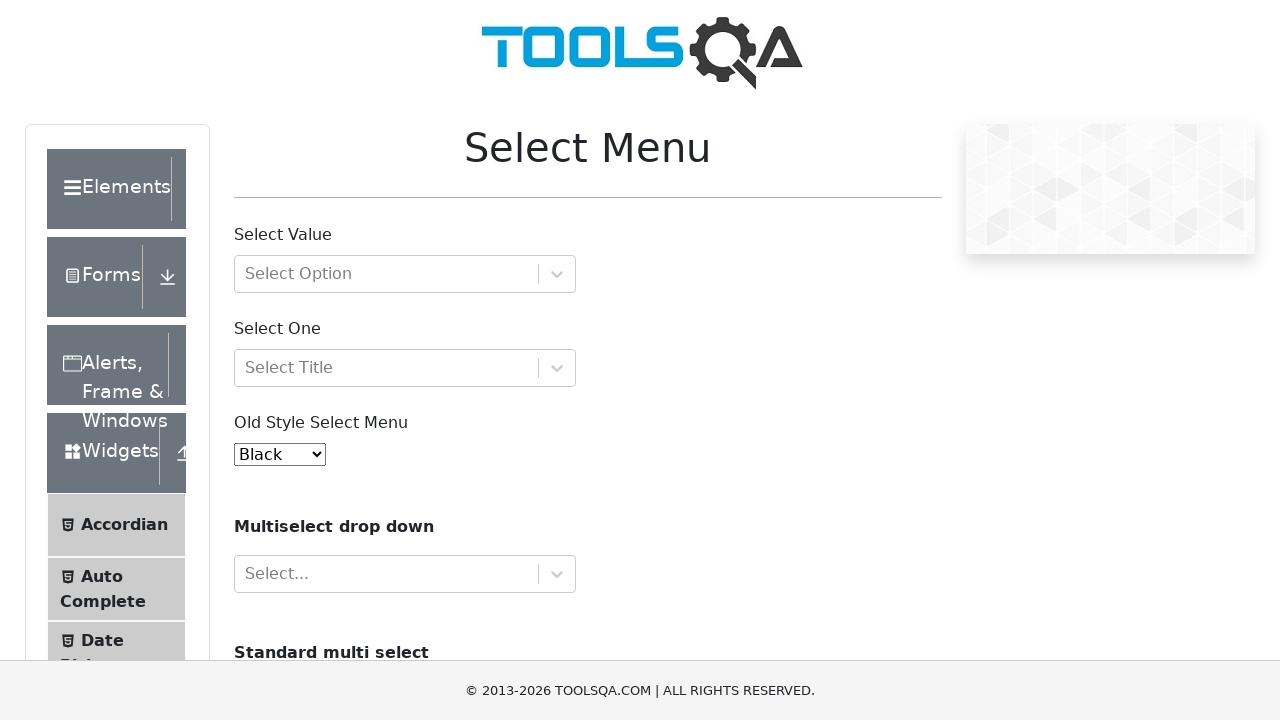

Got value attribute from option: '6'
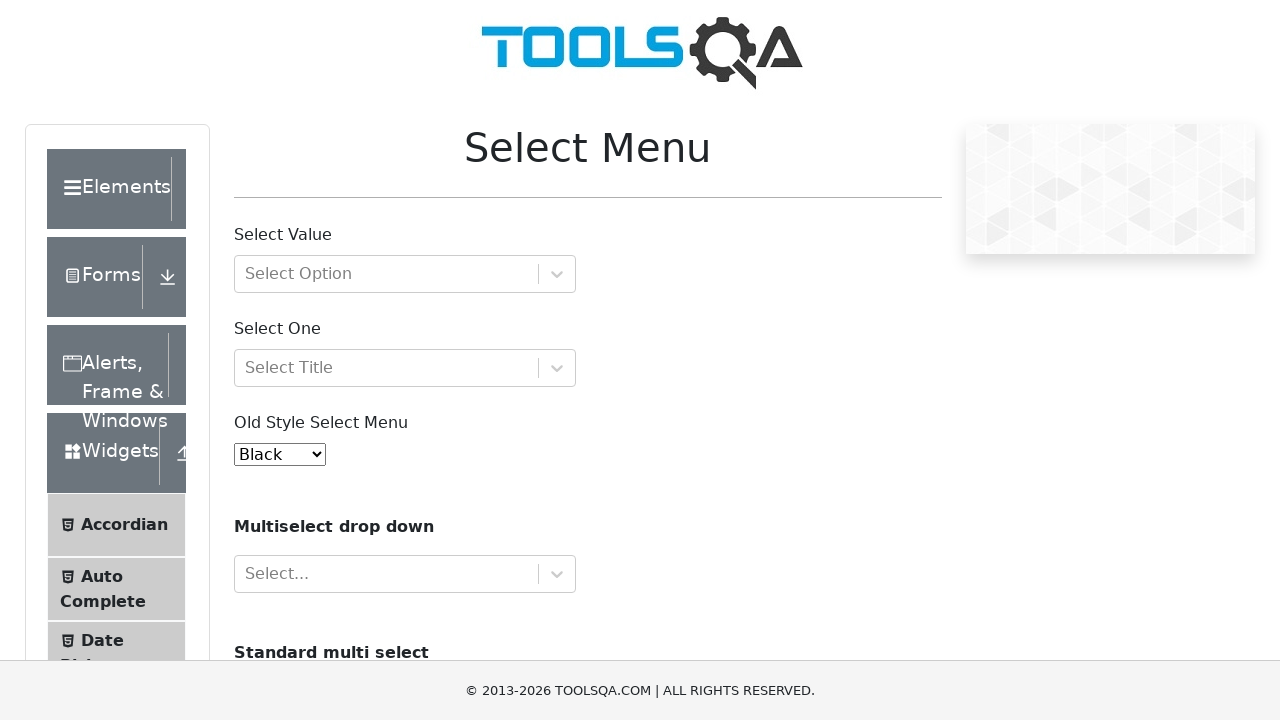

Selected option by value: '6' on select#oldSelectMenu
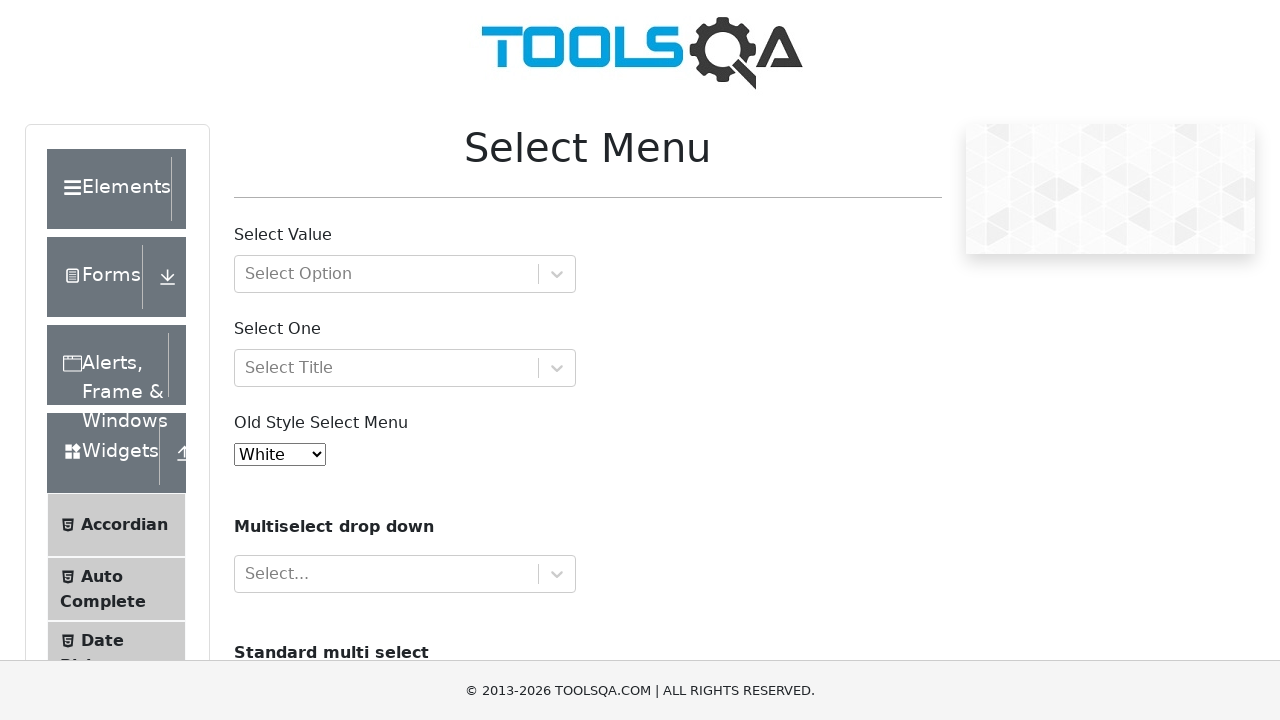

Waited 1000ms for option selection to settle
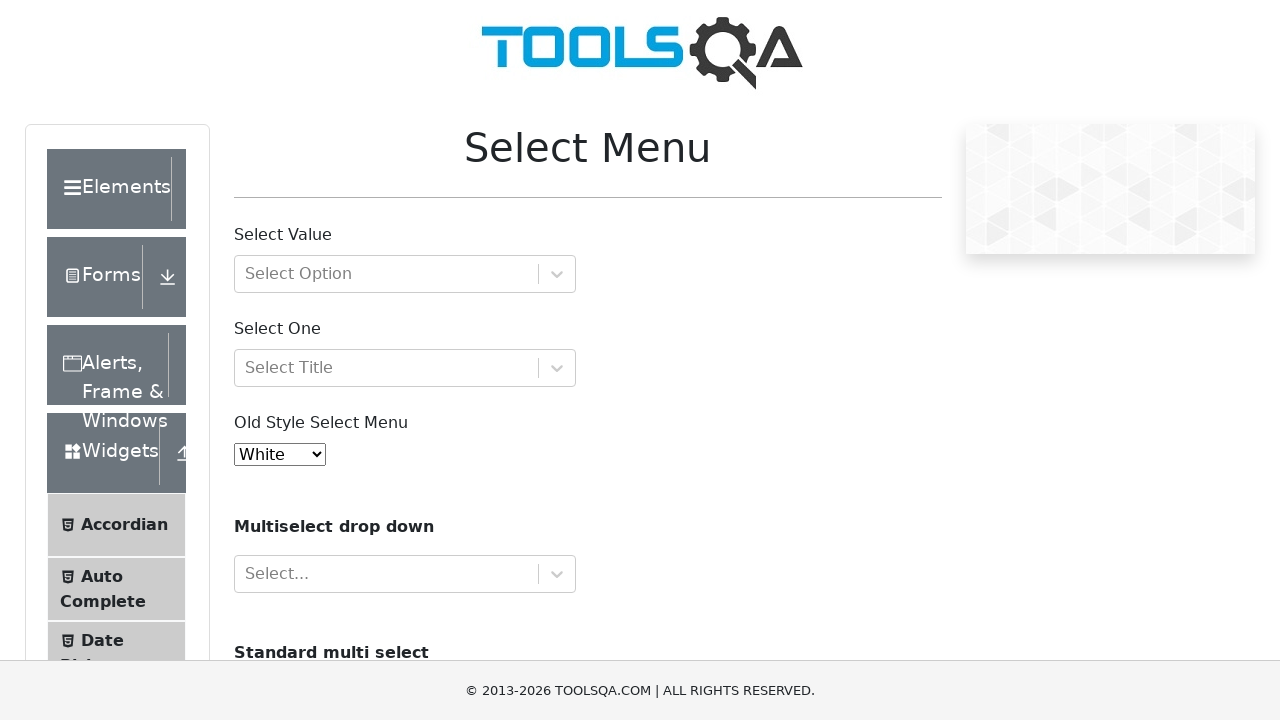

Got value attribute from option: '7'
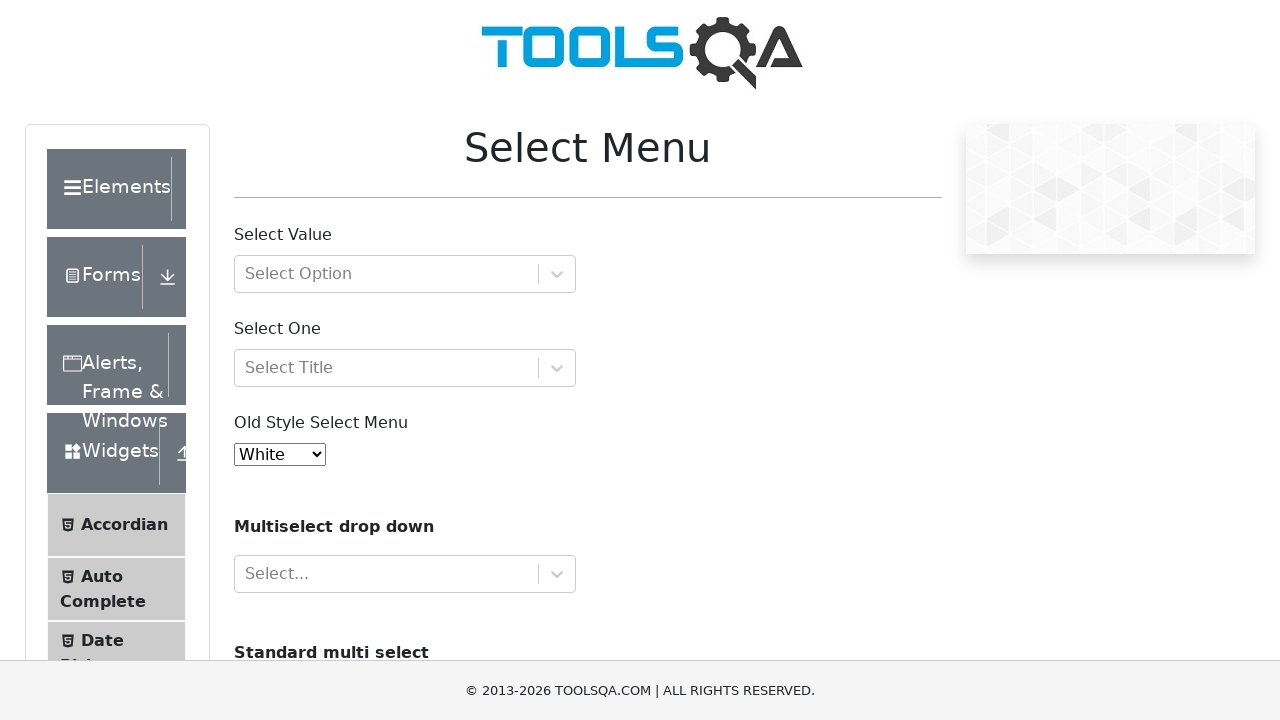

Selected option by value: '7' on select#oldSelectMenu
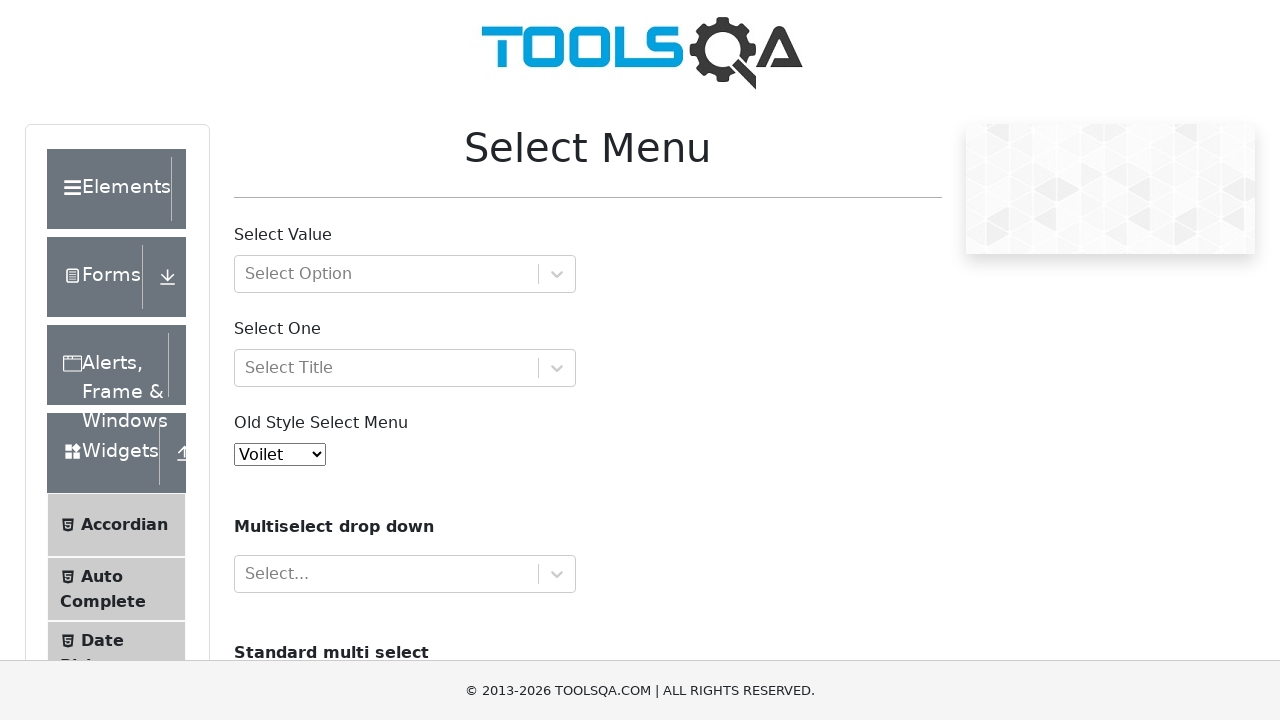

Waited 1000ms for option selection to settle
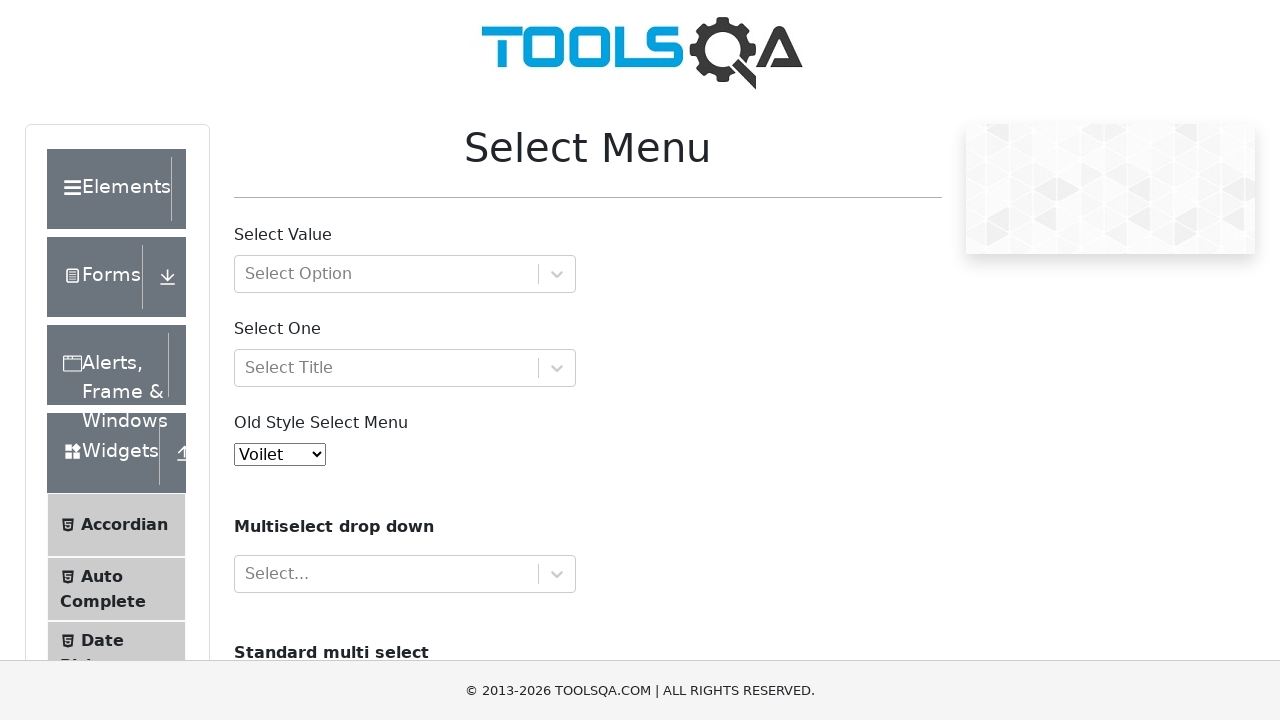

Got value attribute from option: '8'
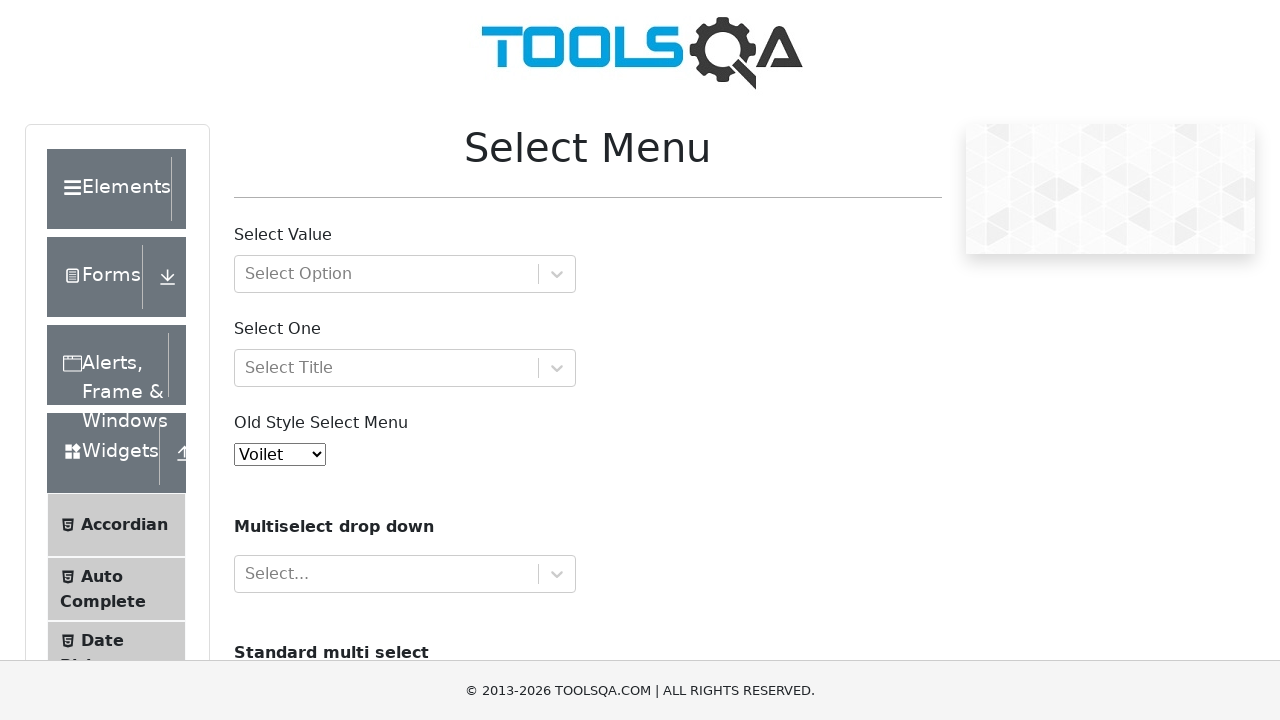

Selected option by value: '8' on select#oldSelectMenu
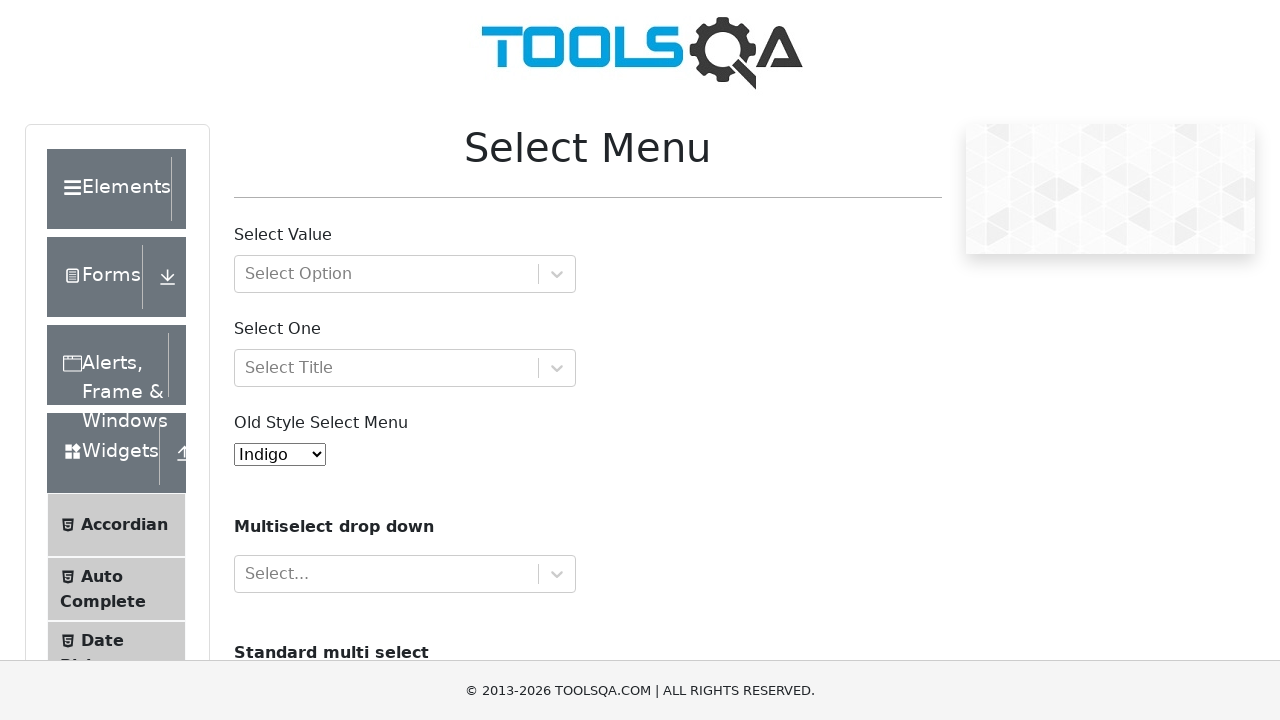

Waited 1000ms for option selection to settle
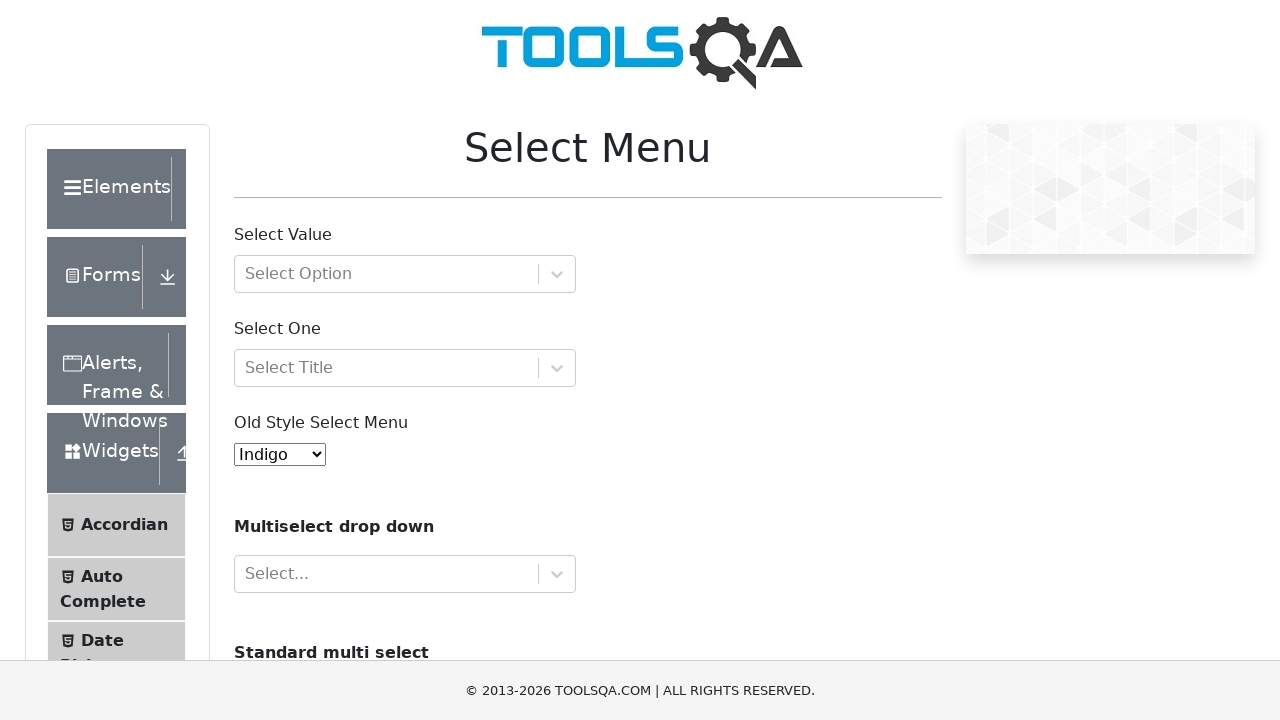

Got value attribute from option: '9'
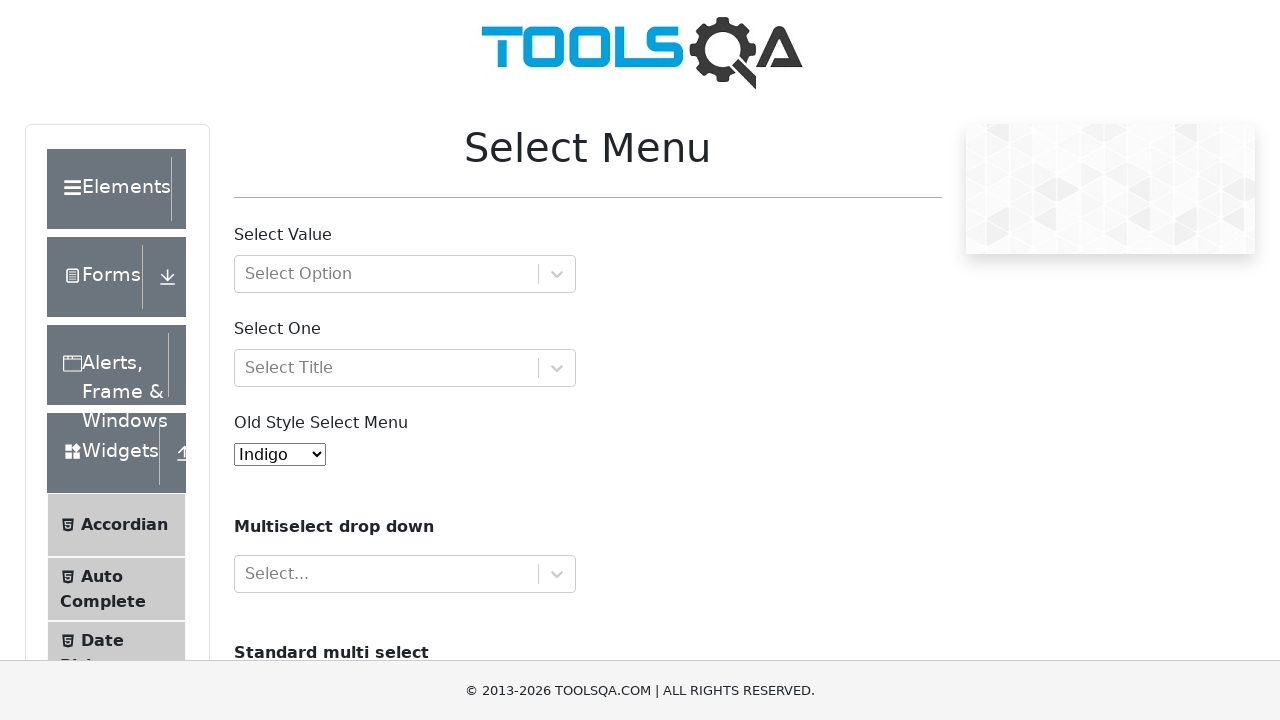

Selected option by value: '9' on select#oldSelectMenu
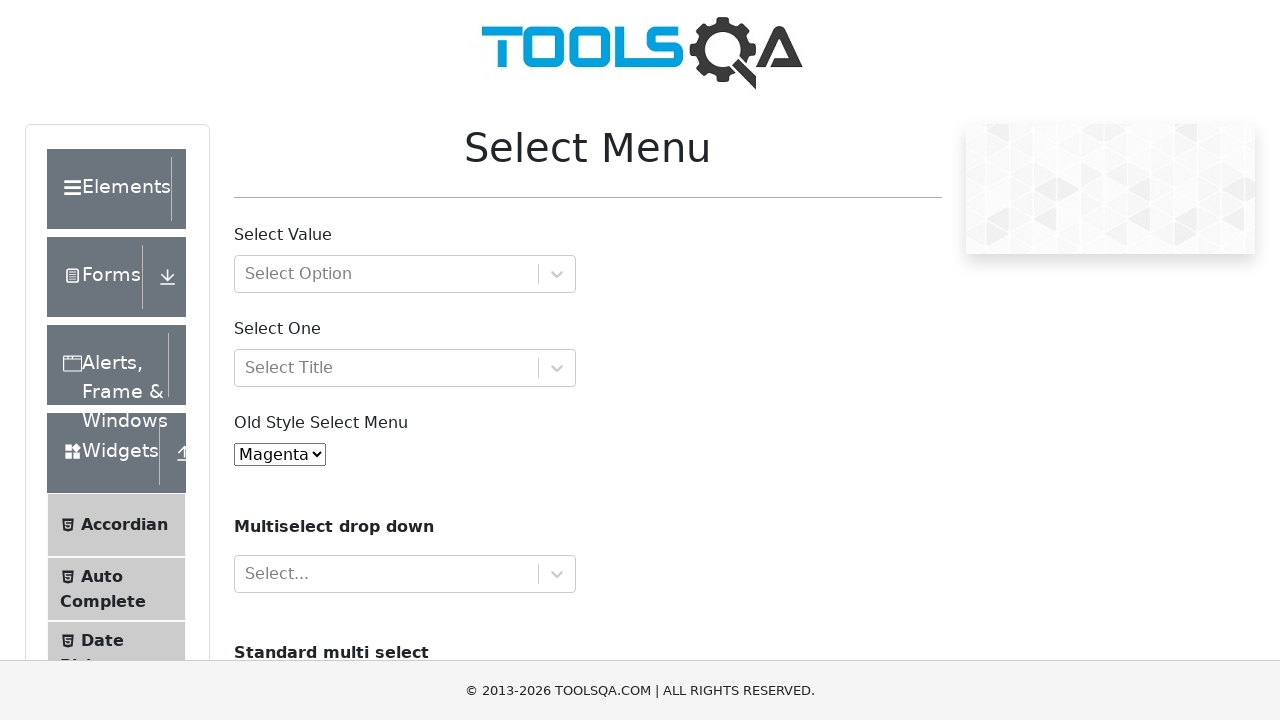

Waited 1000ms for option selection to settle
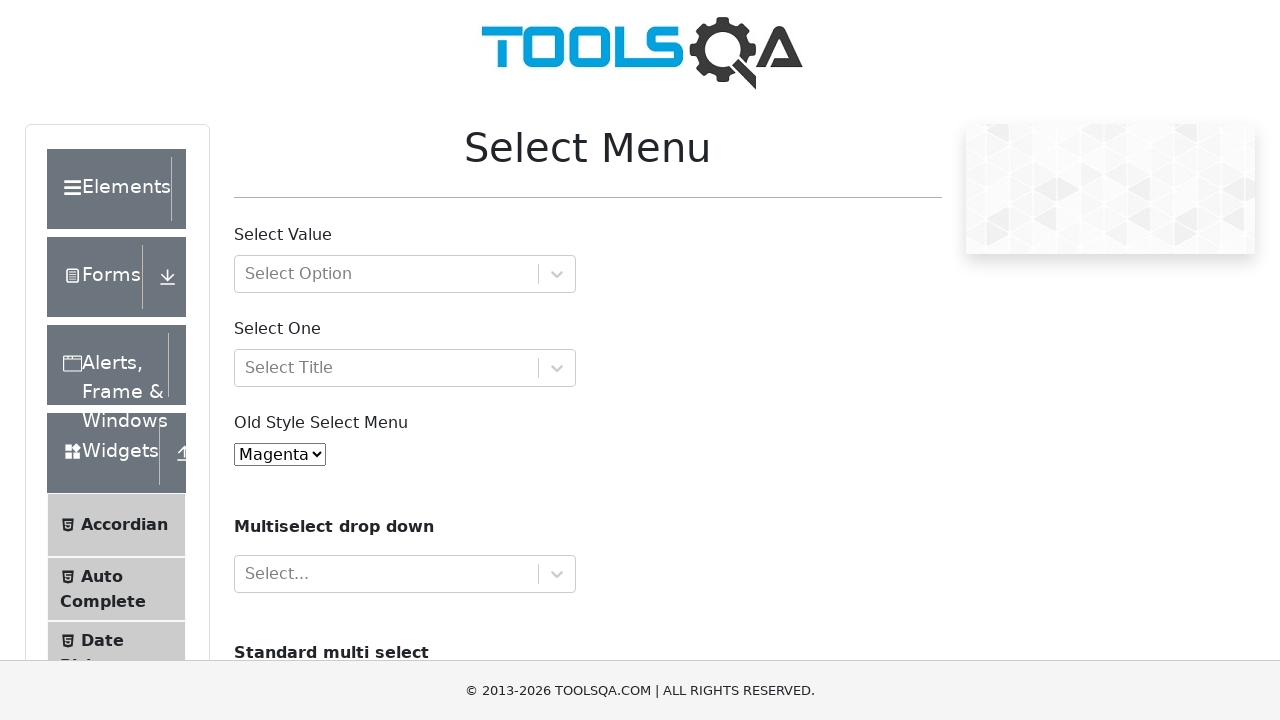

Got value attribute from option: '10'
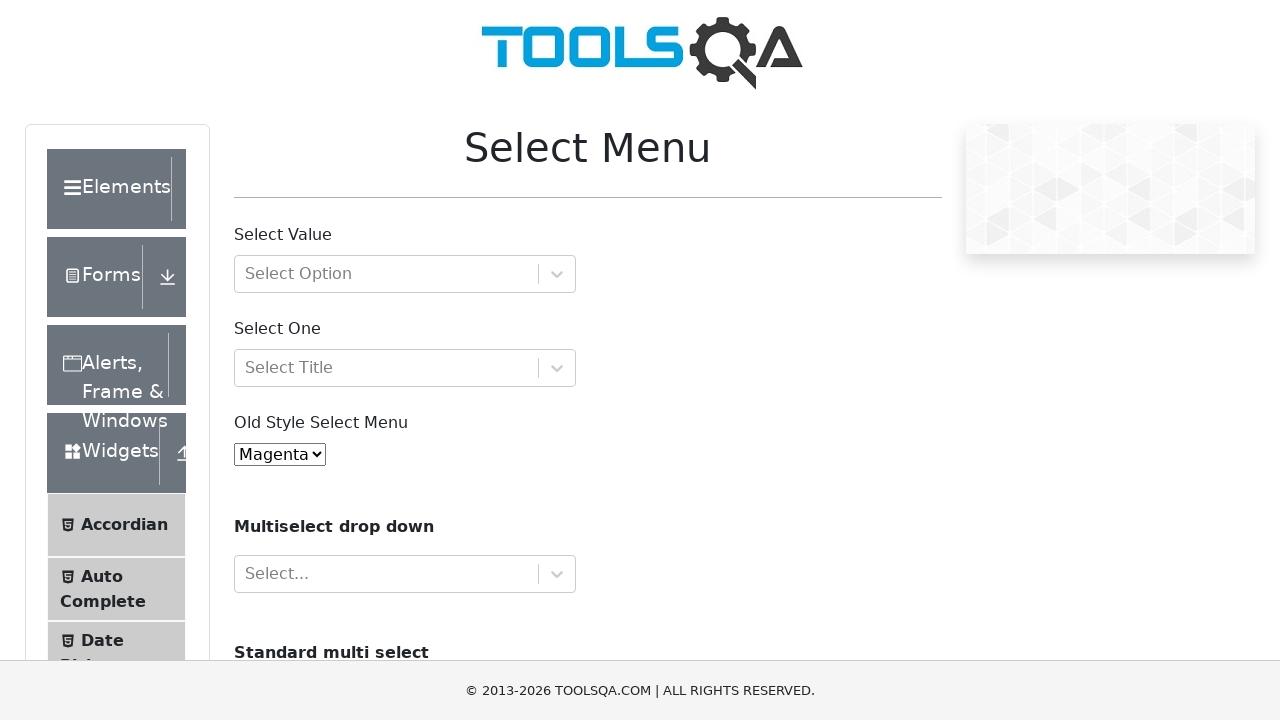

Selected option by value: '10' on select#oldSelectMenu
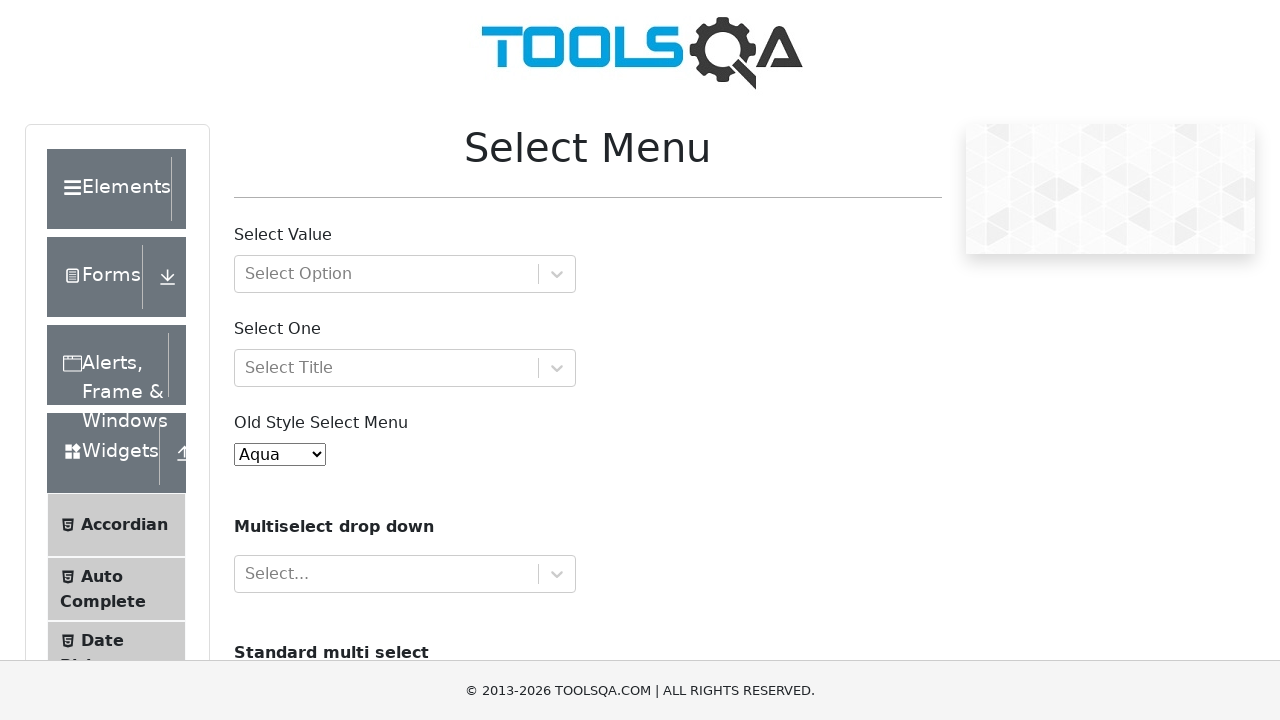

Waited 1000ms for option selection to settle
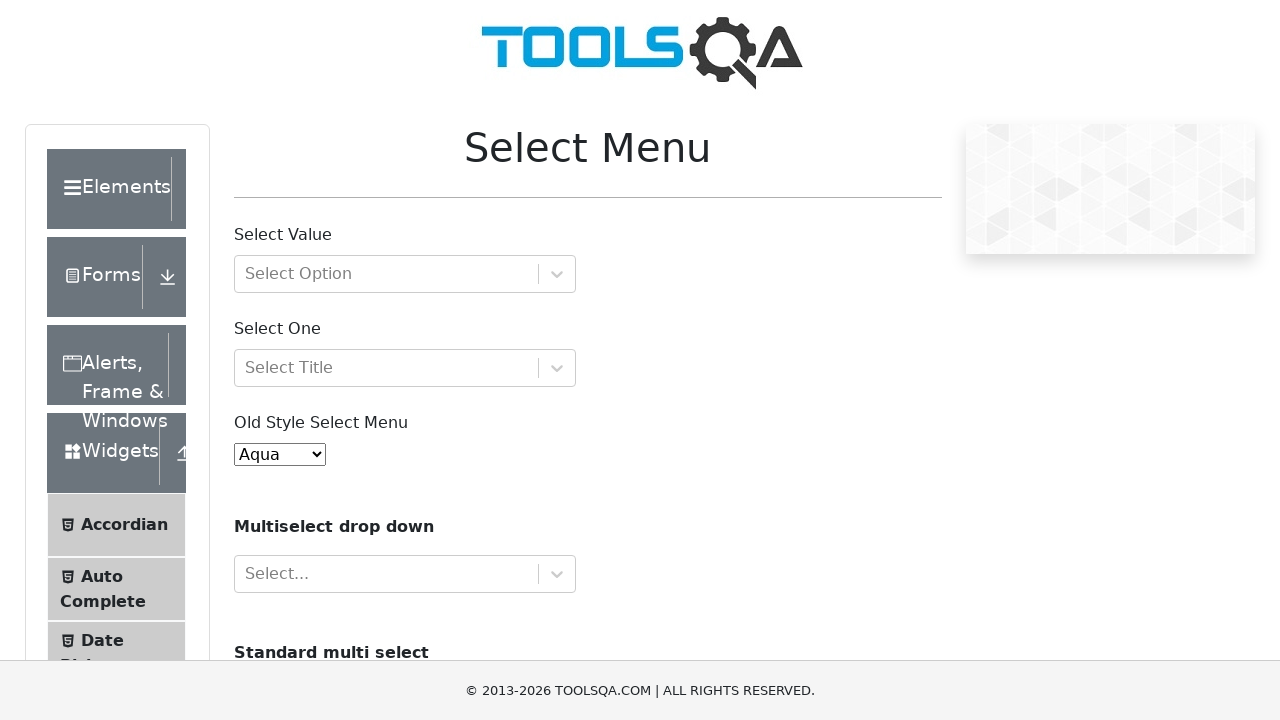

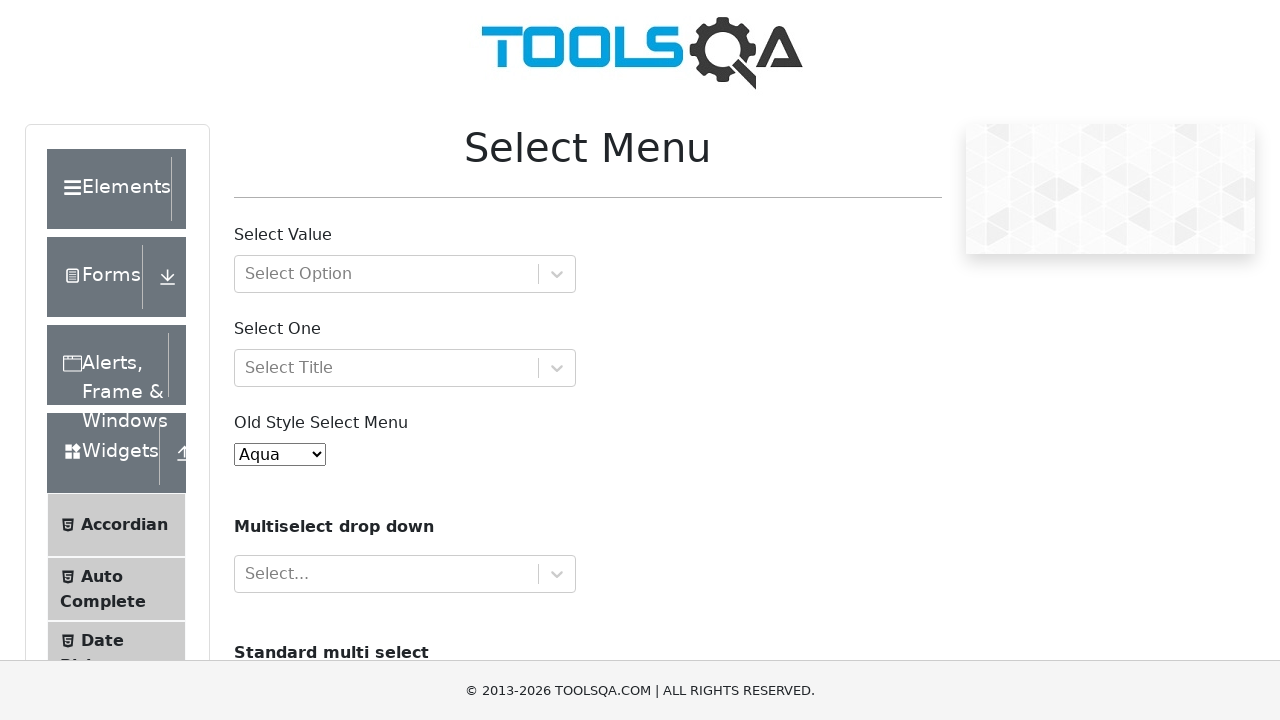